Tests filling a large form by entering values into all input fields and submitting the form via a button click

Starting URL: http://suninjuly.github.io/huge_form.html

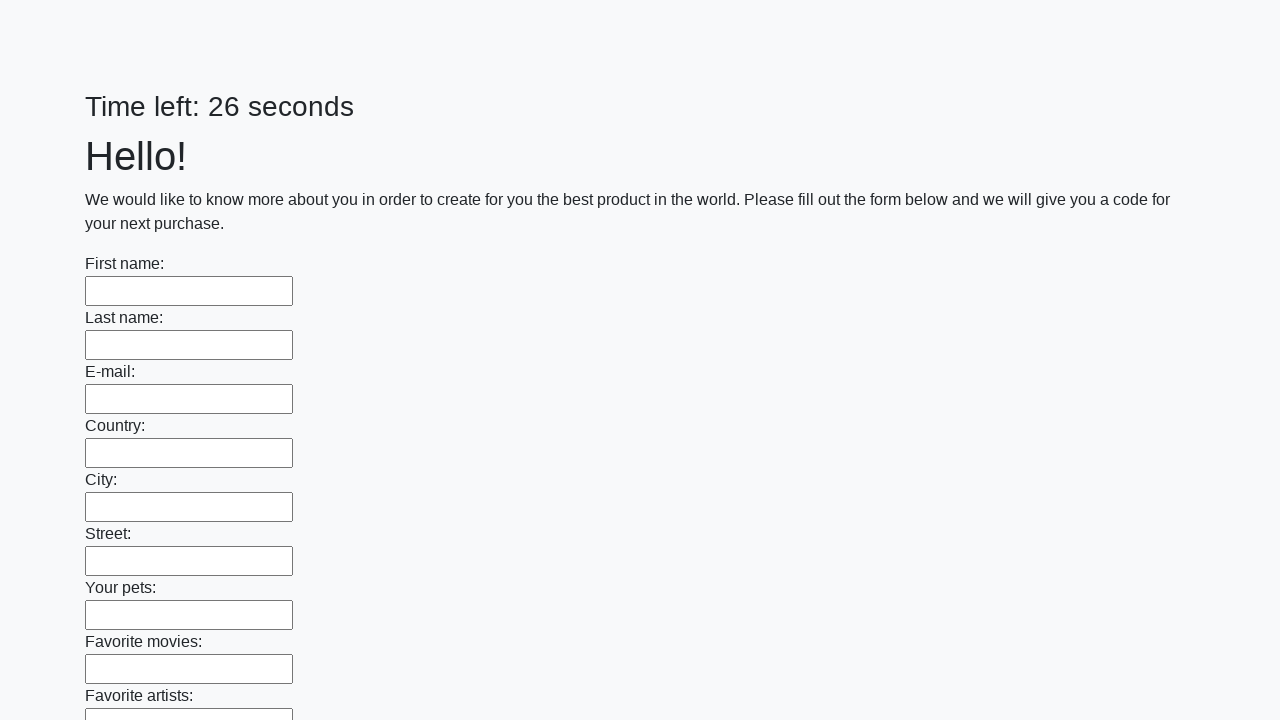

Waited for form inputs to load
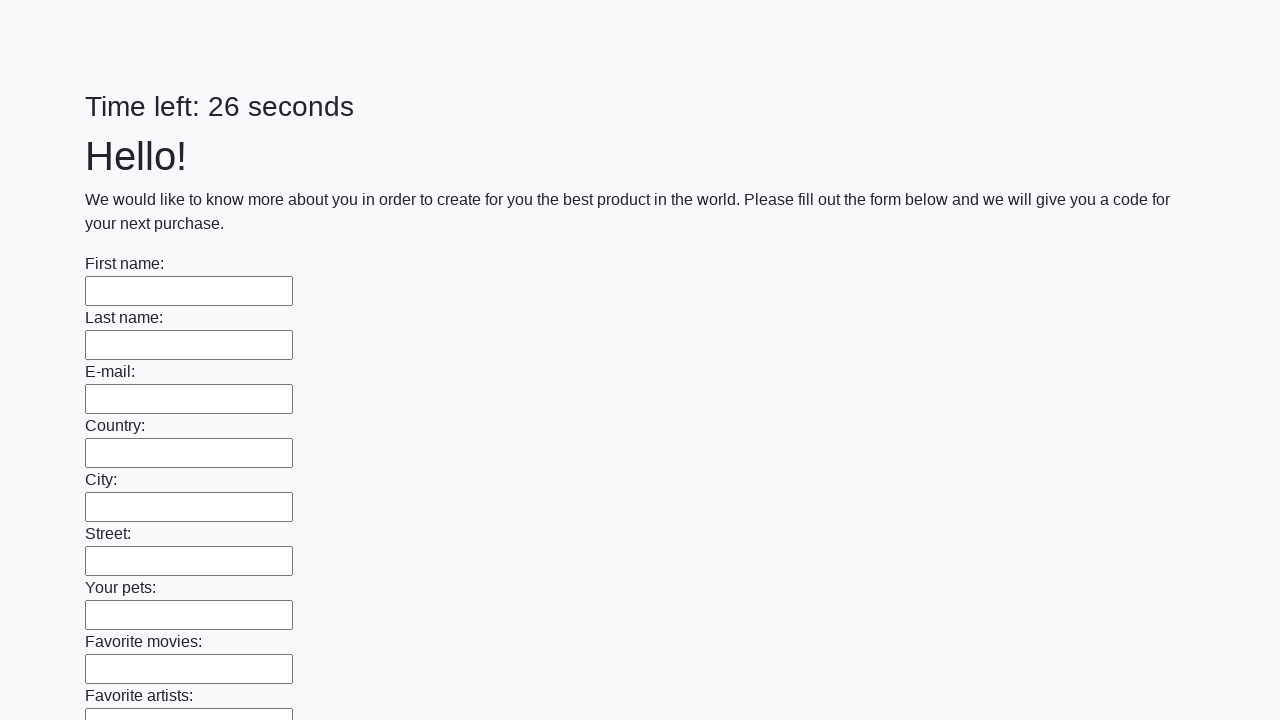

Located all input fields on the form
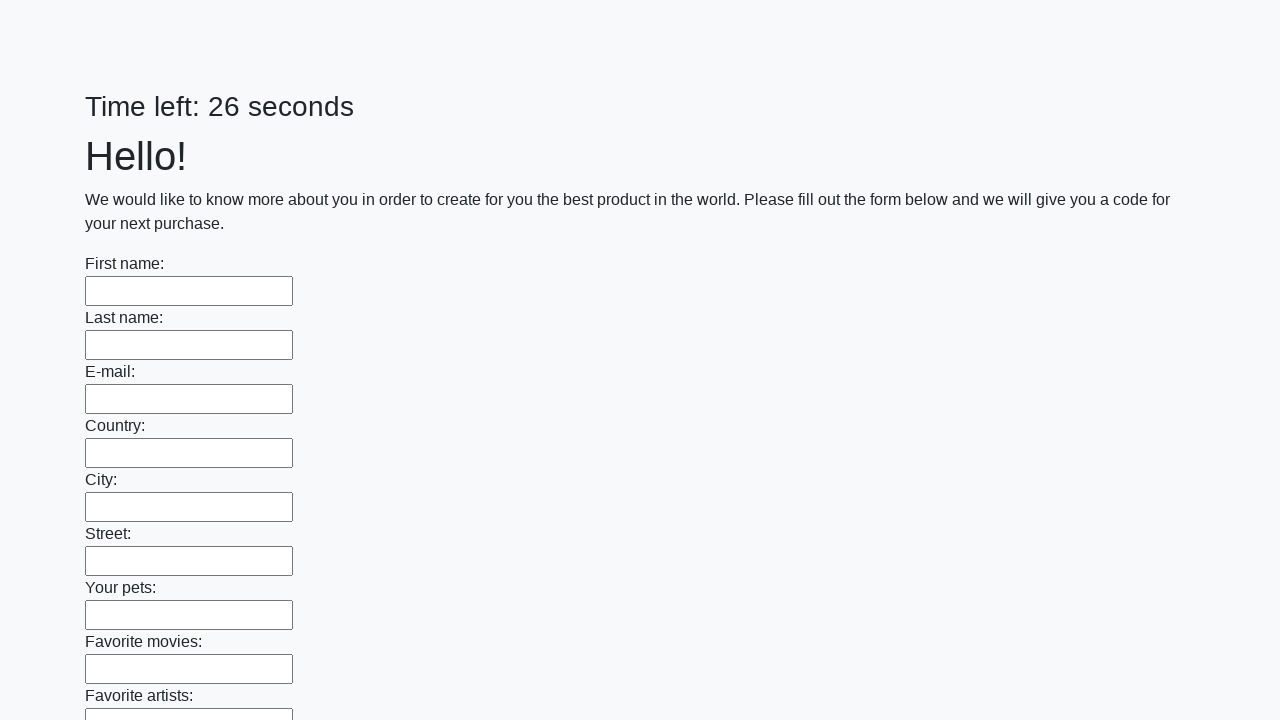

Filled an input field with value '123' on input[type] >> nth=0
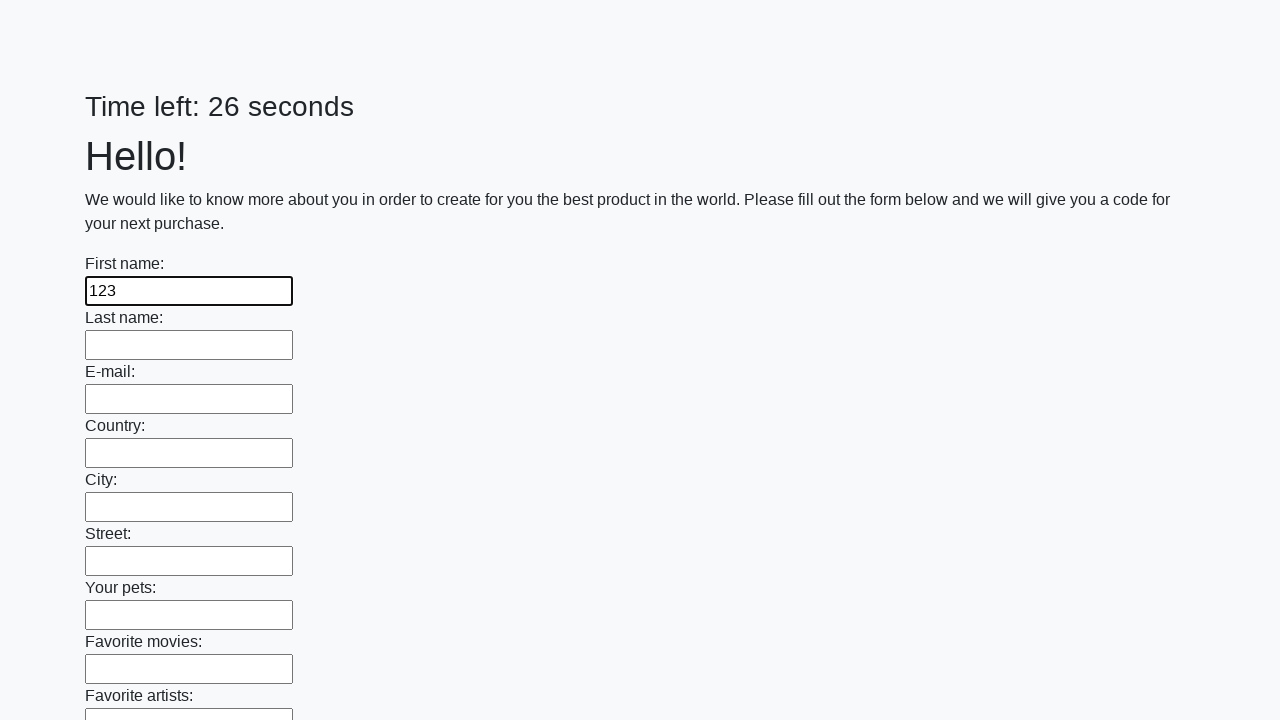

Filled an input field with value '123' on input[type] >> nth=1
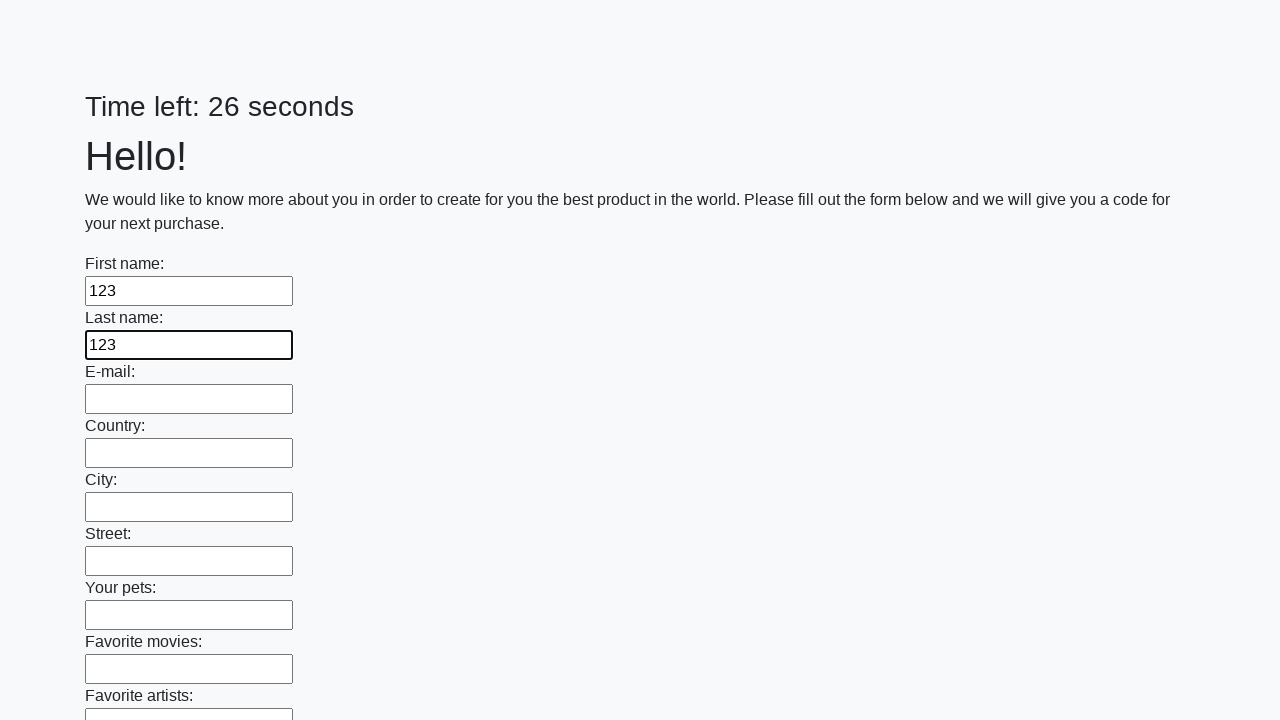

Filled an input field with value '123' on input[type] >> nth=2
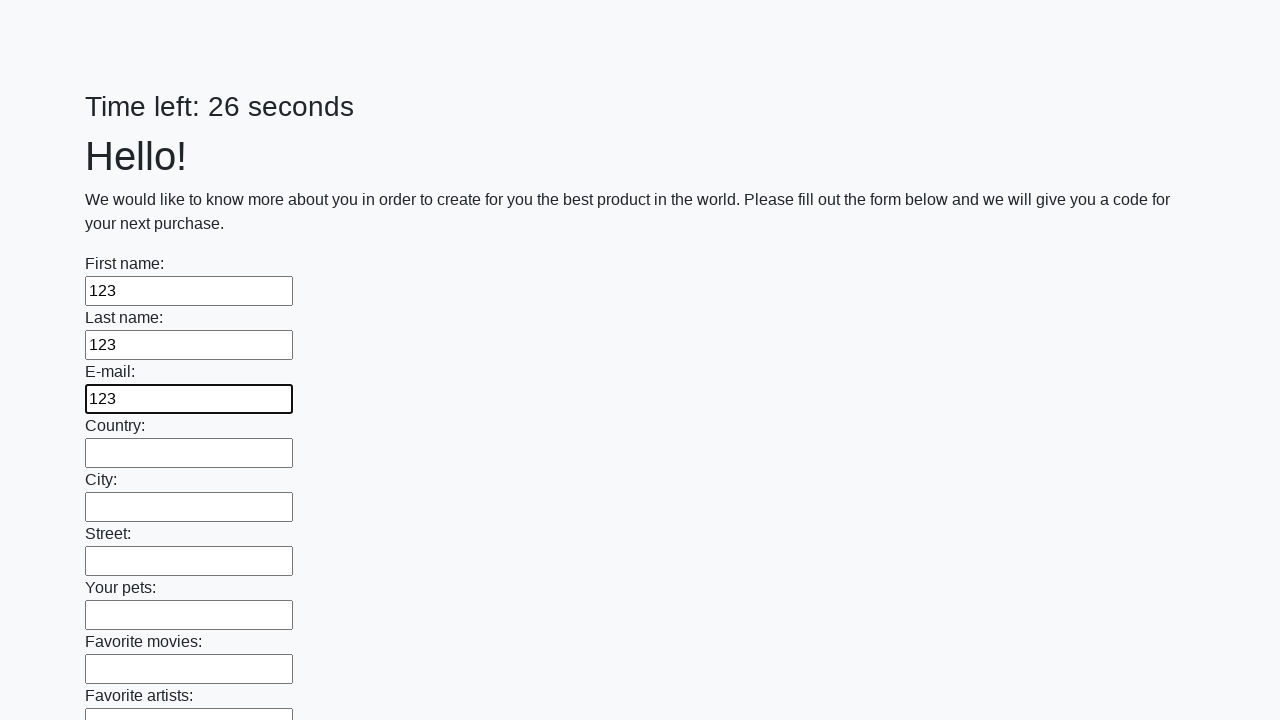

Filled an input field with value '123' on input[type] >> nth=3
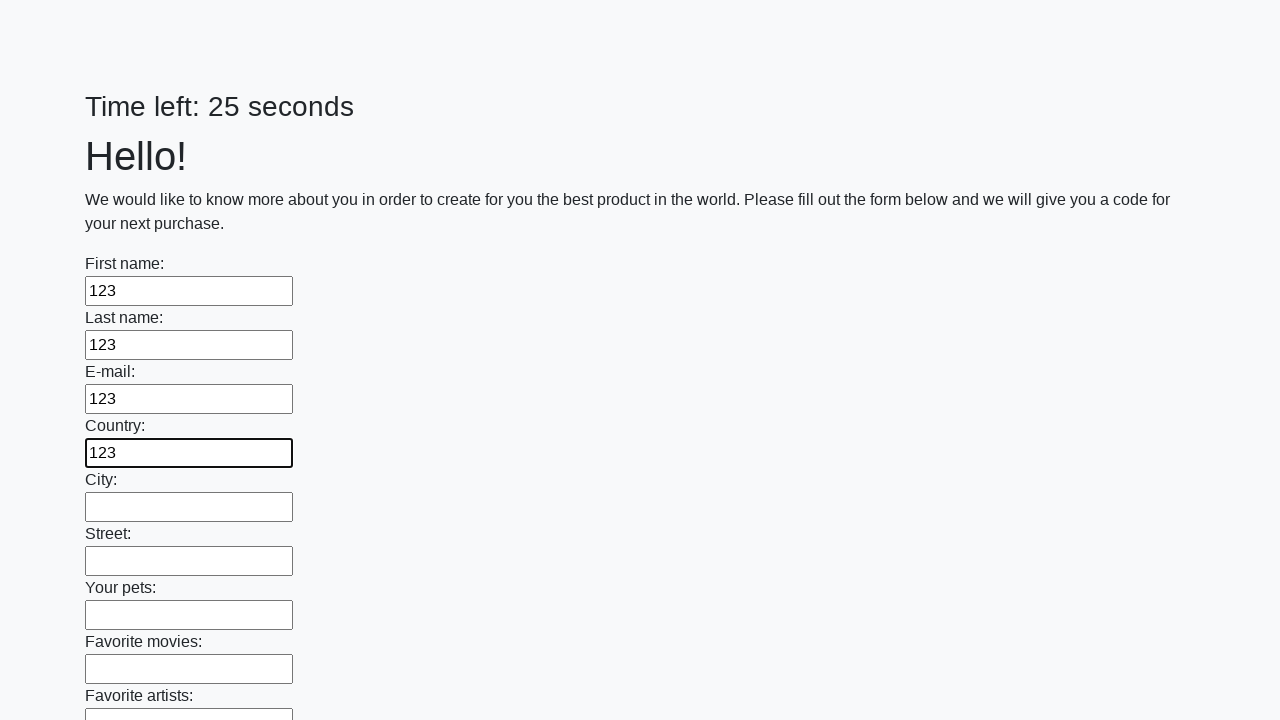

Filled an input field with value '123' on input[type] >> nth=4
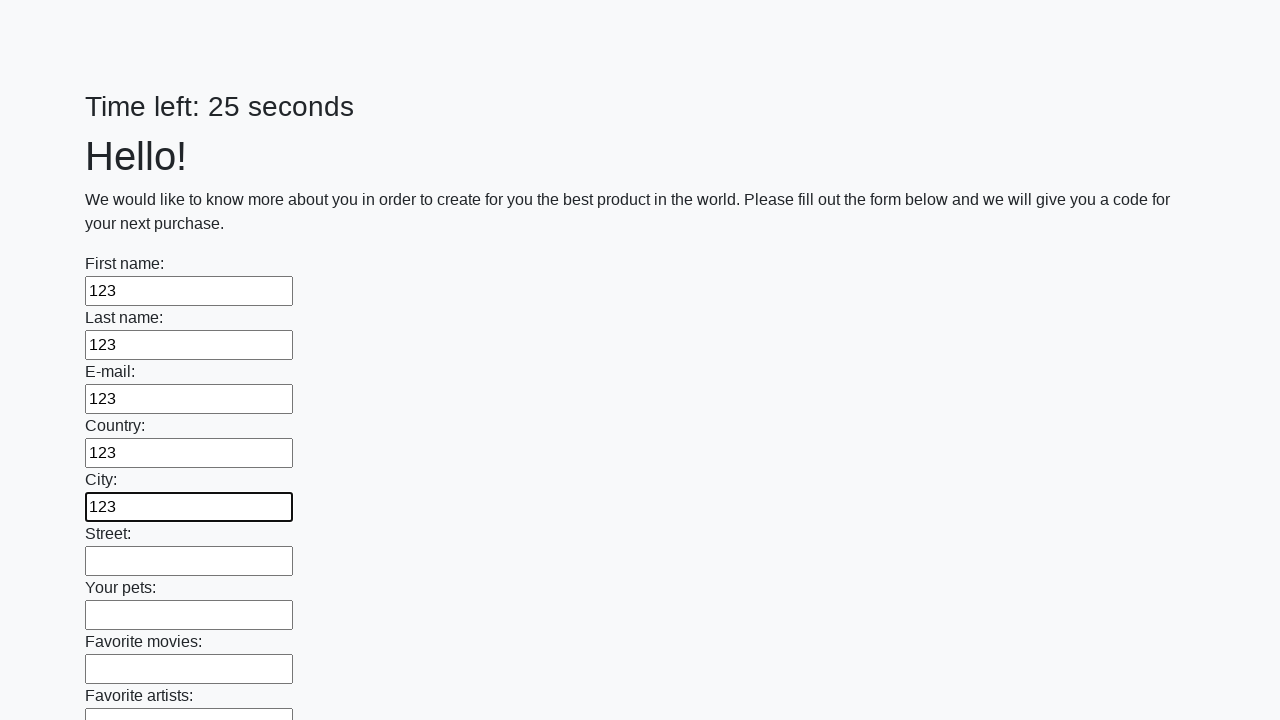

Filled an input field with value '123' on input[type] >> nth=5
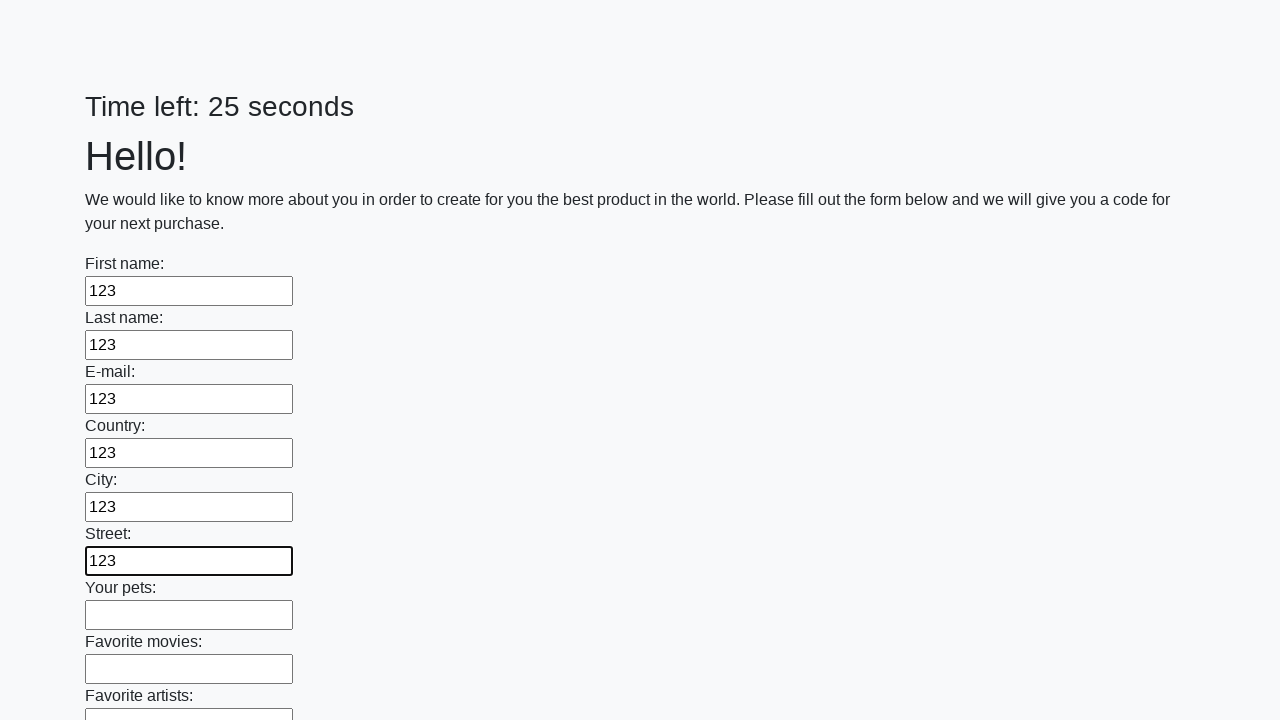

Filled an input field with value '123' on input[type] >> nth=6
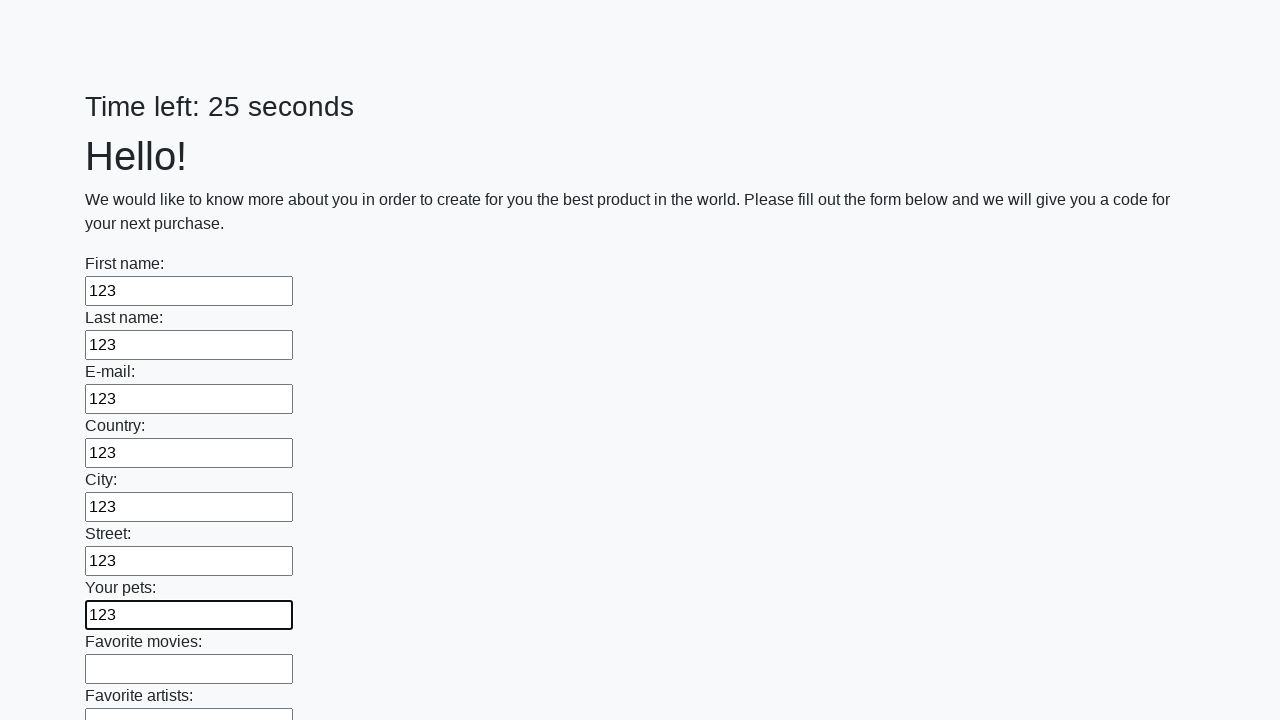

Filled an input field with value '123' on input[type] >> nth=7
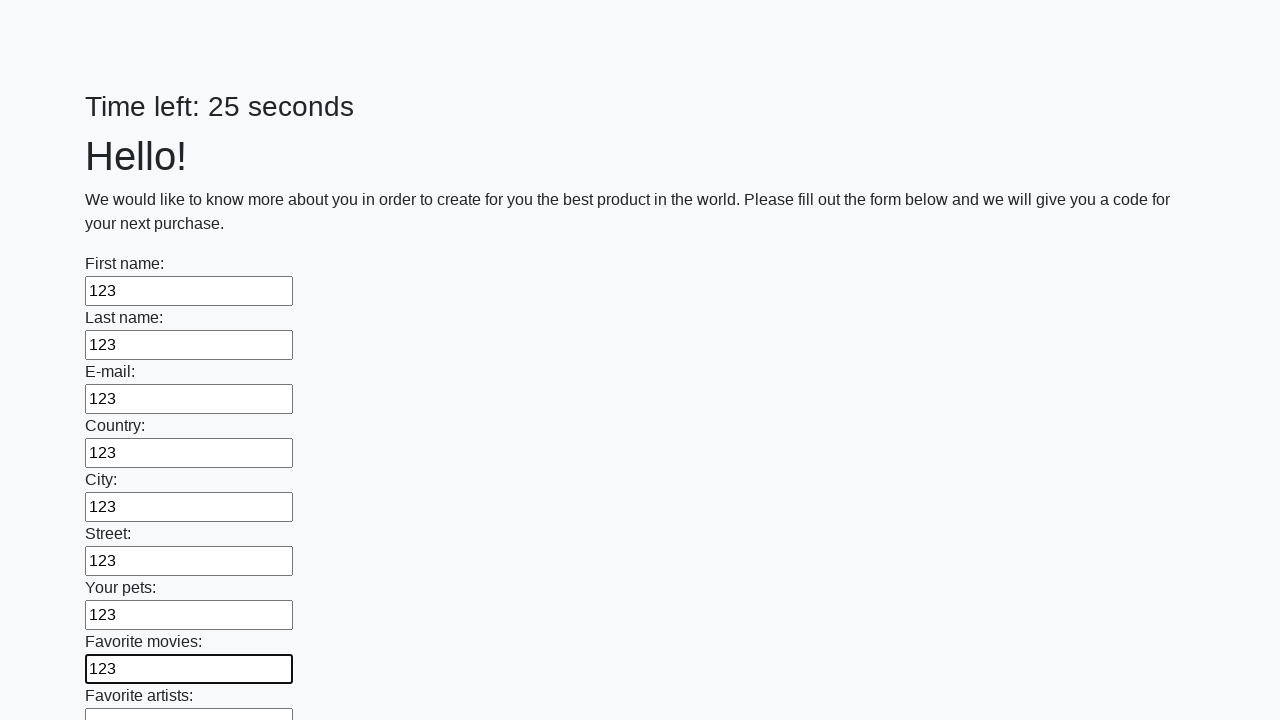

Filled an input field with value '123' on input[type] >> nth=8
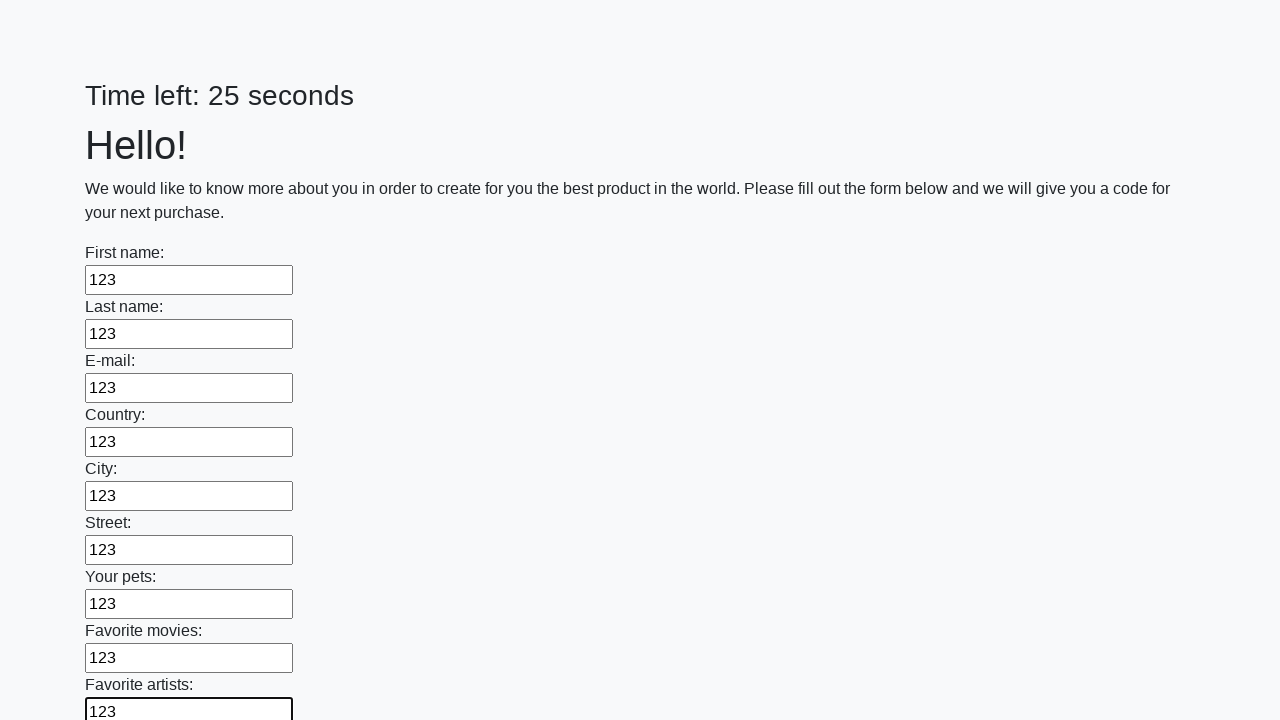

Filled an input field with value '123' on input[type] >> nth=9
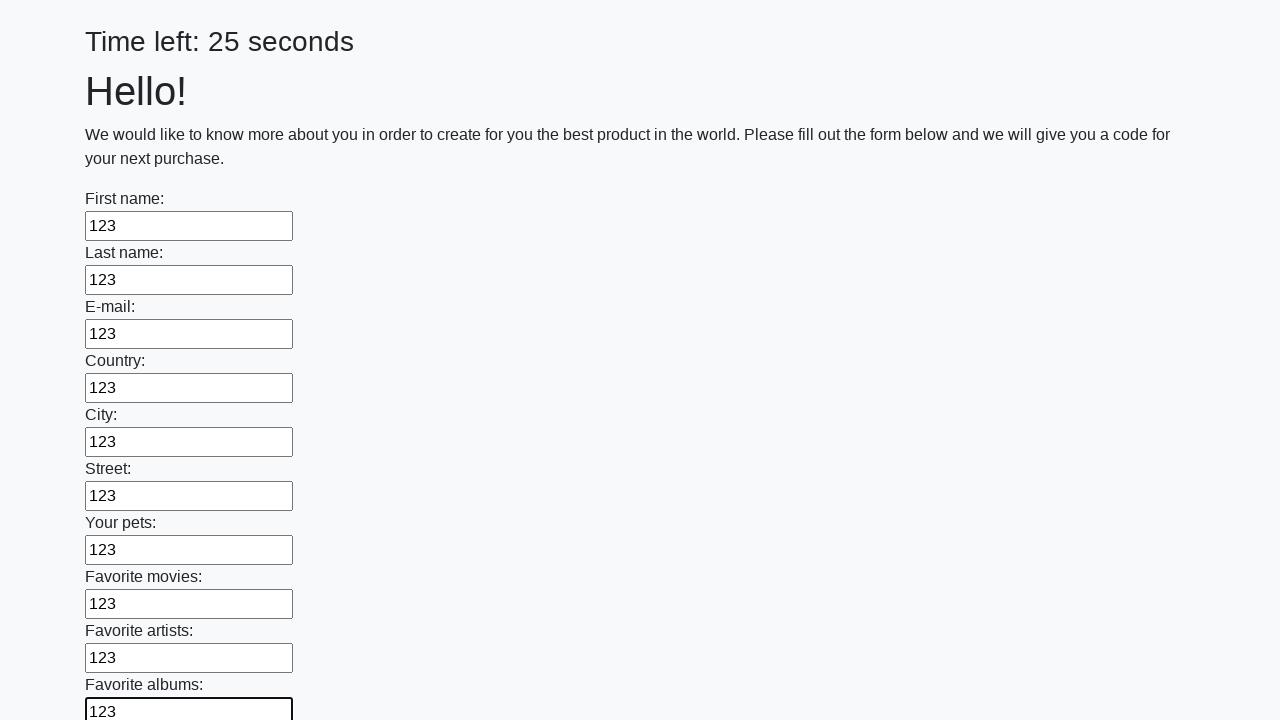

Filled an input field with value '123' on input[type] >> nth=10
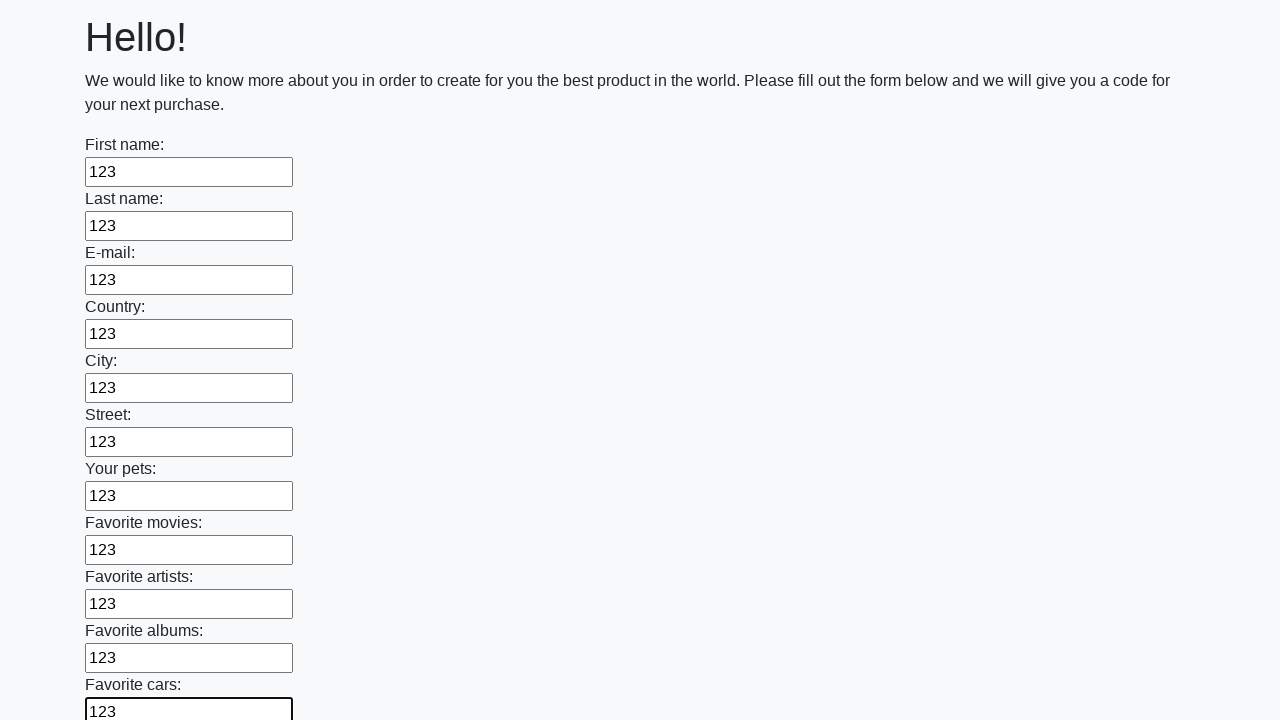

Filled an input field with value '123' on input[type] >> nth=11
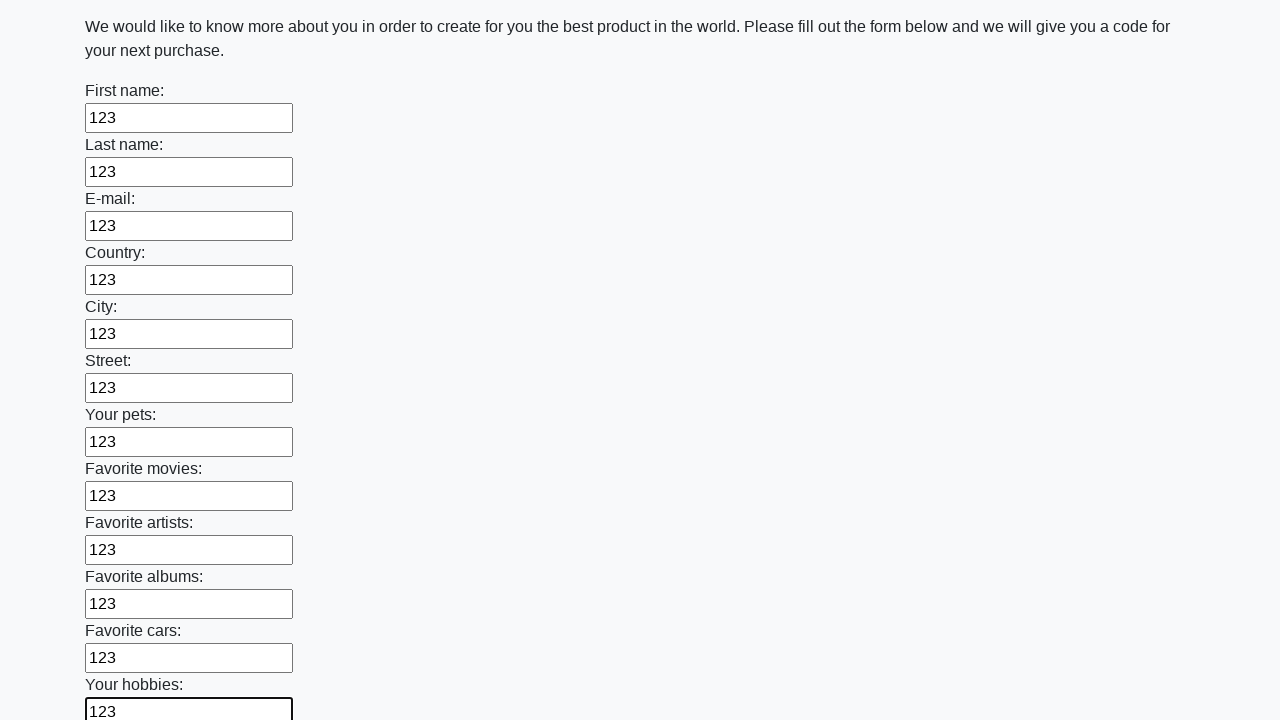

Filled an input field with value '123' on input[type] >> nth=12
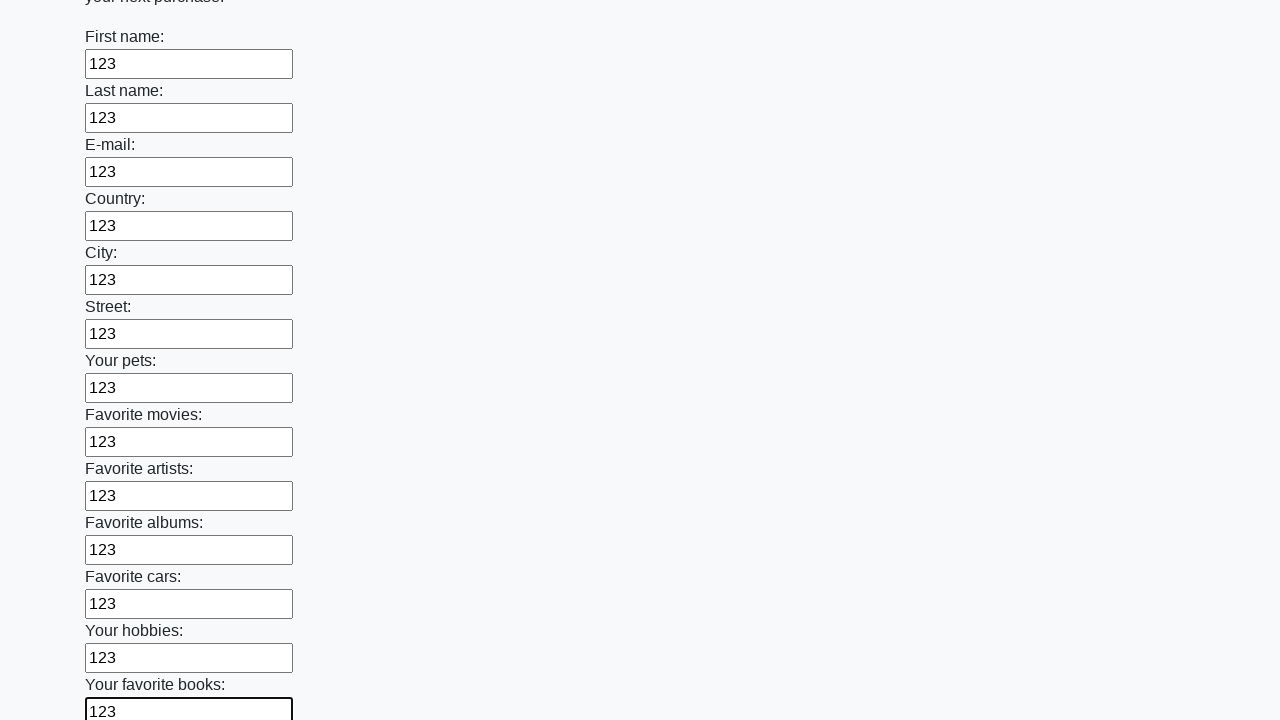

Filled an input field with value '123' on input[type] >> nth=13
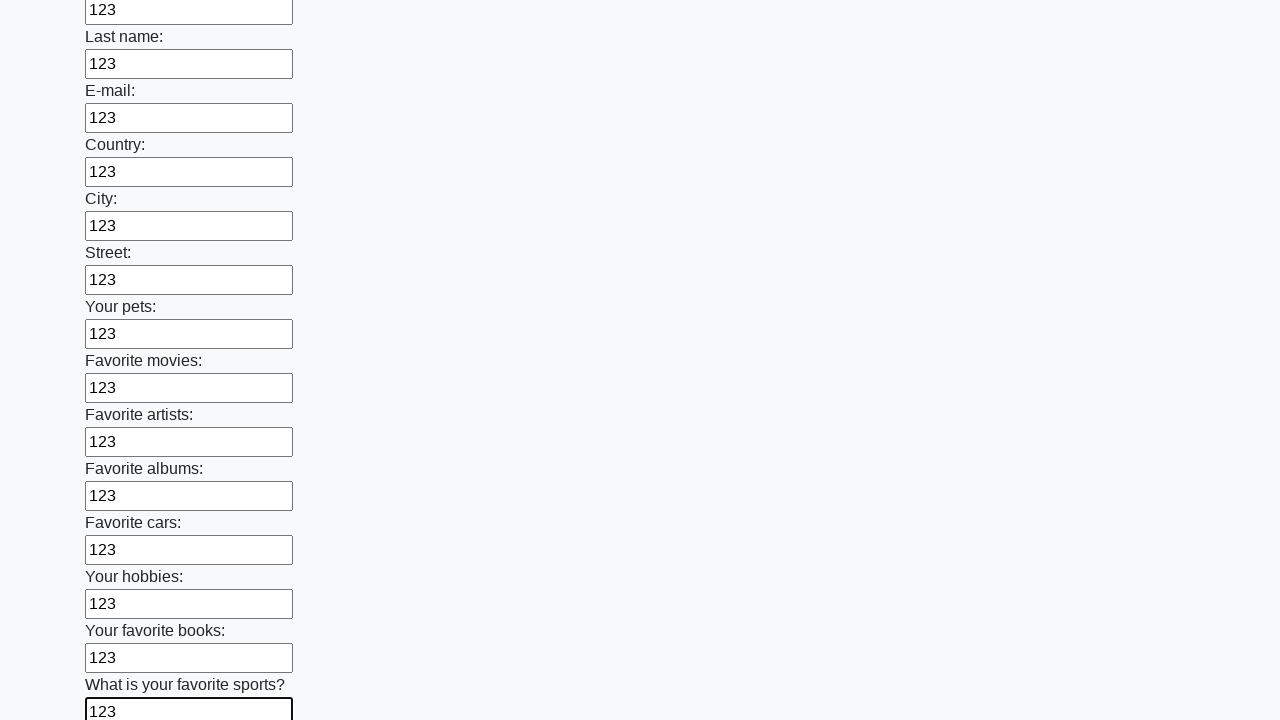

Filled an input field with value '123' on input[type] >> nth=14
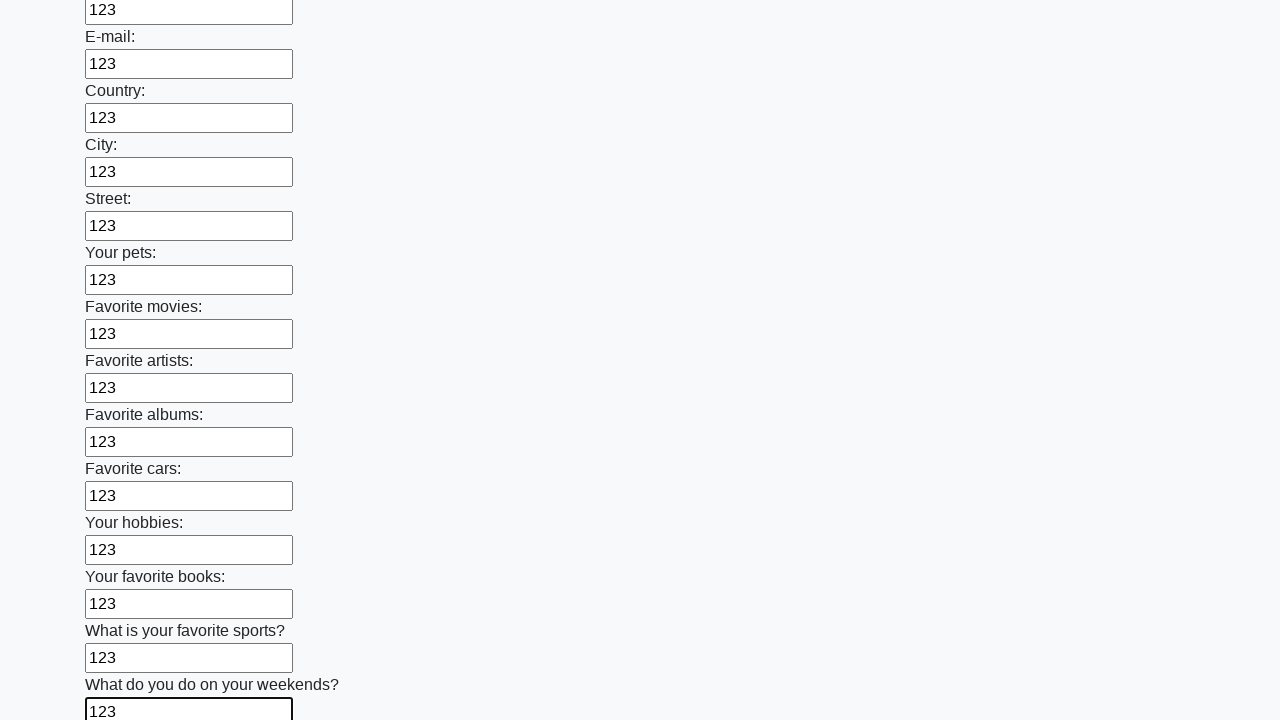

Filled an input field with value '123' on input[type] >> nth=15
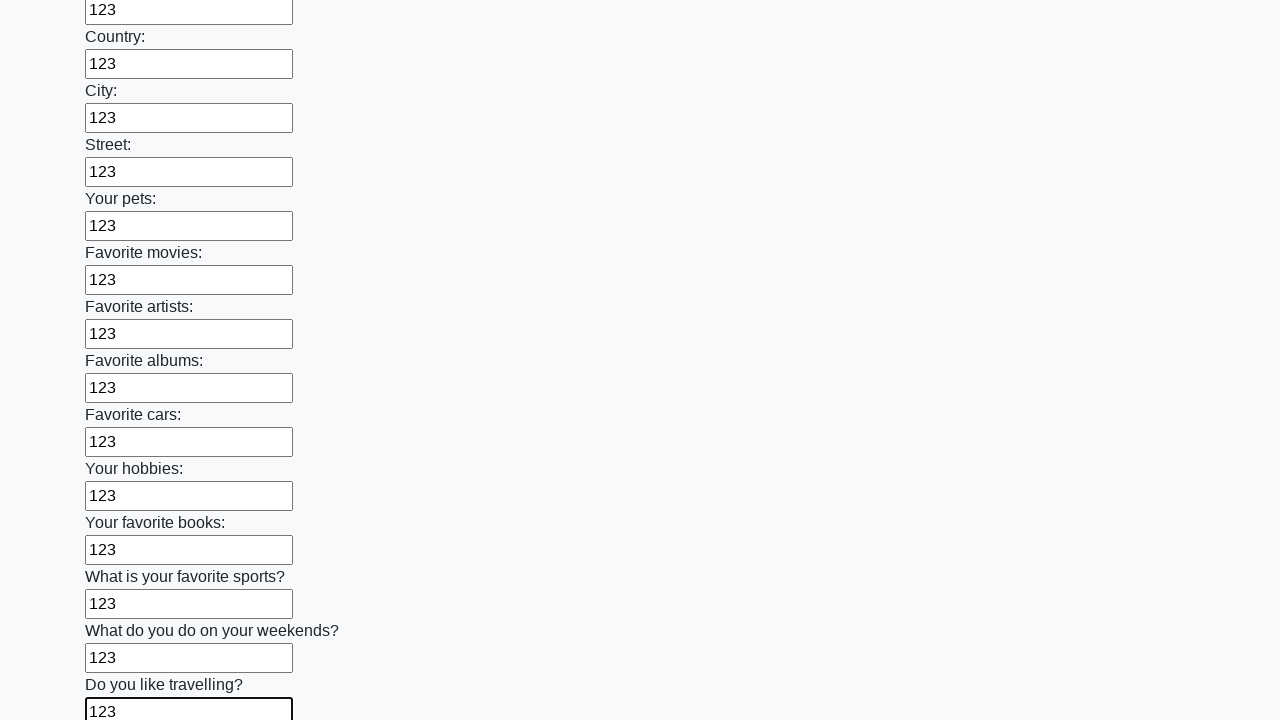

Filled an input field with value '123' on input[type] >> nth=16
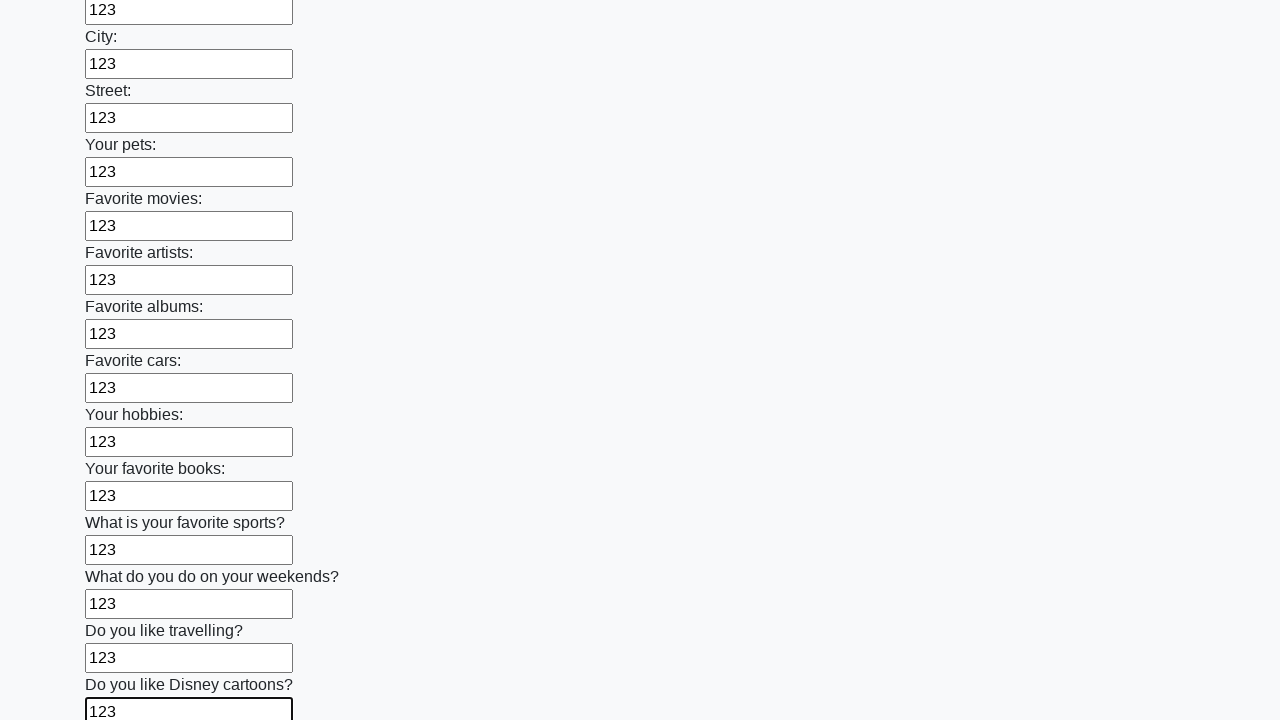

Filled an input field with value '123' on input[type] >> nth=17
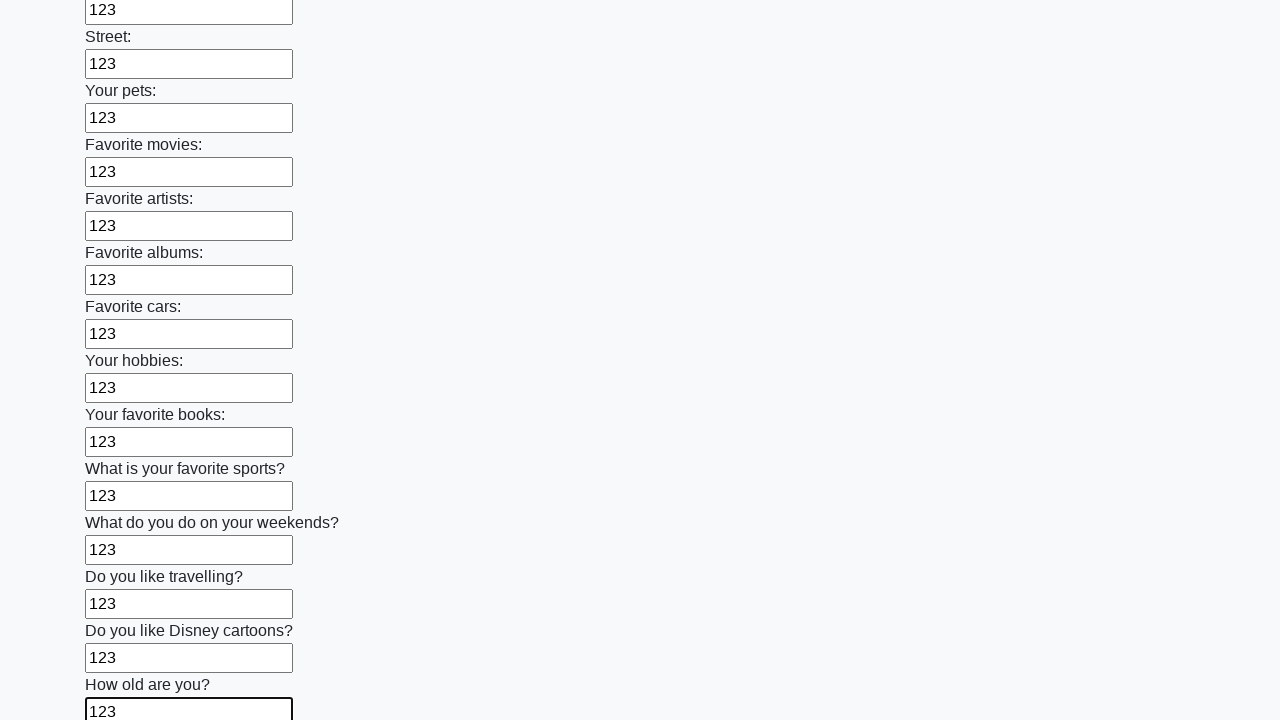

Filled an input field with value '123' on input[type] >> nth=18
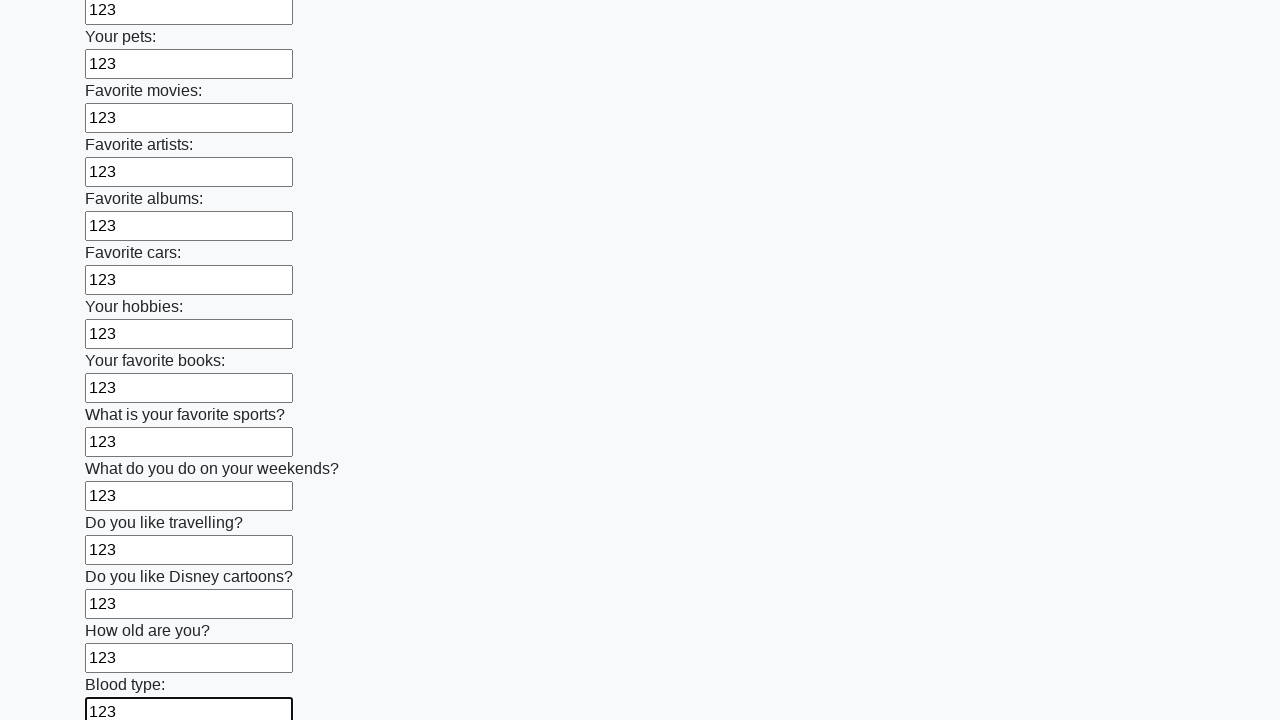

Filled an input field with value '123' on input[type] >> nth=19
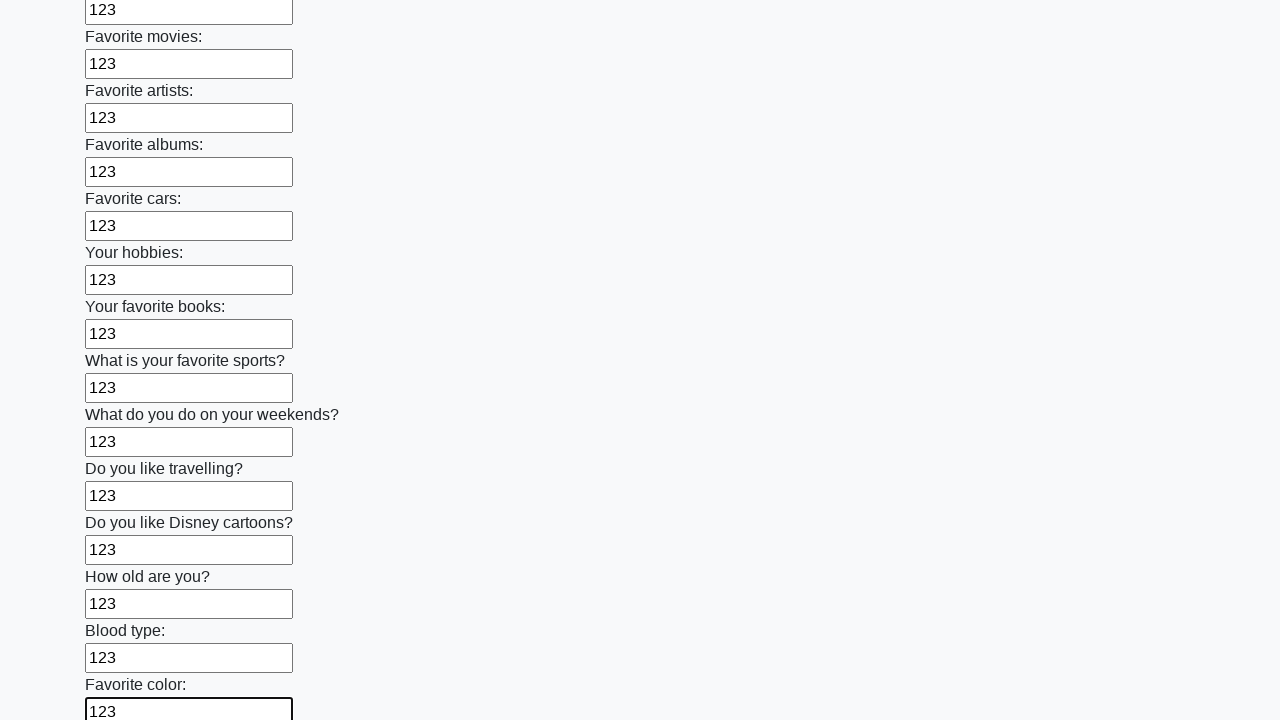

Filled an input field with value '123' on input[type] >> nth=20
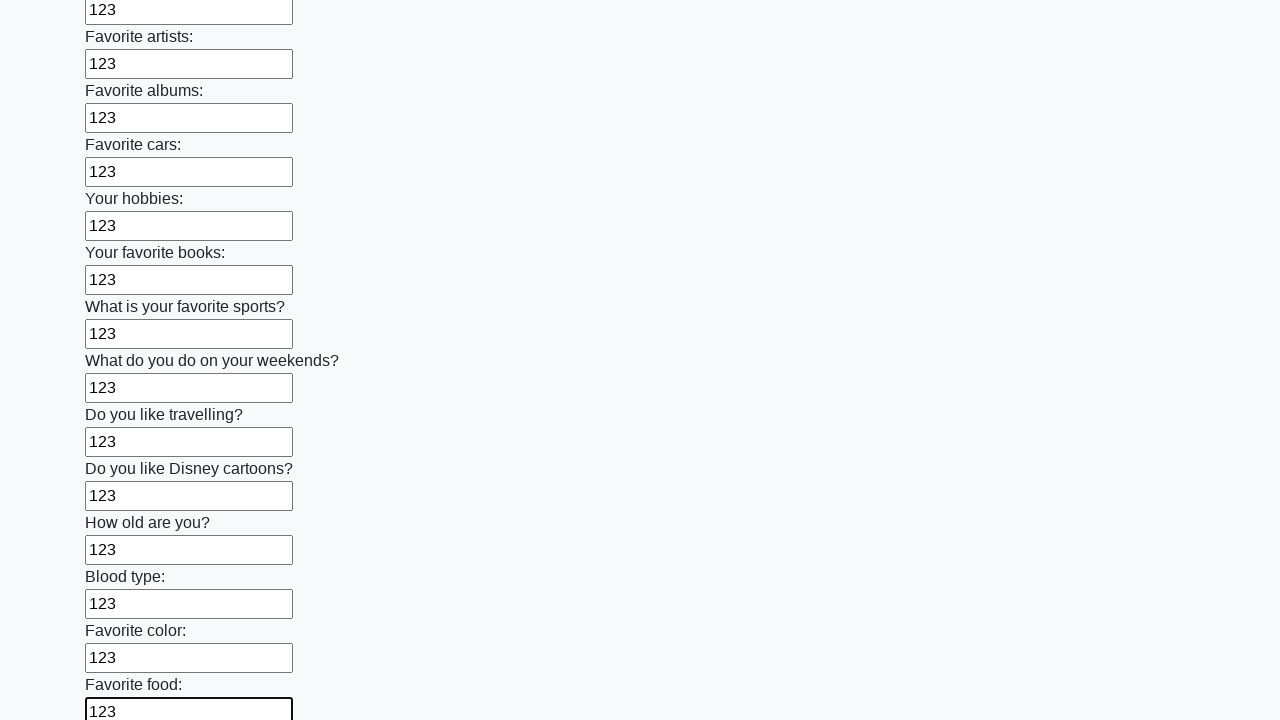

Filled an input field with value '123' on input[type] >> nth=21
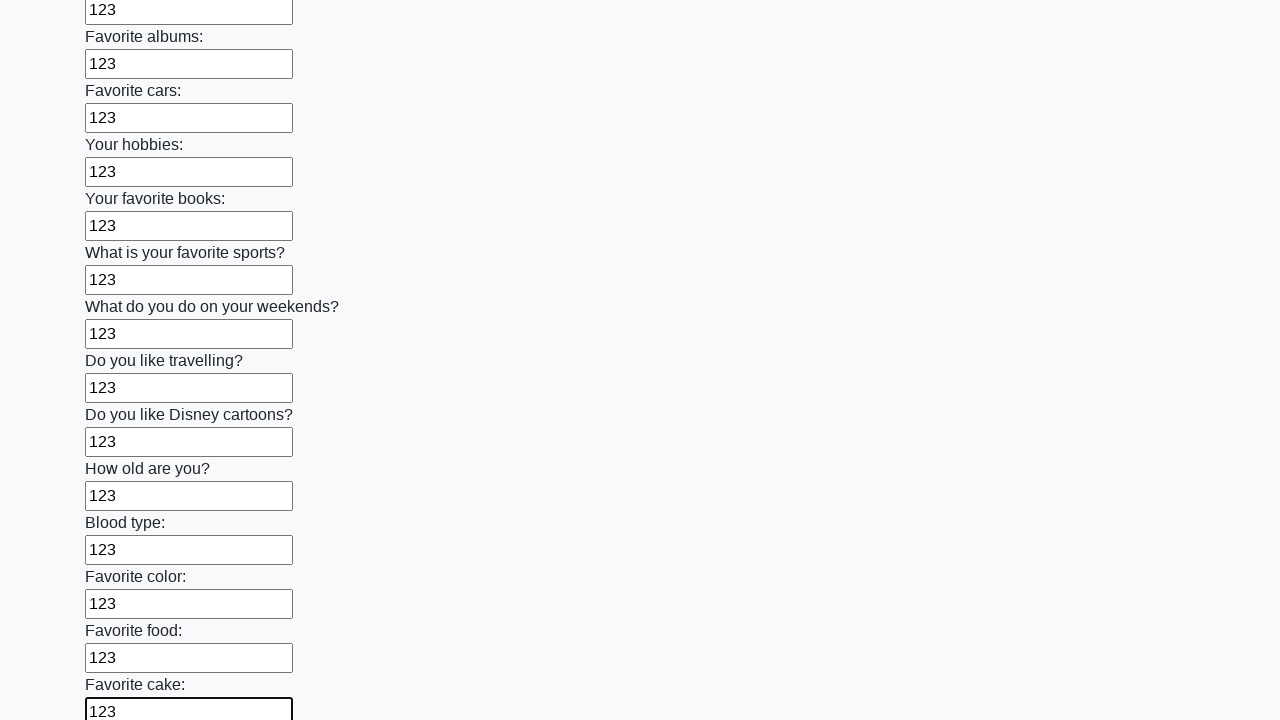

Filled an input field with value '123' on input[type] >> nth=22
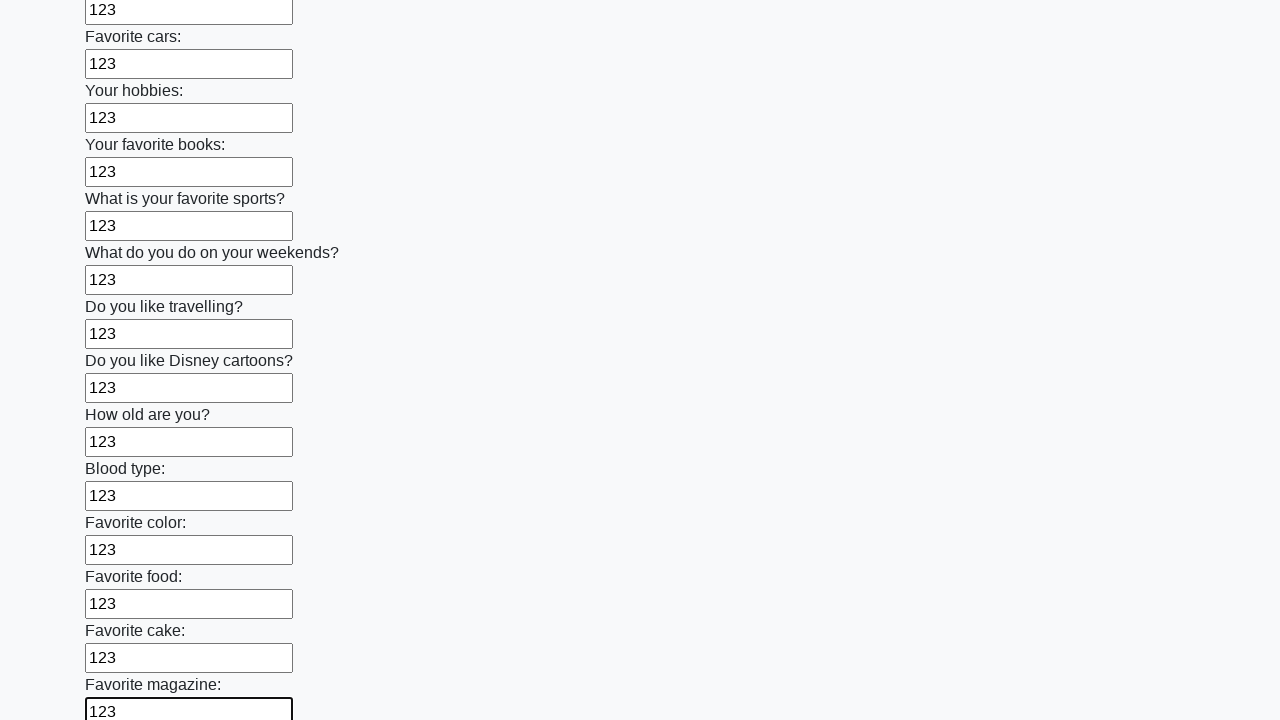

Filled an input field with value '123' on input[type] >> nth=23
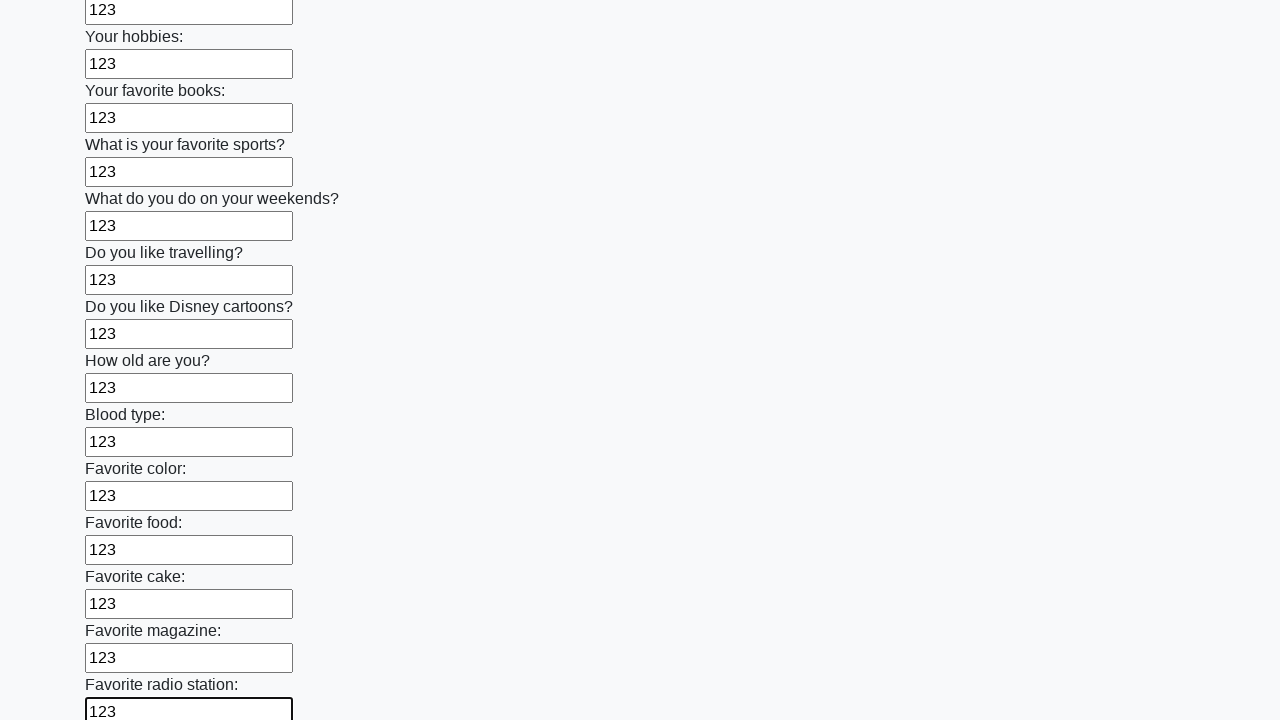

Filled an input field with value '123' on input[type] >> nth=24
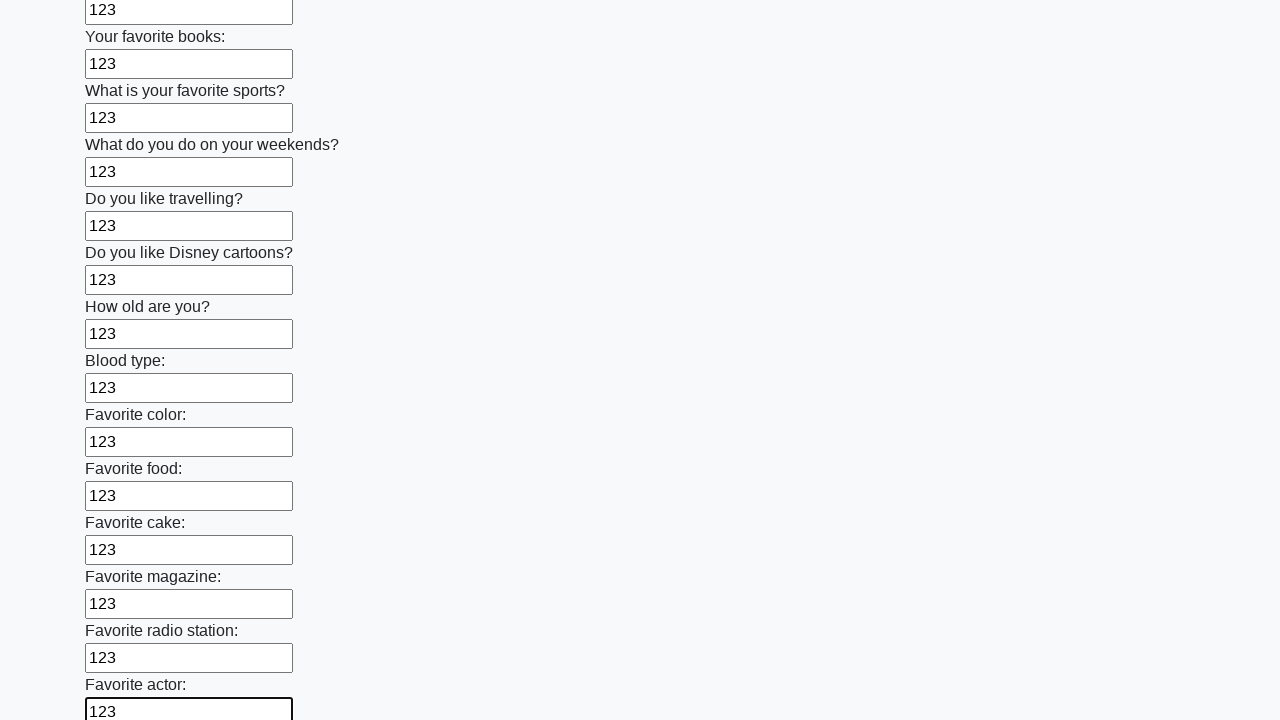

Filled an input field with value '123' on input[type] >> nth=25
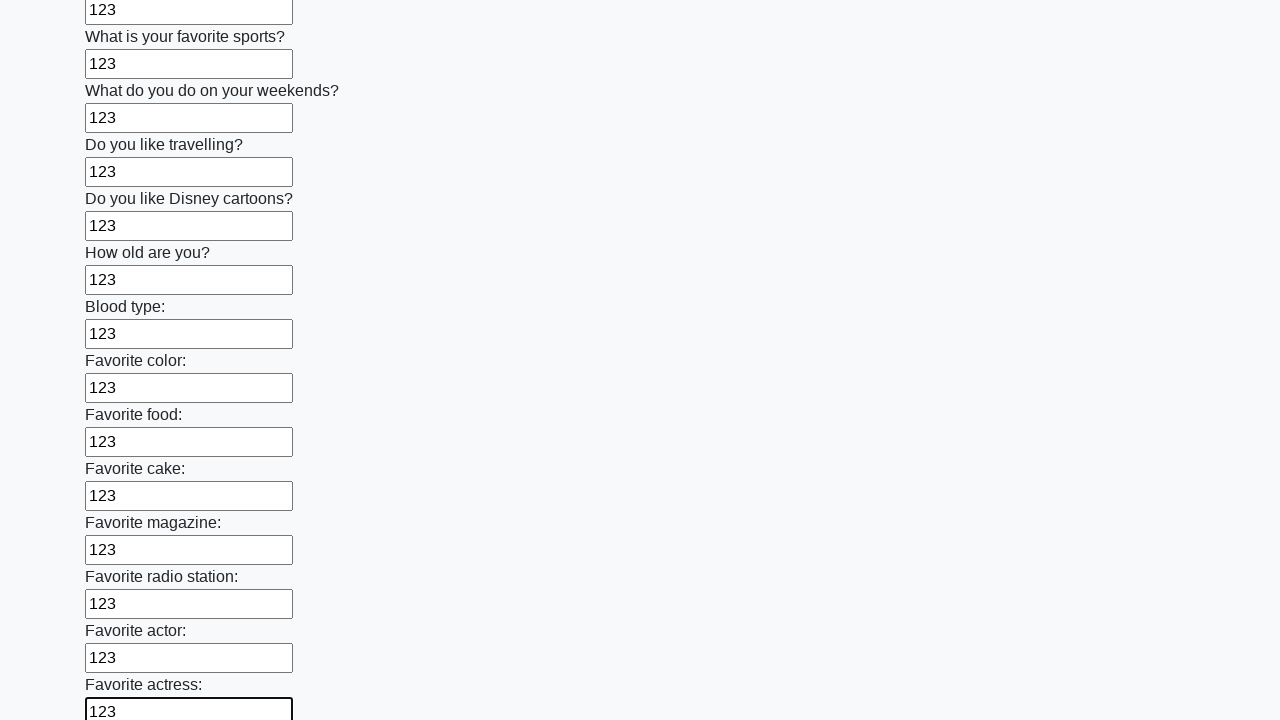

Filled an input field with value '123' on input[type] >> nth=26
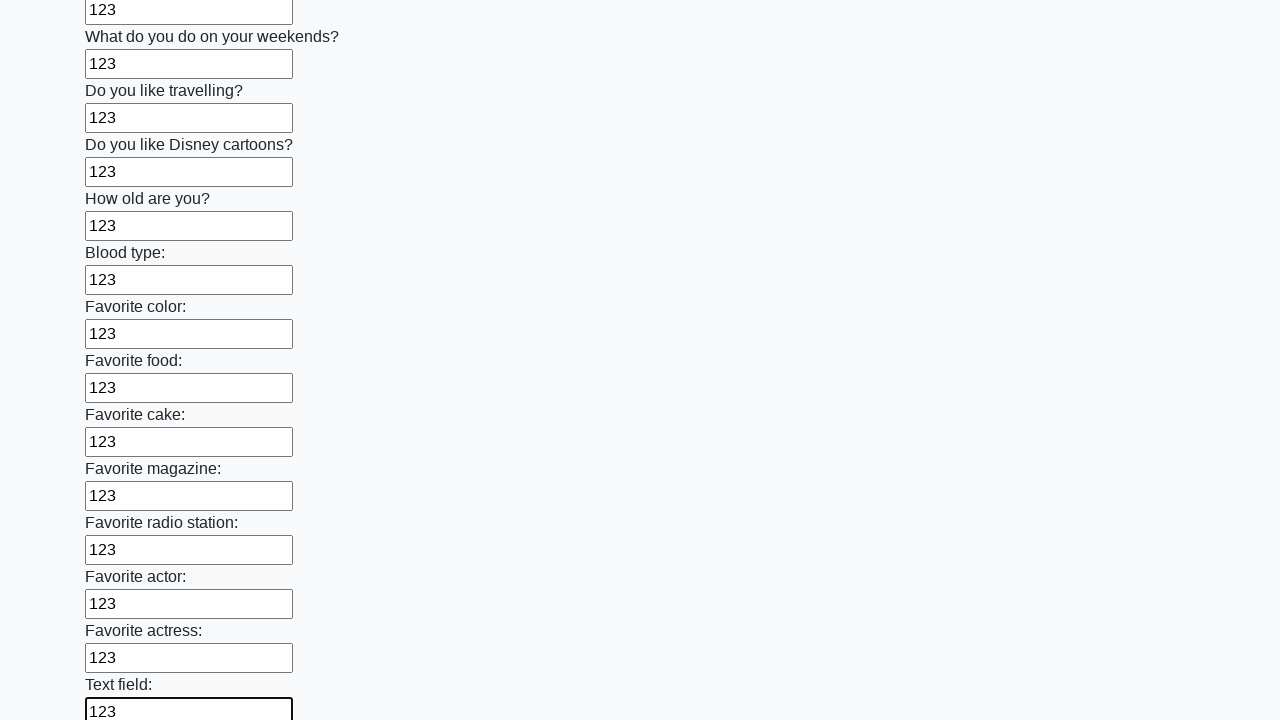

Filled an input field with value '123' on input[type] >> nth=27
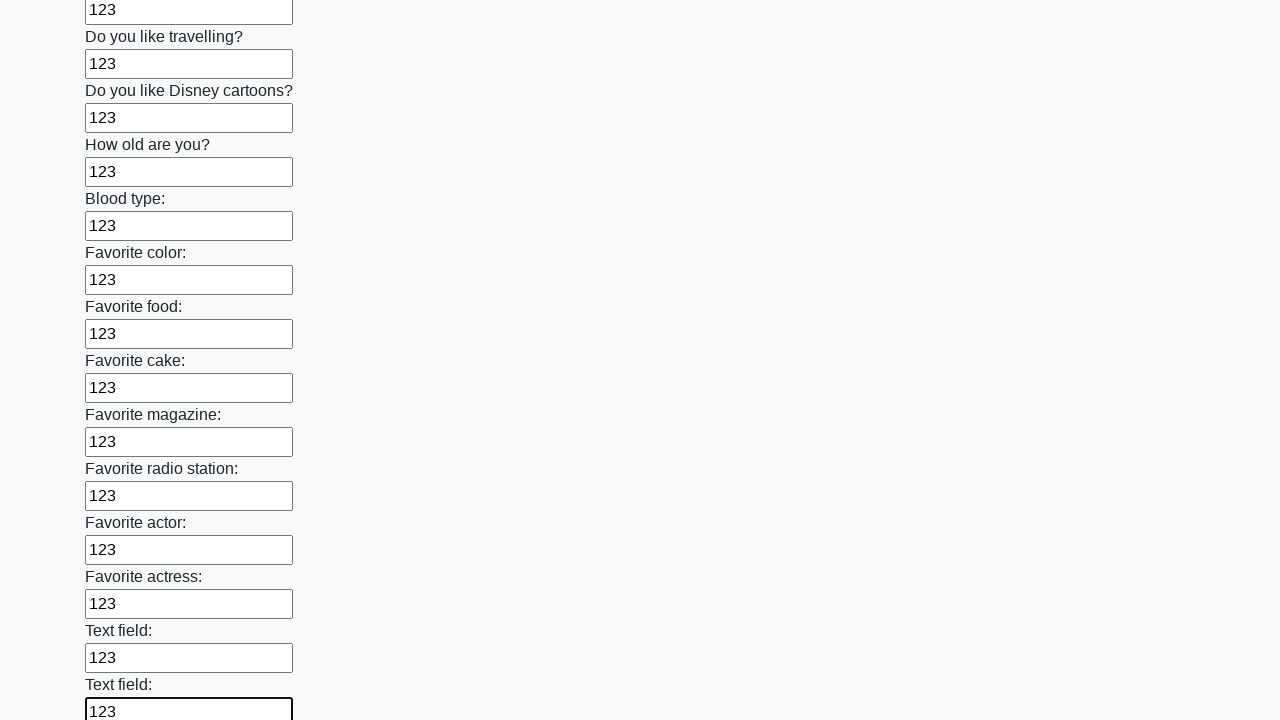

Filled an input field with value '123' on input[type] >> nth=28
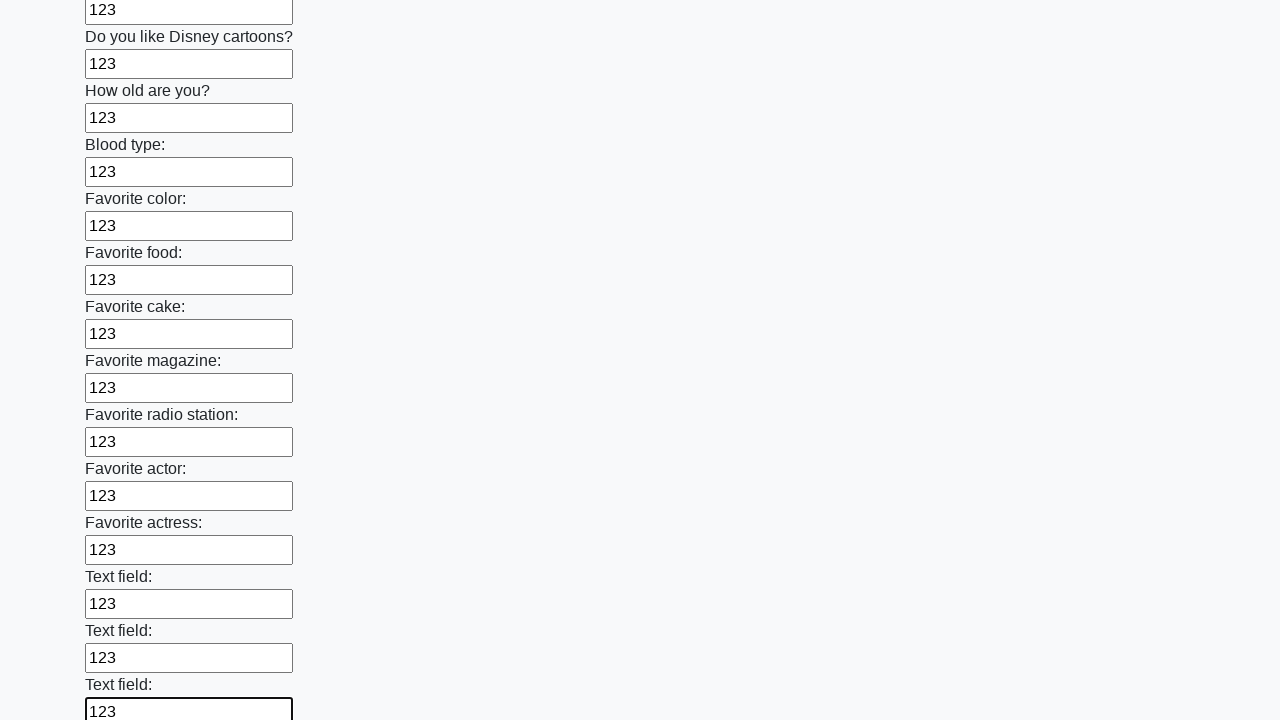

Filled an input field with value '123' on input[type] >> nth=29
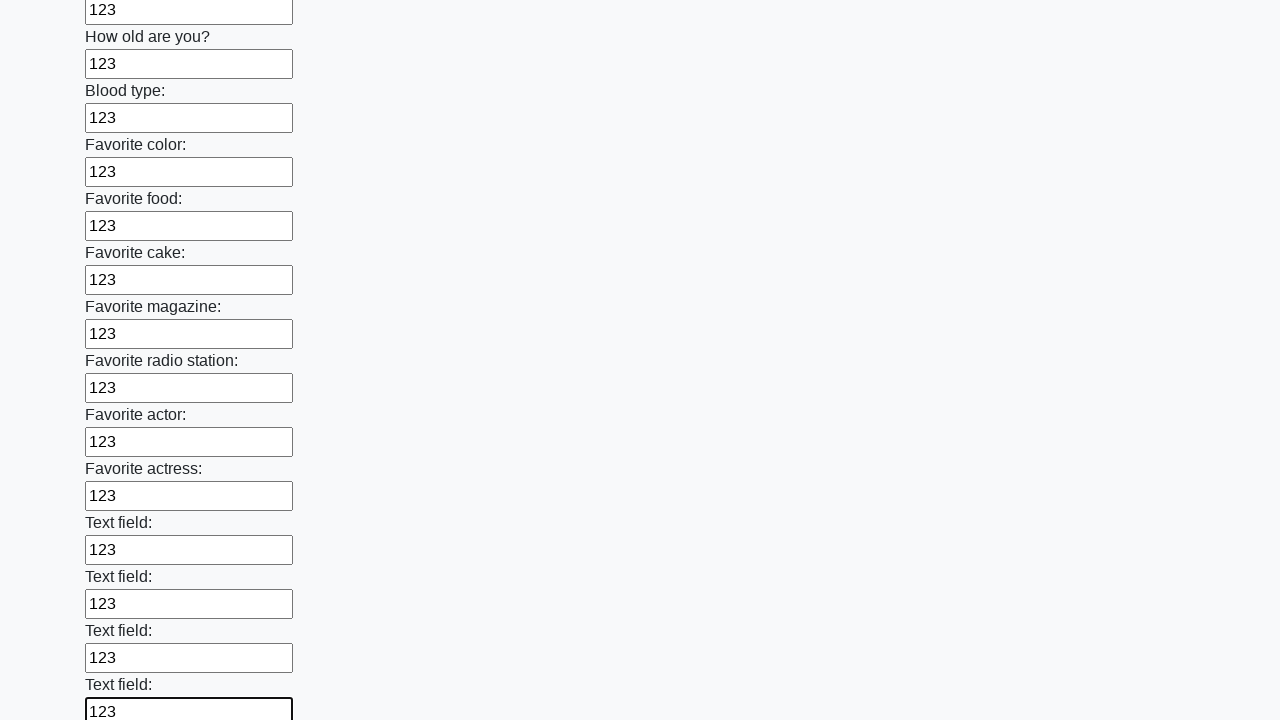

Filled an input field with value '123' on input[type] >> nth=30
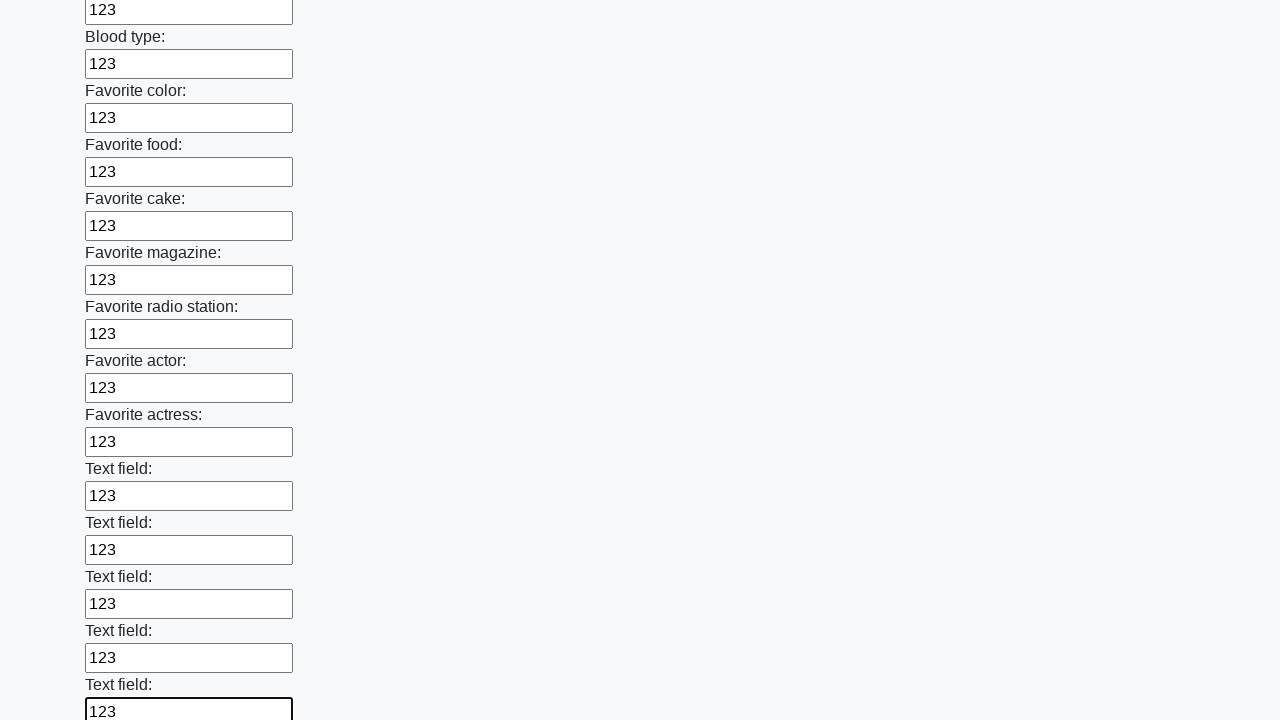

Filled an input field with value '123' on input[type] >> nth=31
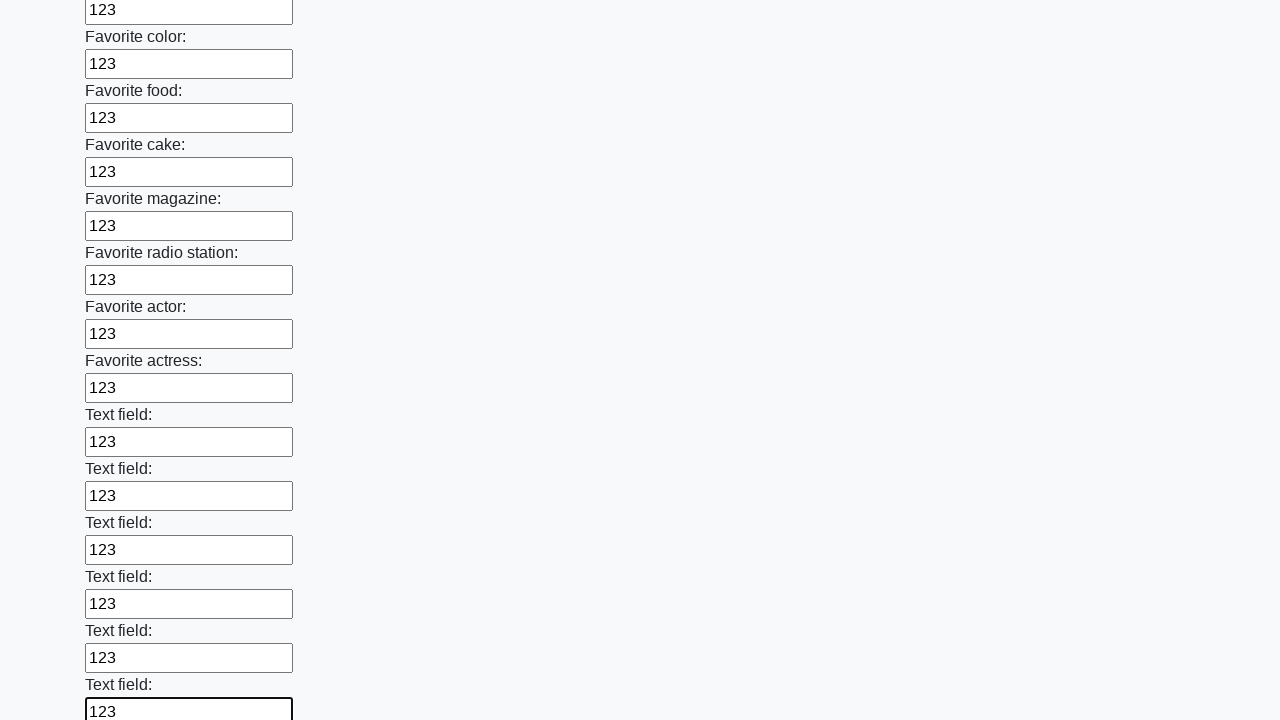

Filled an input field with value '123' on input[type] >> nth=32
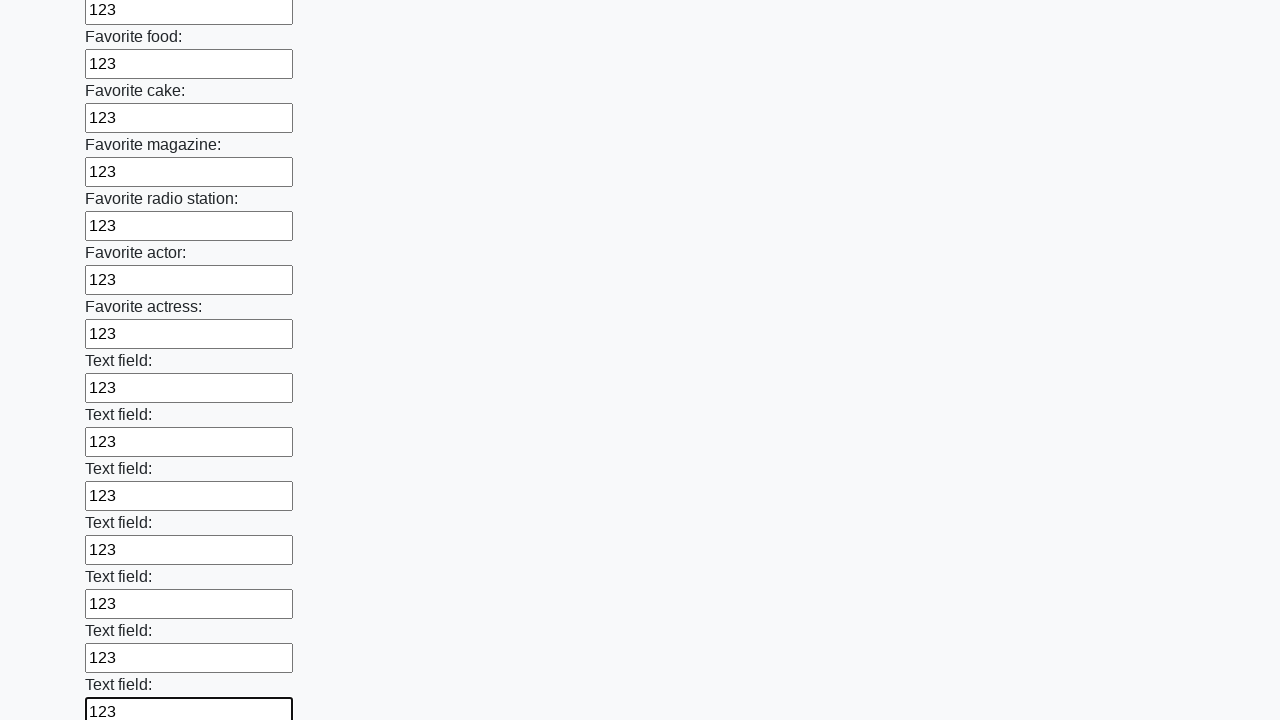

Filled an input field with value '123' on input[type] >> nth=33
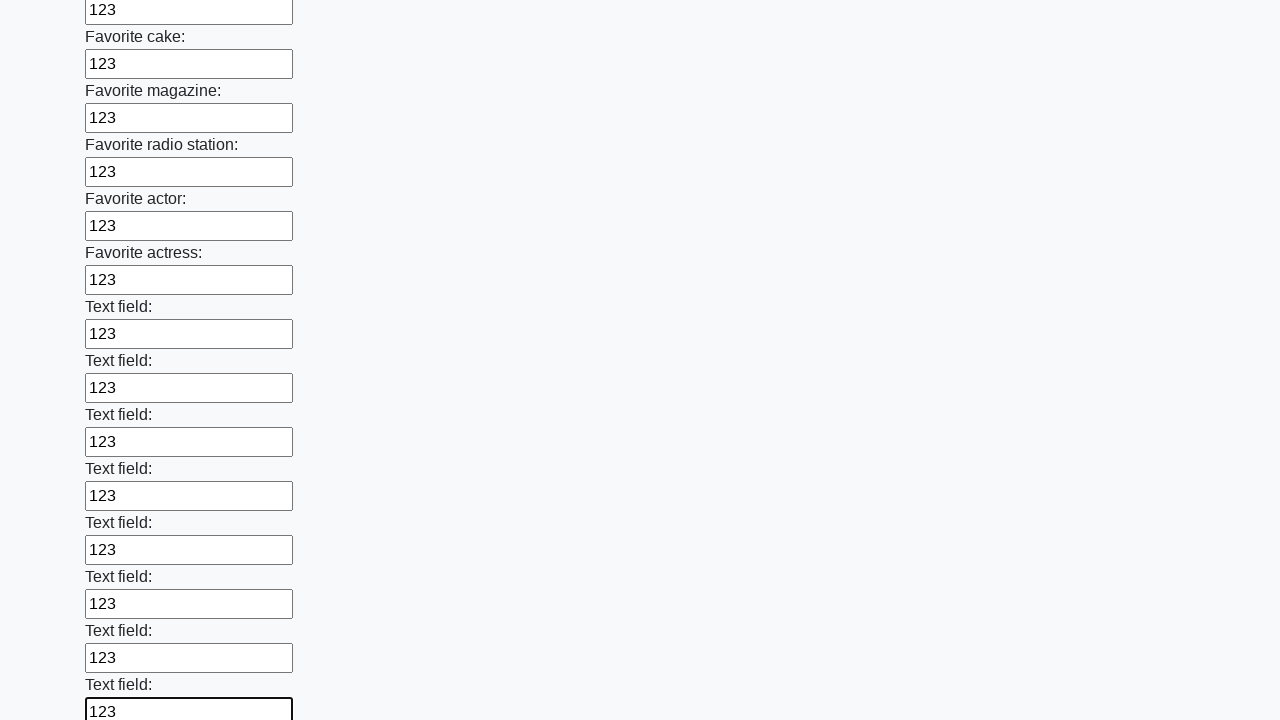

Filled an input field with value '123' on input[type] >> nth=34
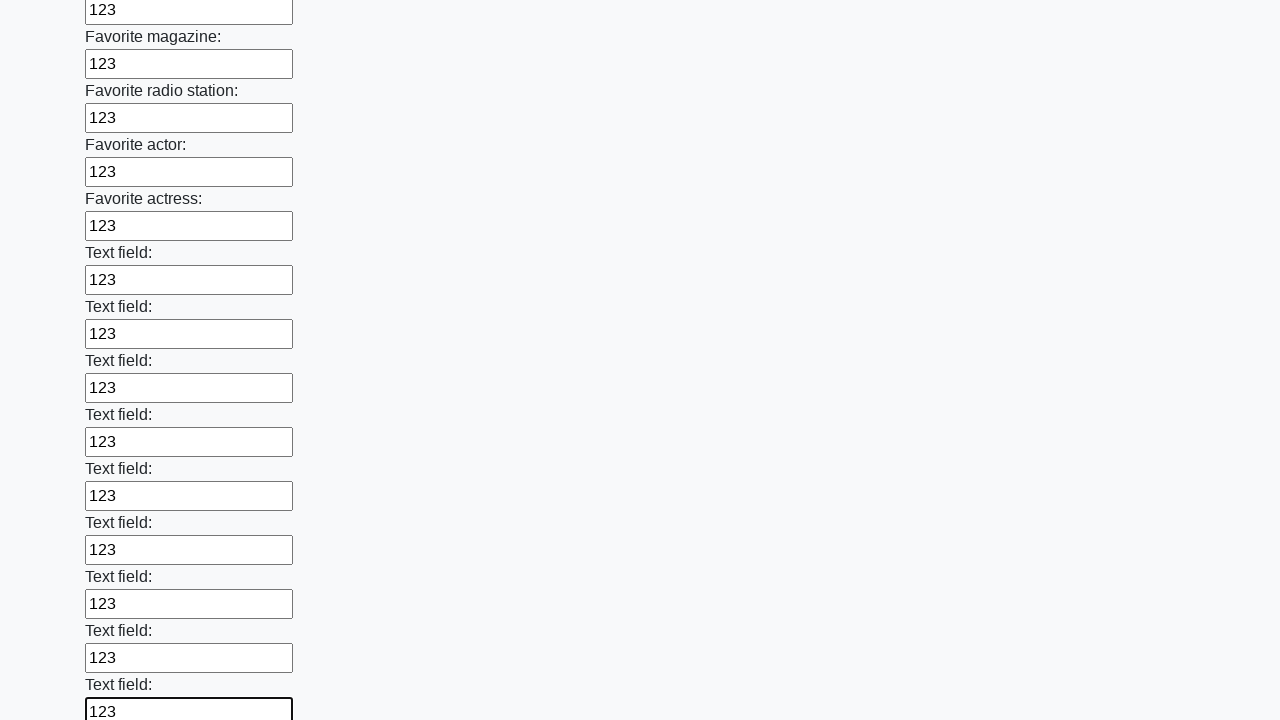

Filled an input field with value '123' on input[type] >> nth=35
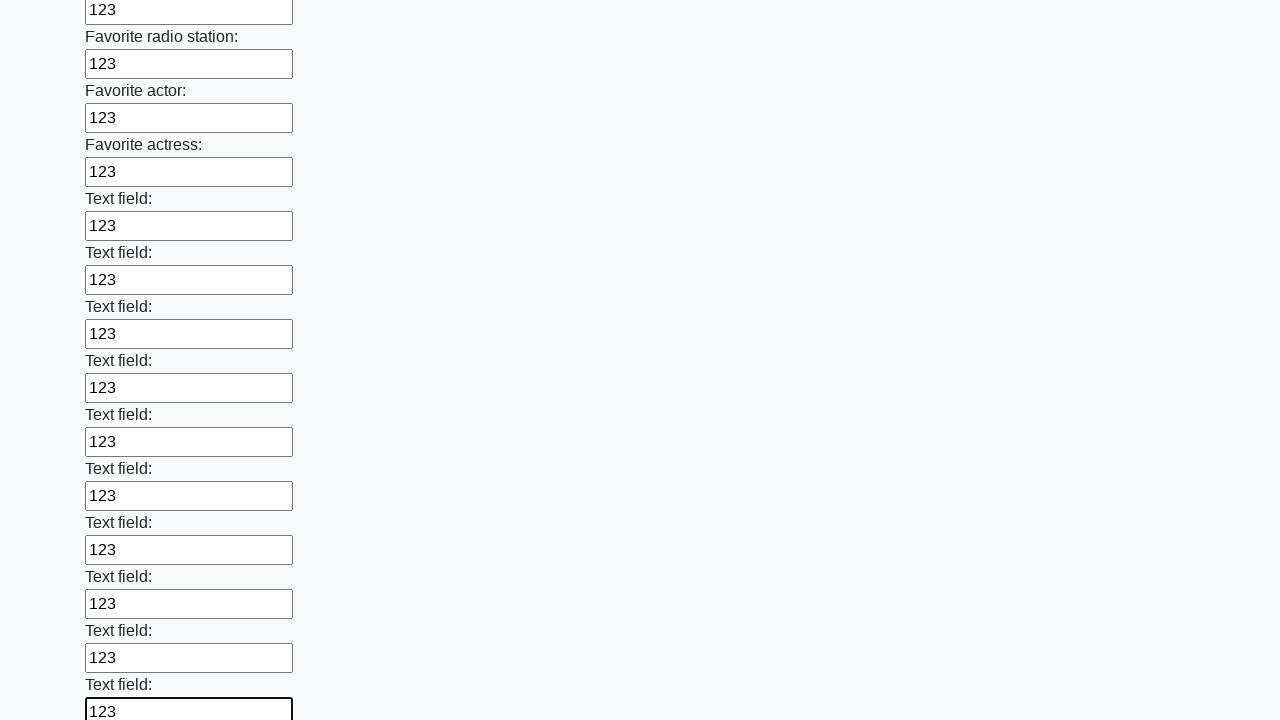

Filled an input field with value '123' on input[type] >> nth=36
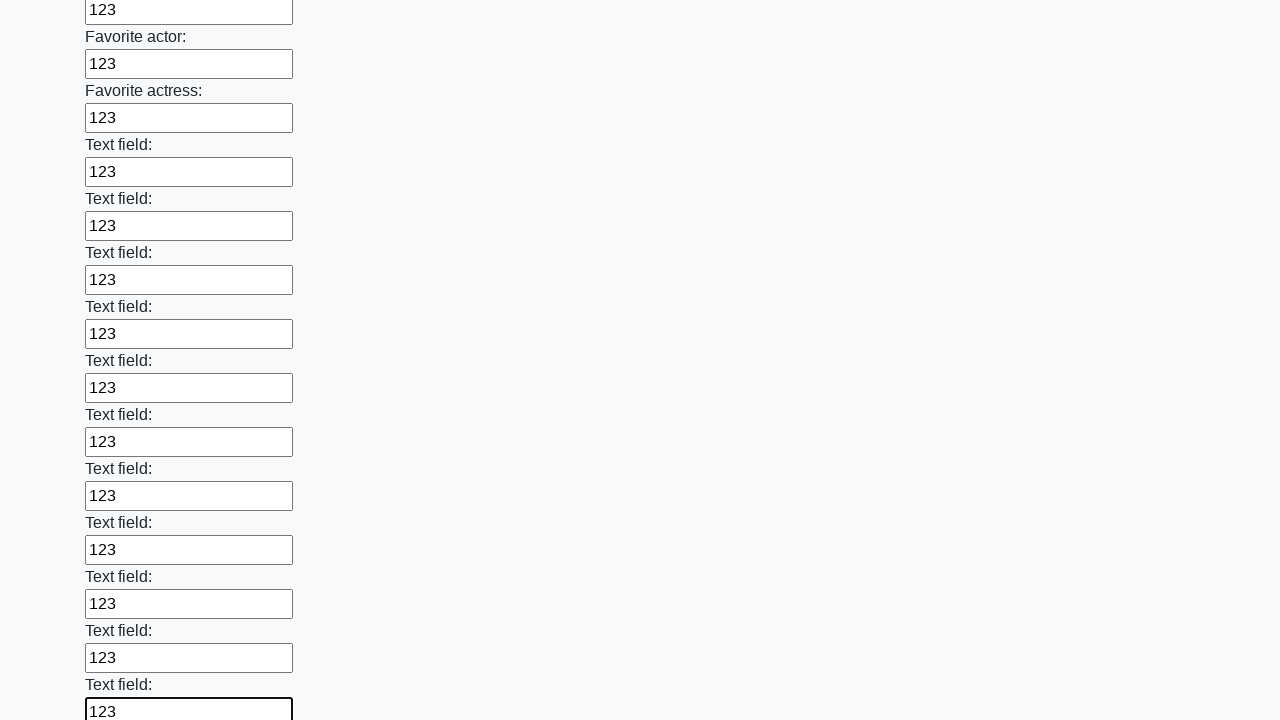

Filled an input field with value '123' on input[type] >> nth=37
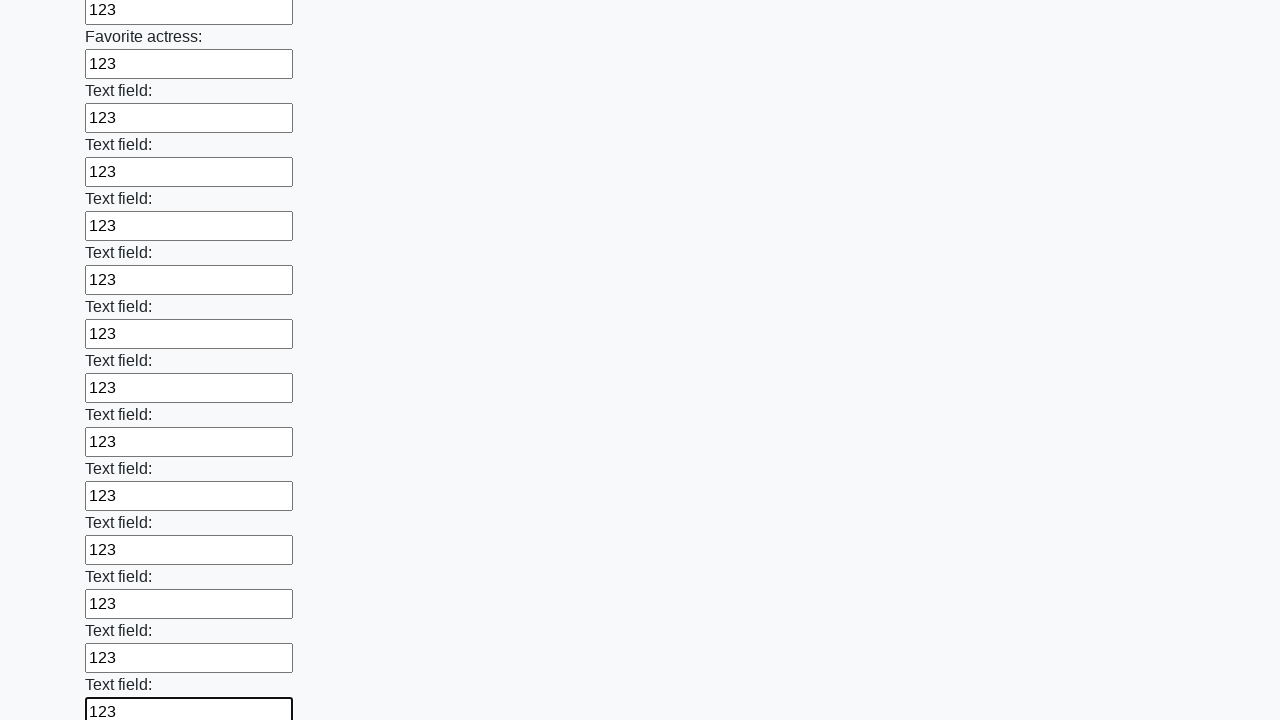

Filled an input field with value '123' on input[type] >> nth=38
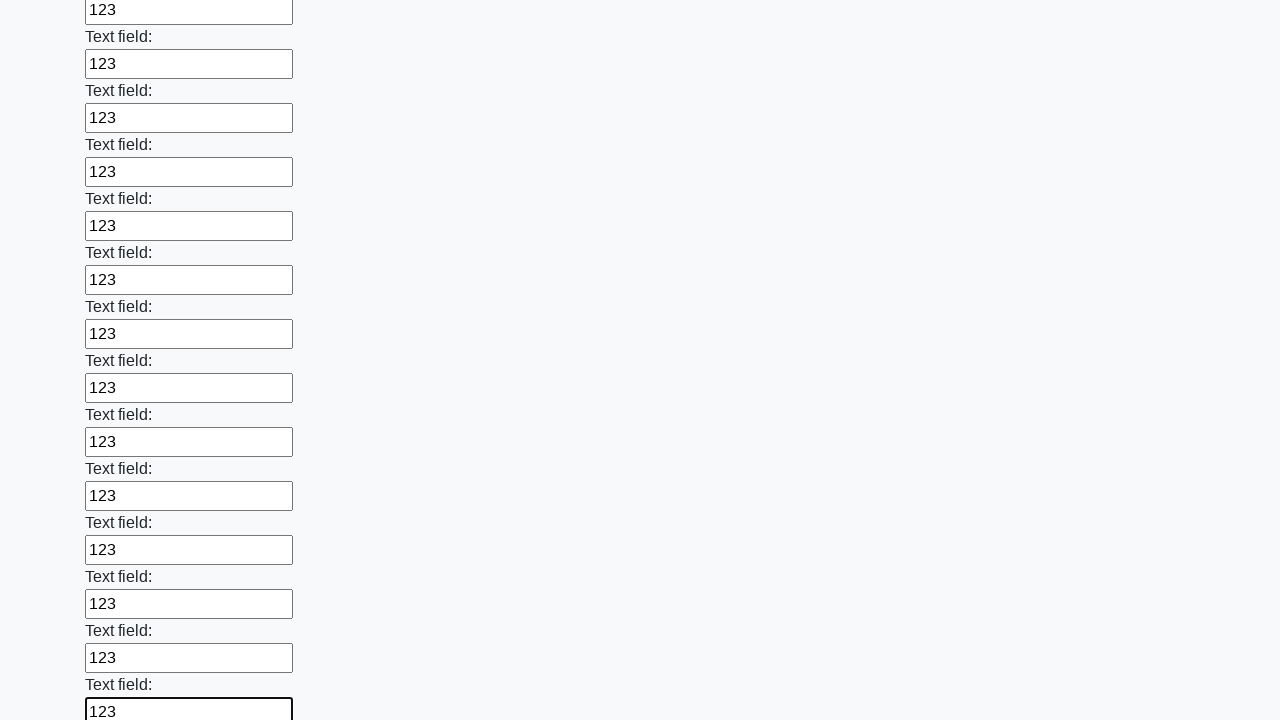

Filled an input field with value '123' on input[type] >> nth=39
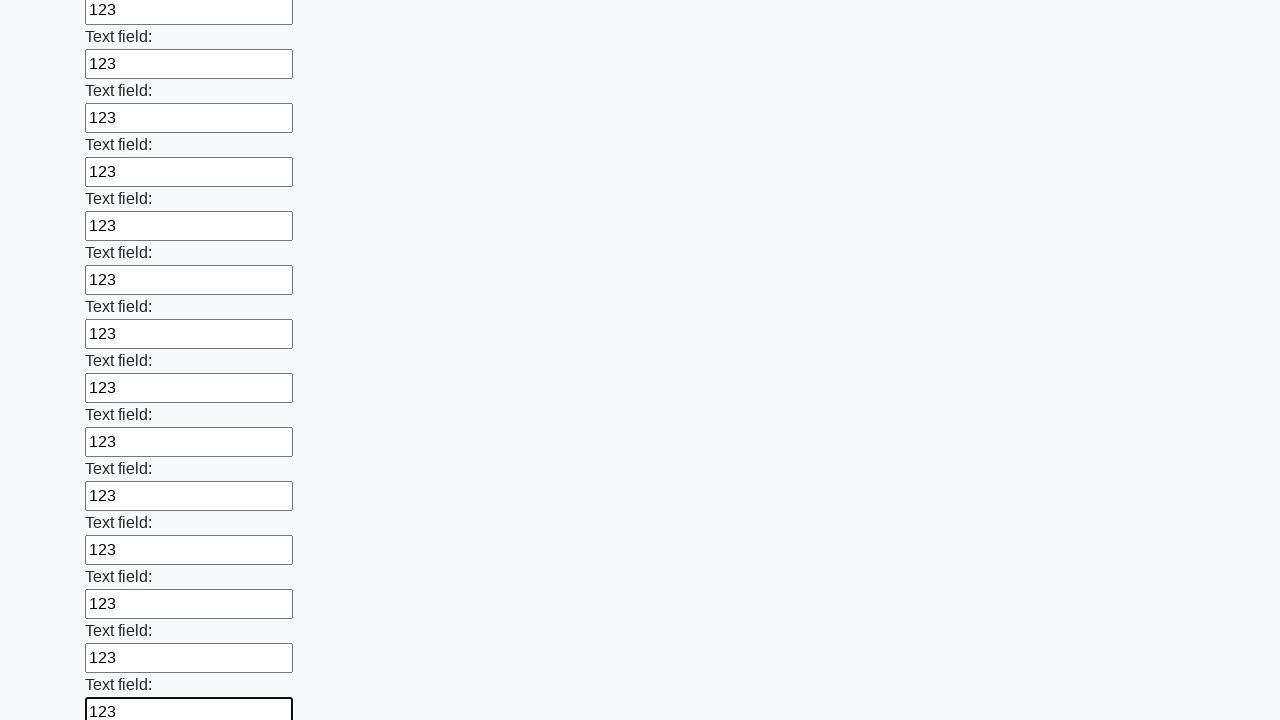

Filled an input field with value '123' on input[type] >> nth=40
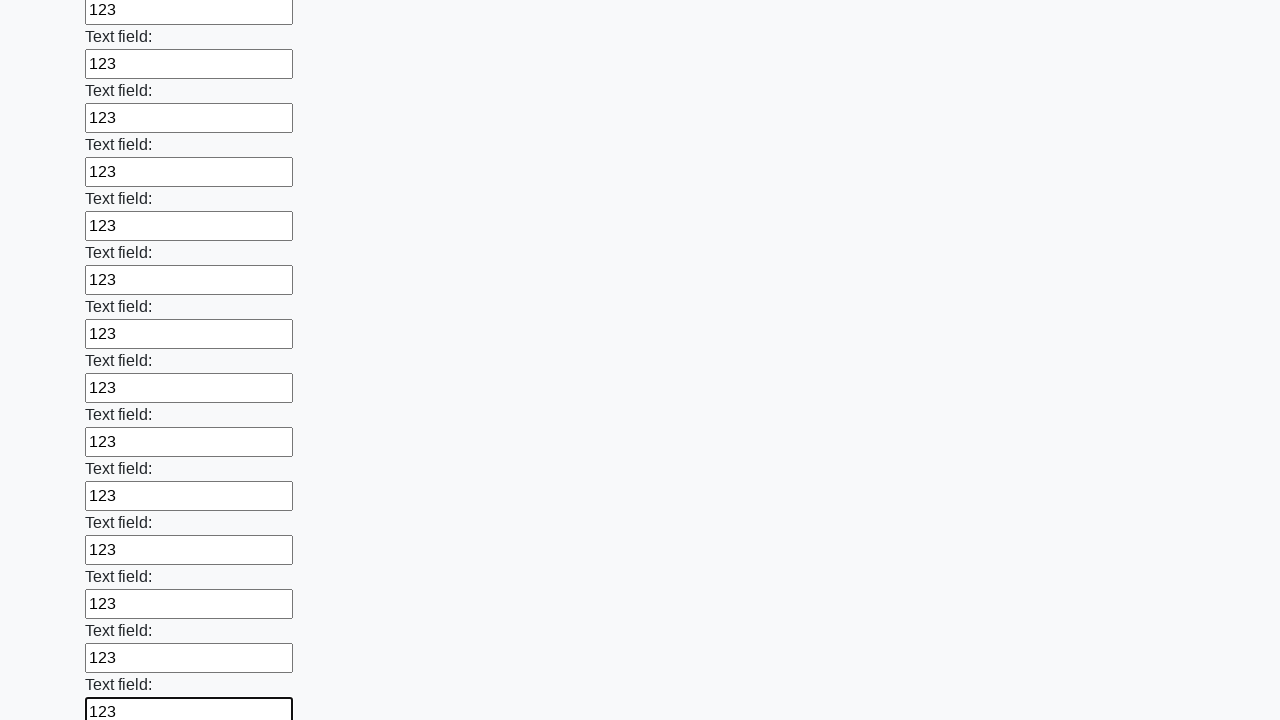

Filled an input field with value '123' on input[type] >> nth=41
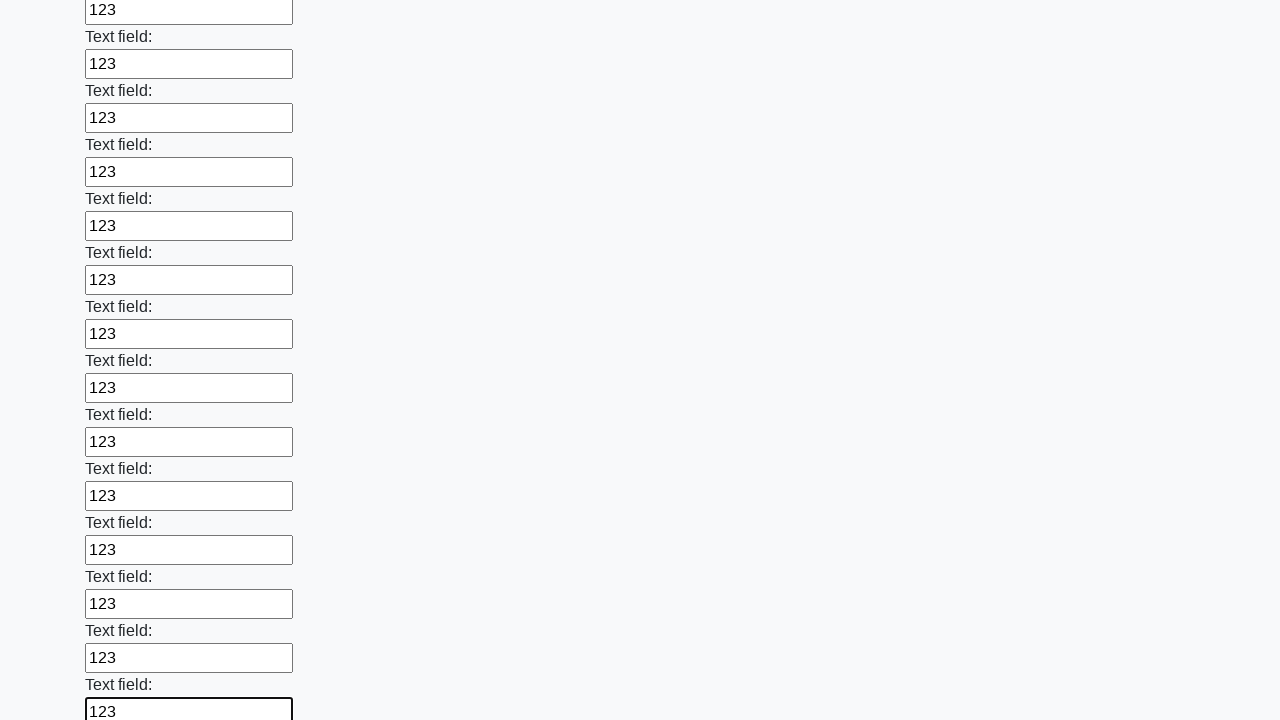

Filled an input field with value '123' on input[type] >> nth=42
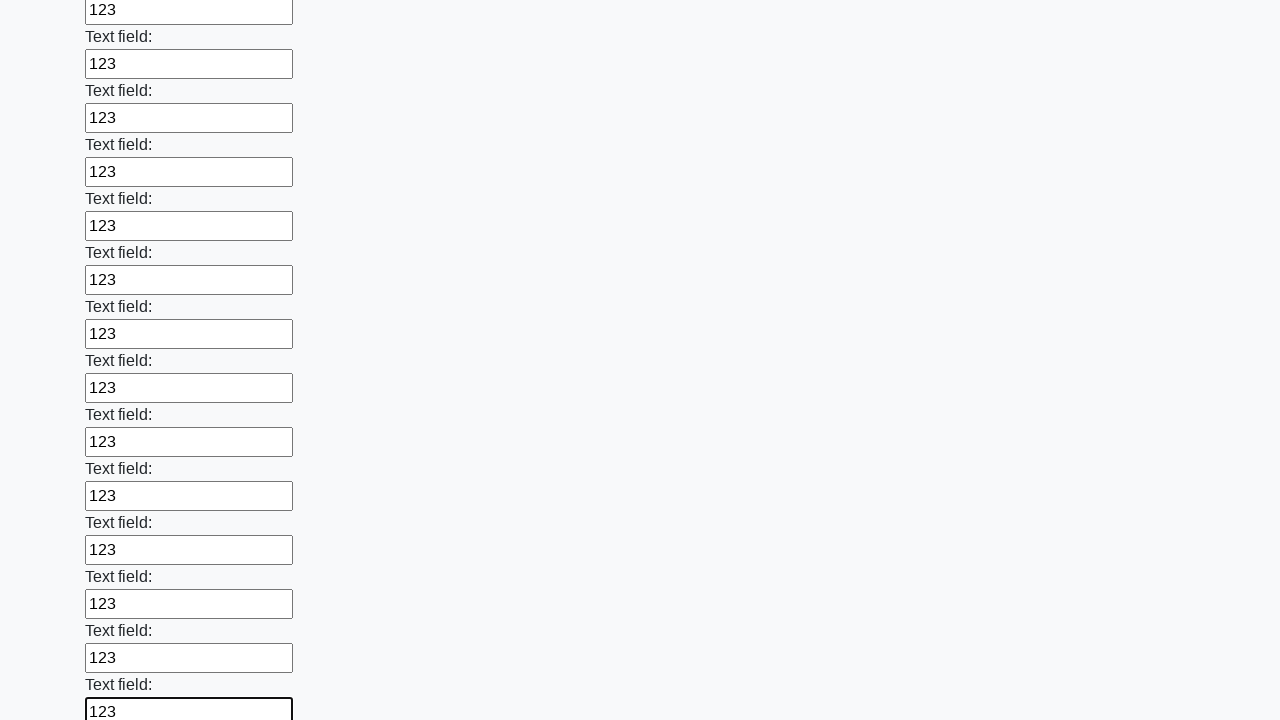

Filled an input field with value '123' on input[type] >> nth=43
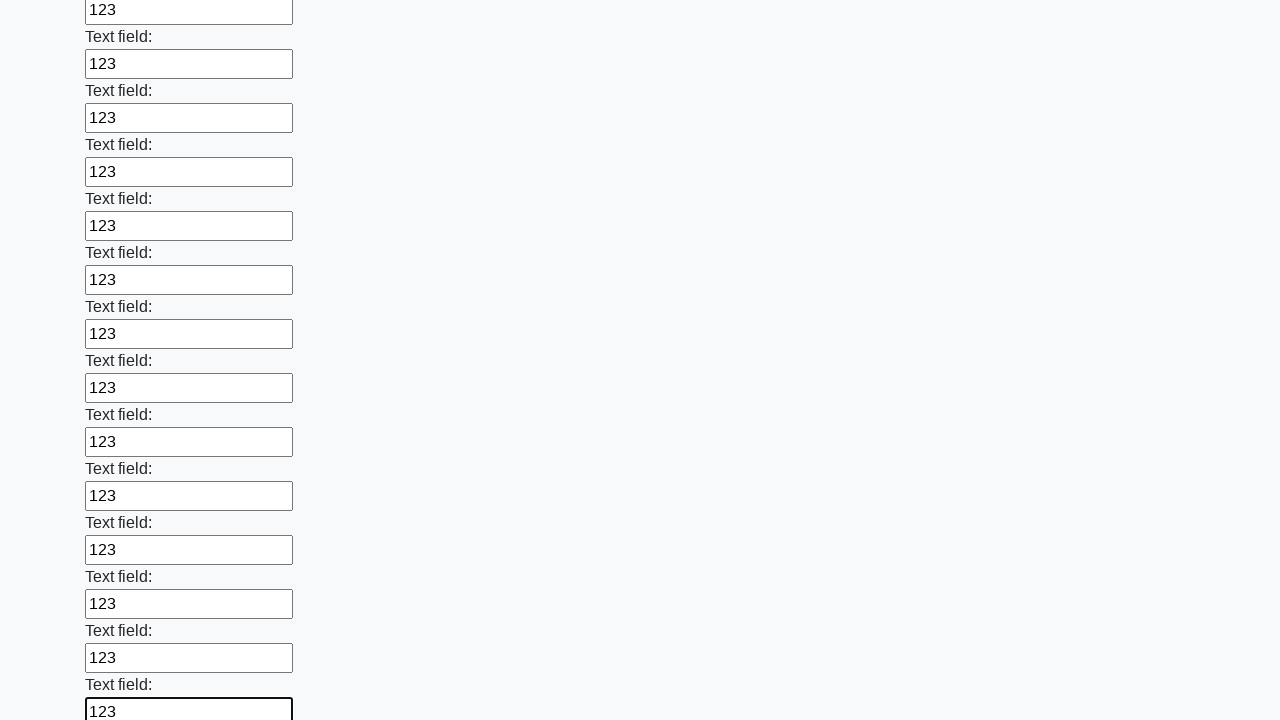

Filled an input field with value '123' on input[type] >> nth=44
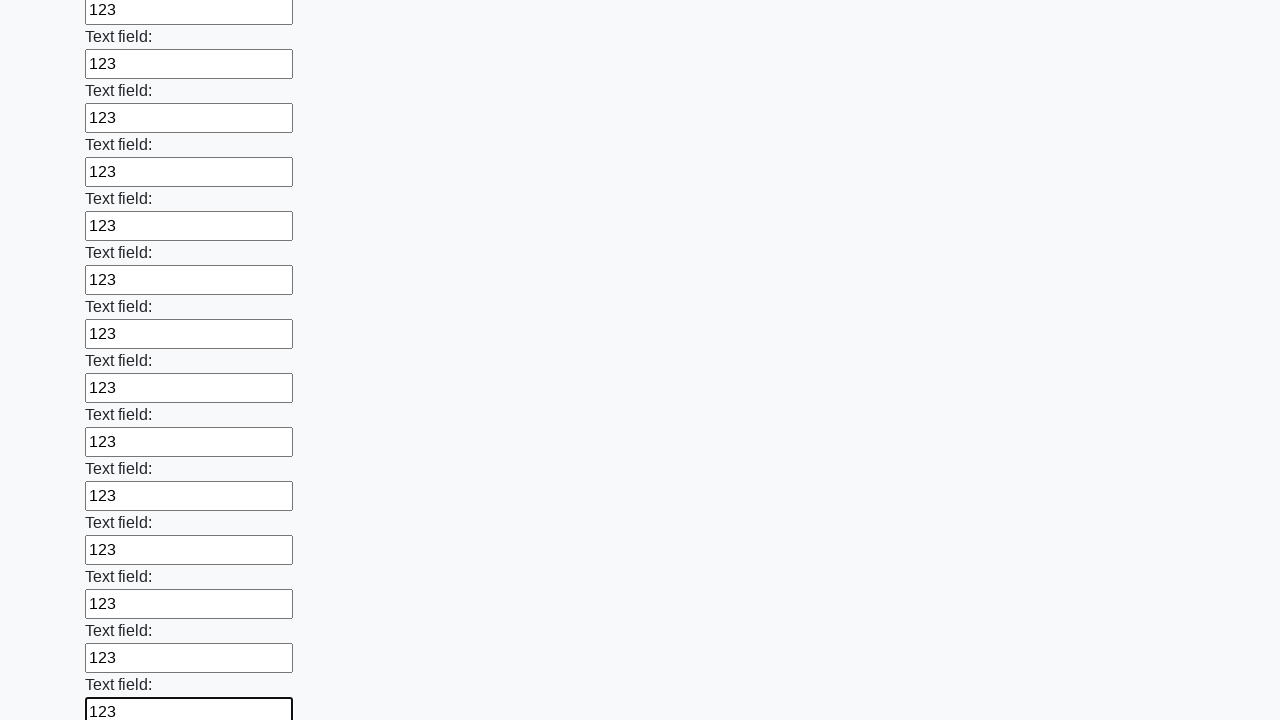

Filled an input field with value '123' on input[type] >> nth=45
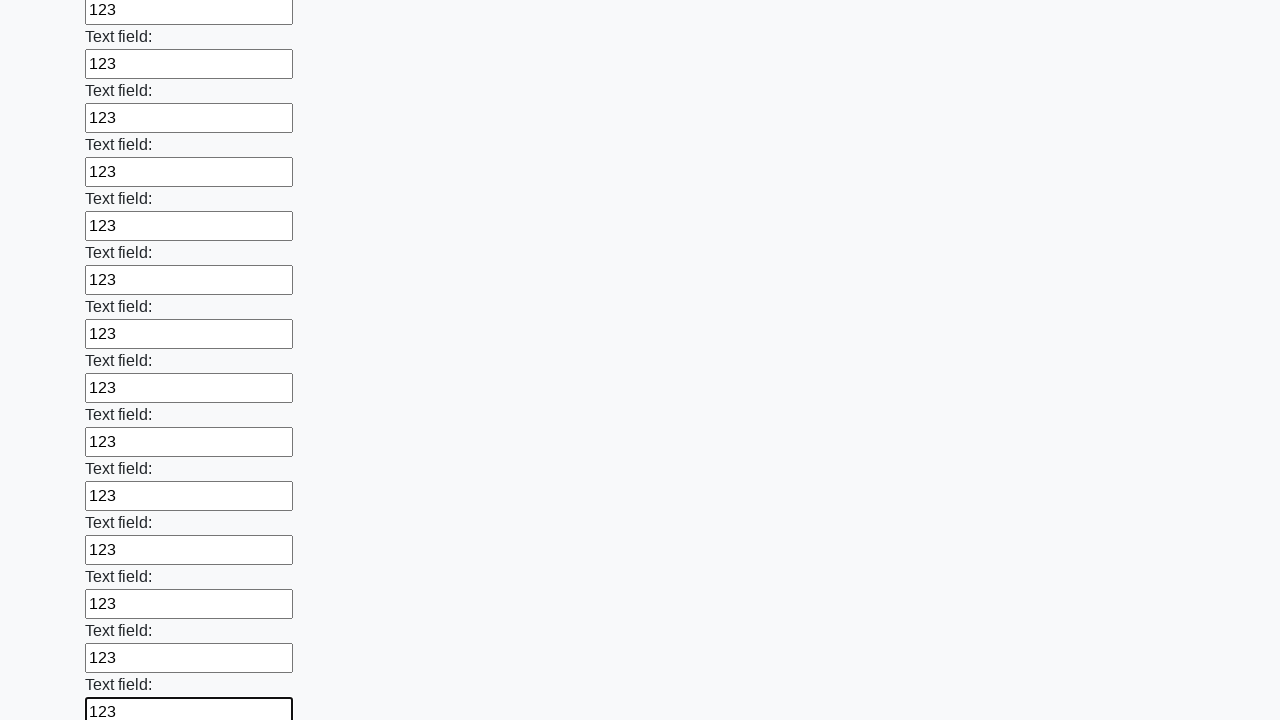

Filled an input field with value '123' on input[type] >> nth=46
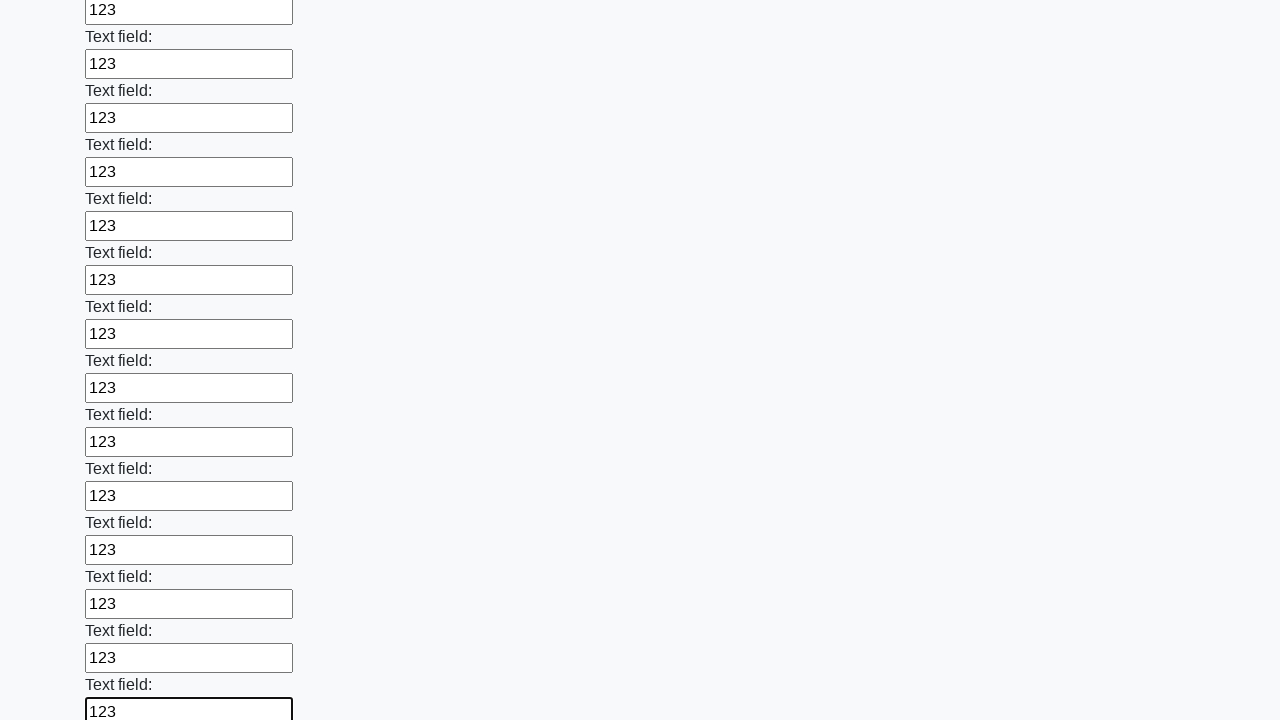

Filled an input field with value '123' on input[type] >> nth=47
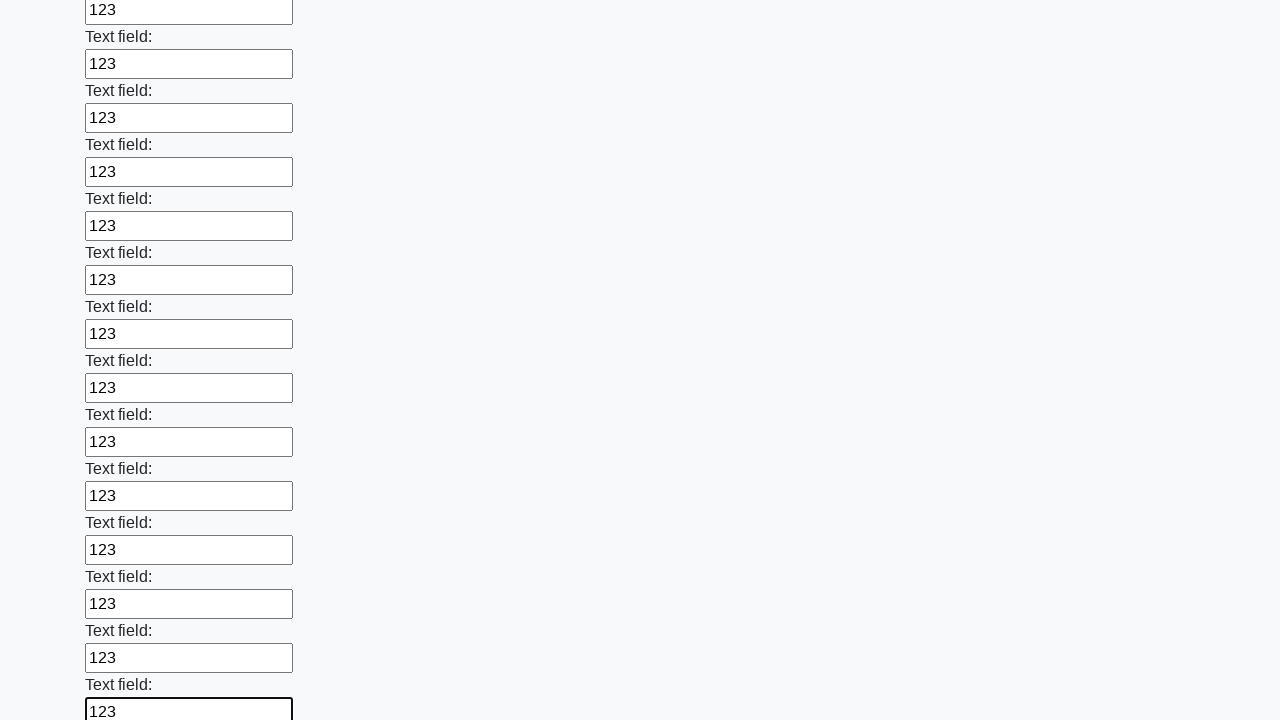

Filled an input field with value '123' on input[type] >> nth=48
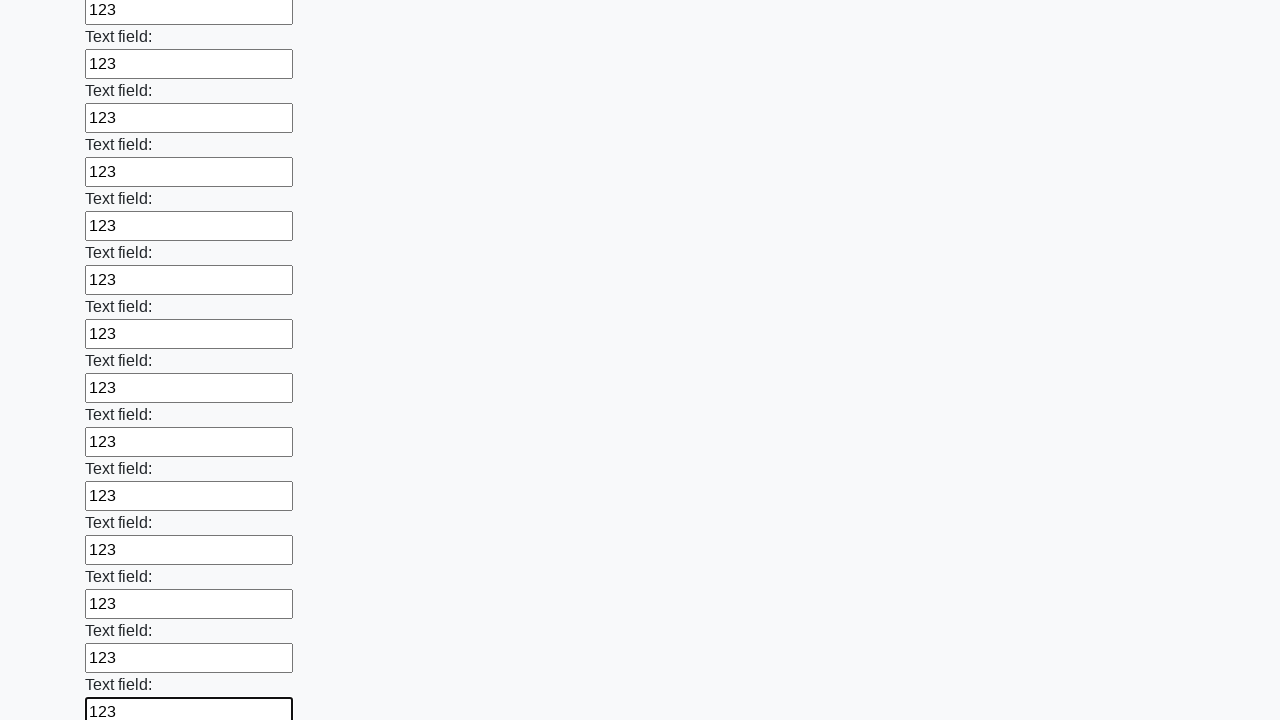

Filled an input field with value '123' on input[type] >> nth=49
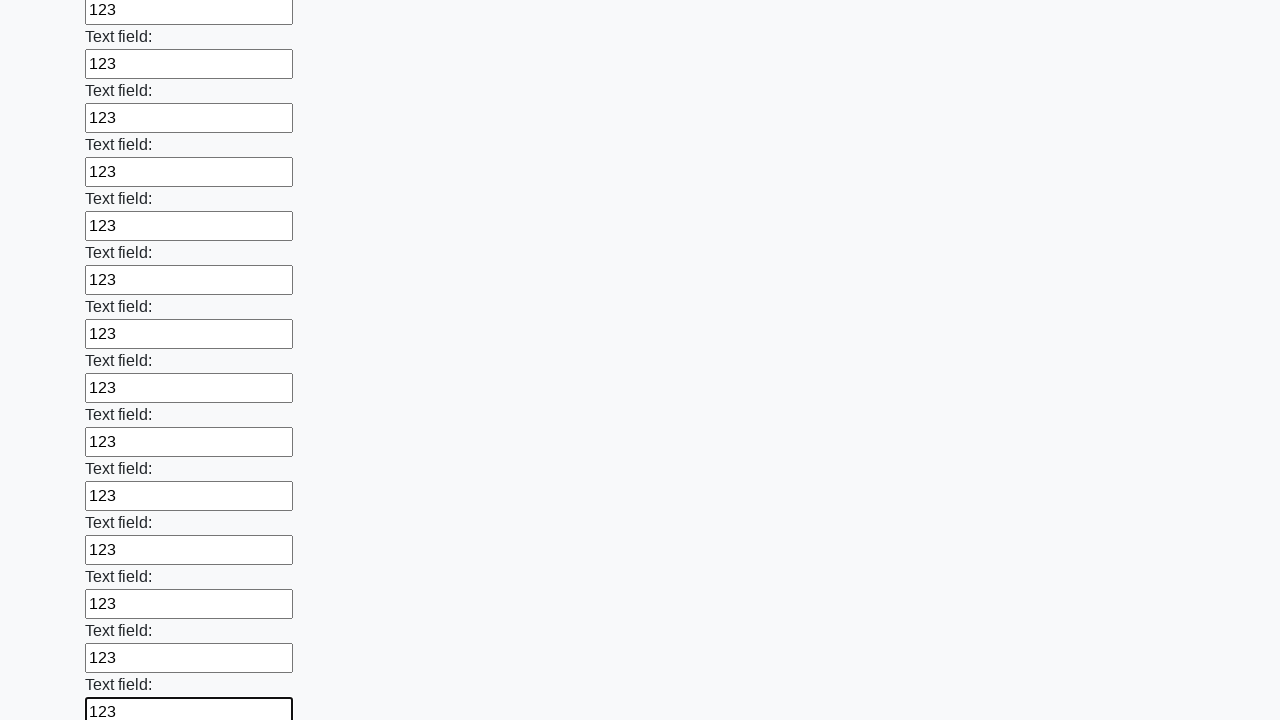

Filled an input field with value '123' on input[type] >> nth=50
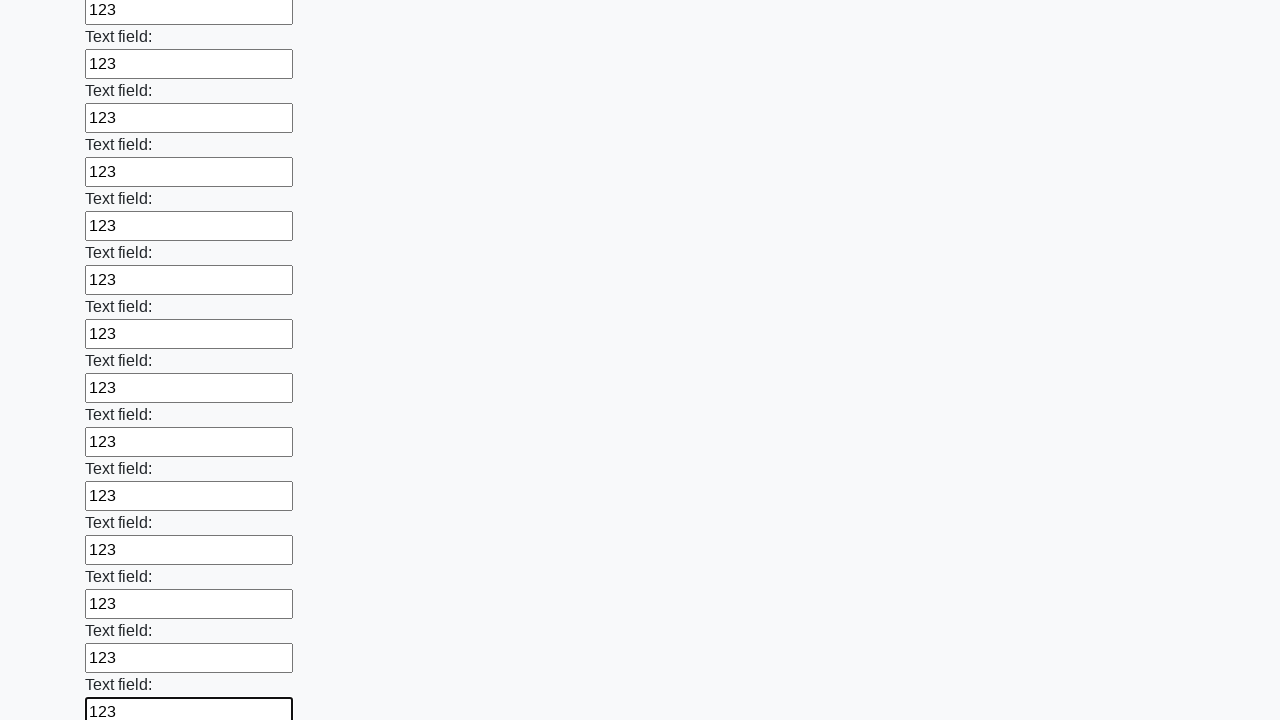

Filled an input field with value '123' on input[type] >> nth=51
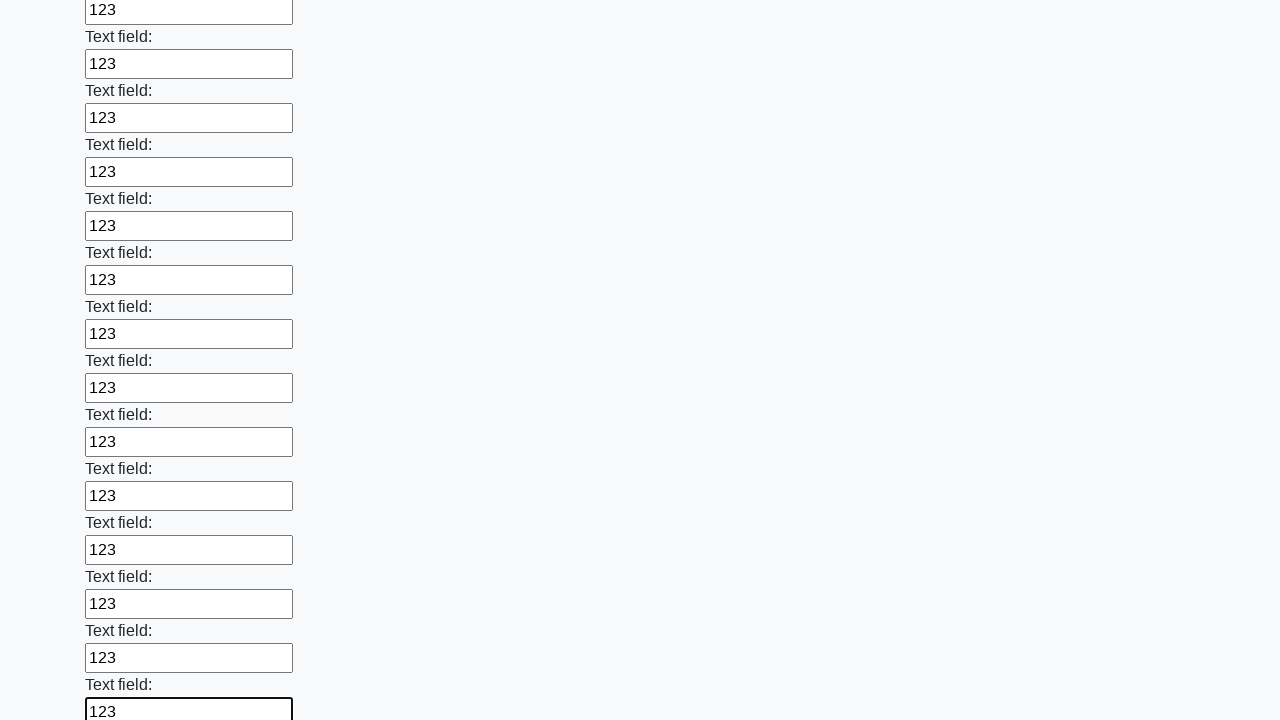

Filled an input field with value '123' on input[type] >> nth=52
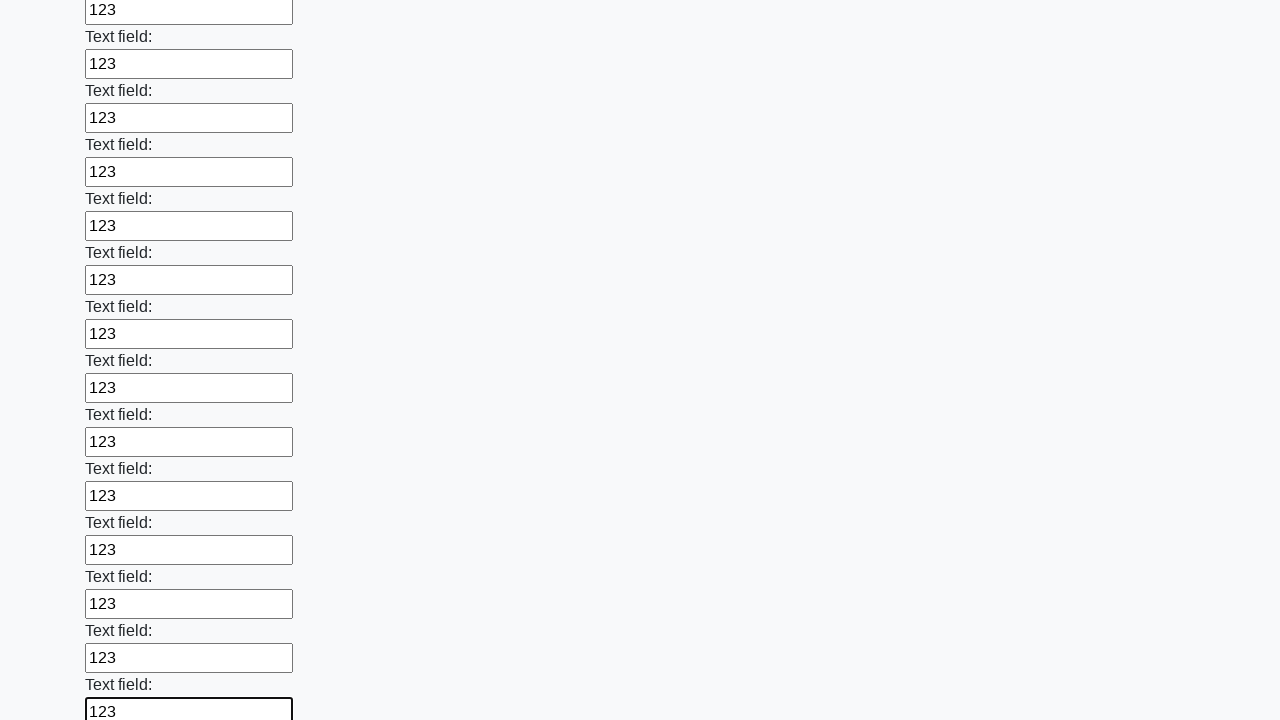

Filled an input field with value '123' on input[type] >> nth=53
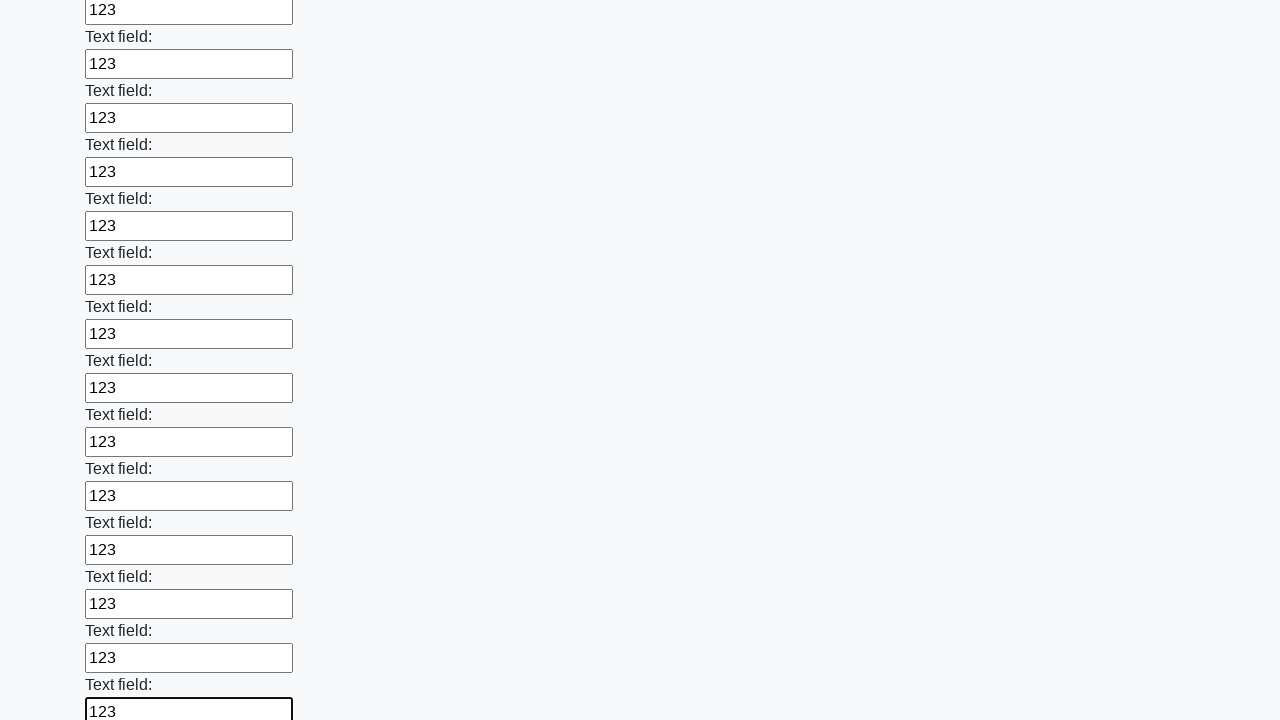

Filled an input field with value '123' on input[type] >> nth=54
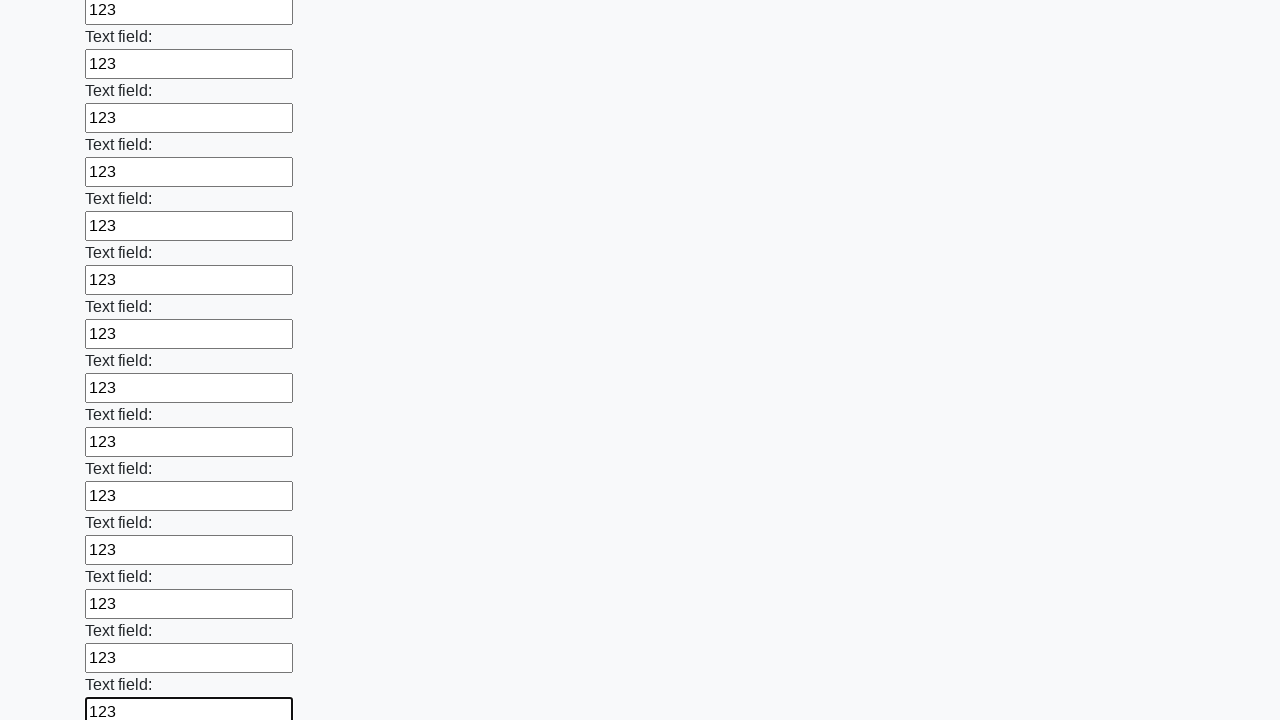

Filled an input field with value '123' on input[type] >> nth=55
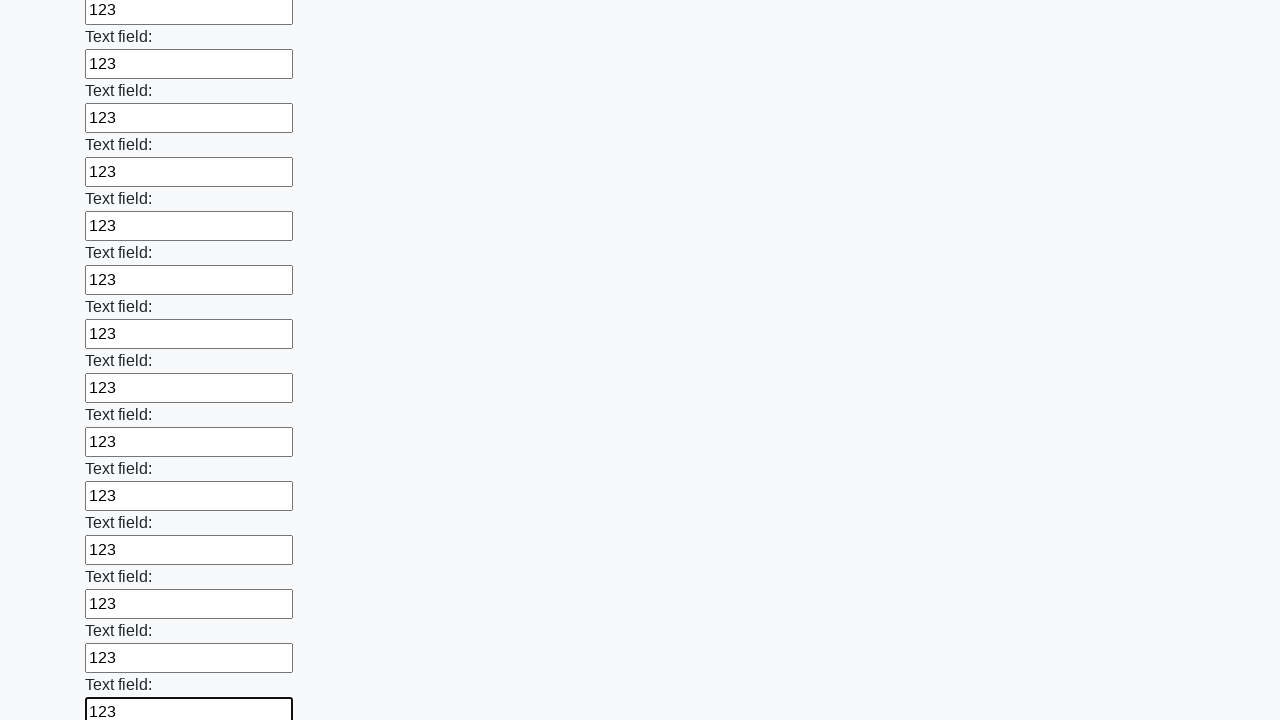

Filled an input field with value '123' on input[type] >> nth=56
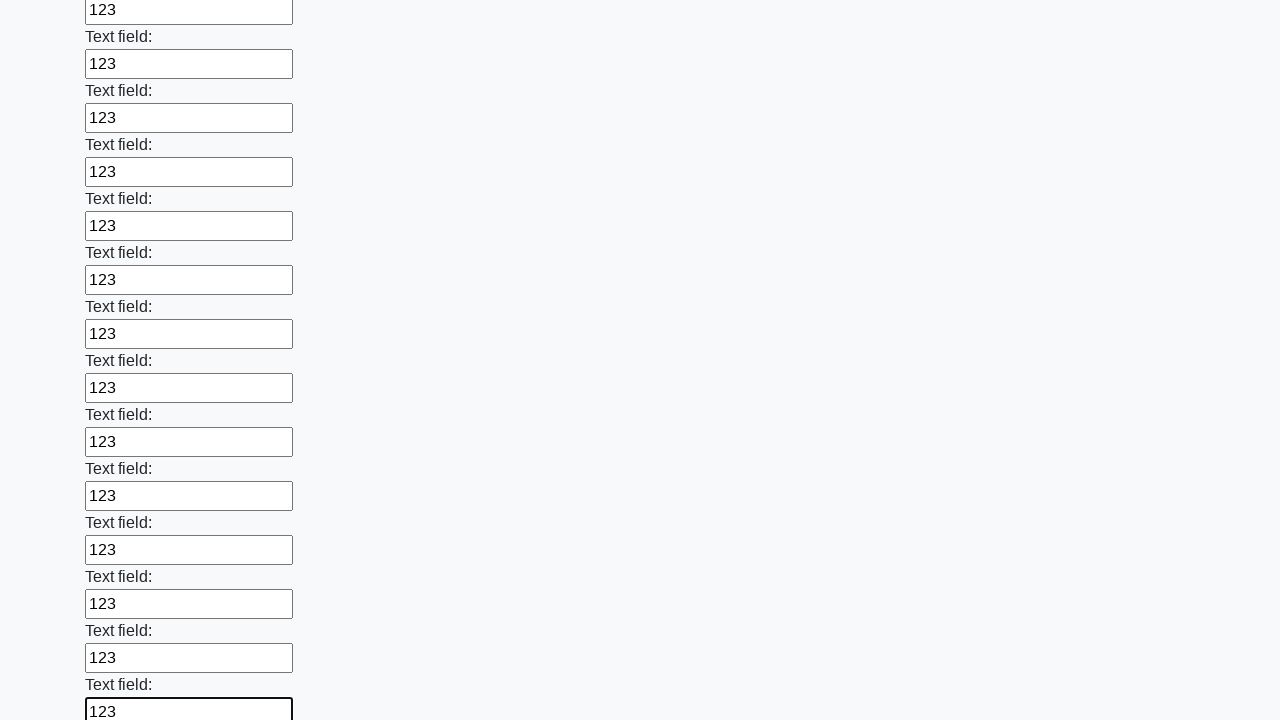

Filled an input field with value '123' on input[type] >> nth=57
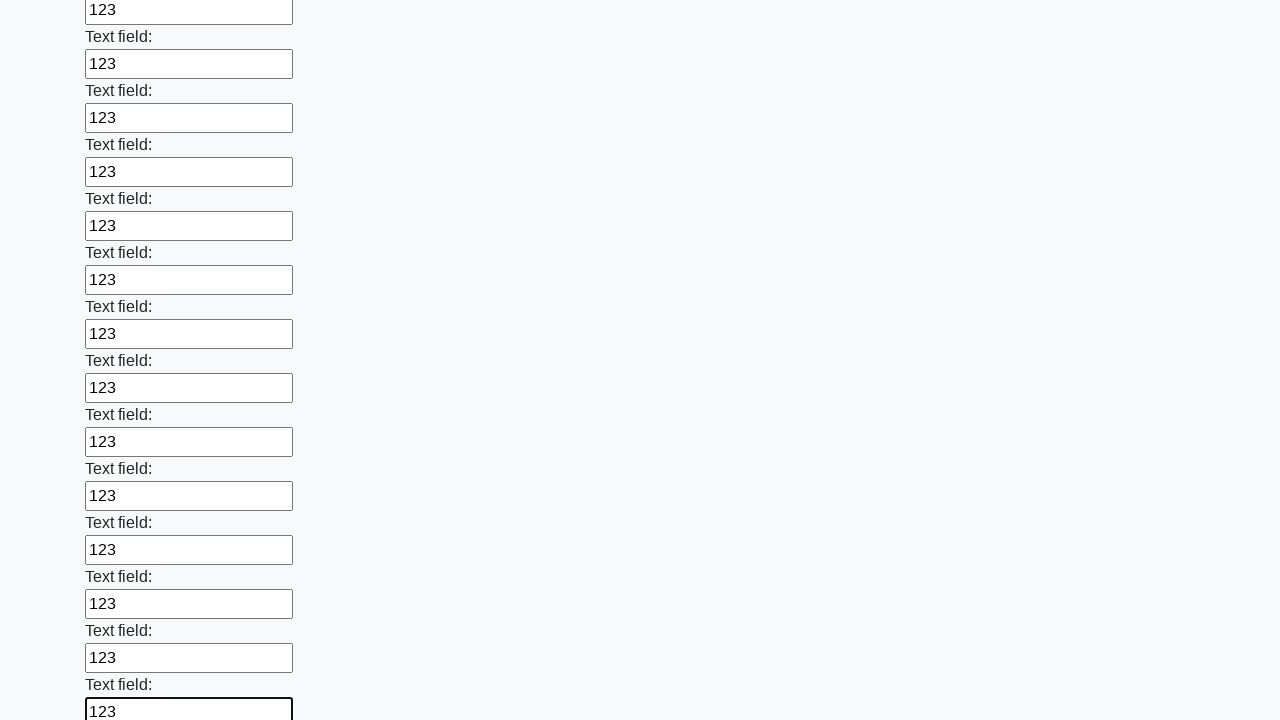

Filled an input field with value '123' on input[type] >> nth=58
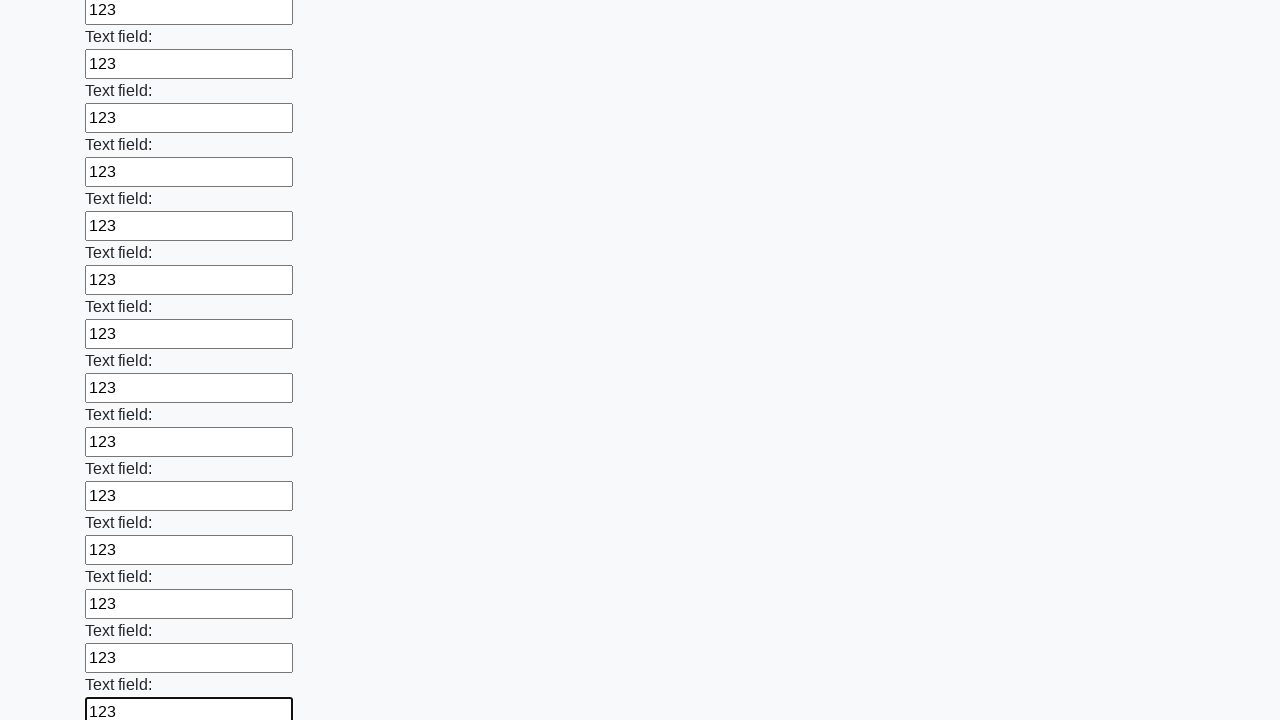

Filled an input field with value '123' on input[type] >> nth=59
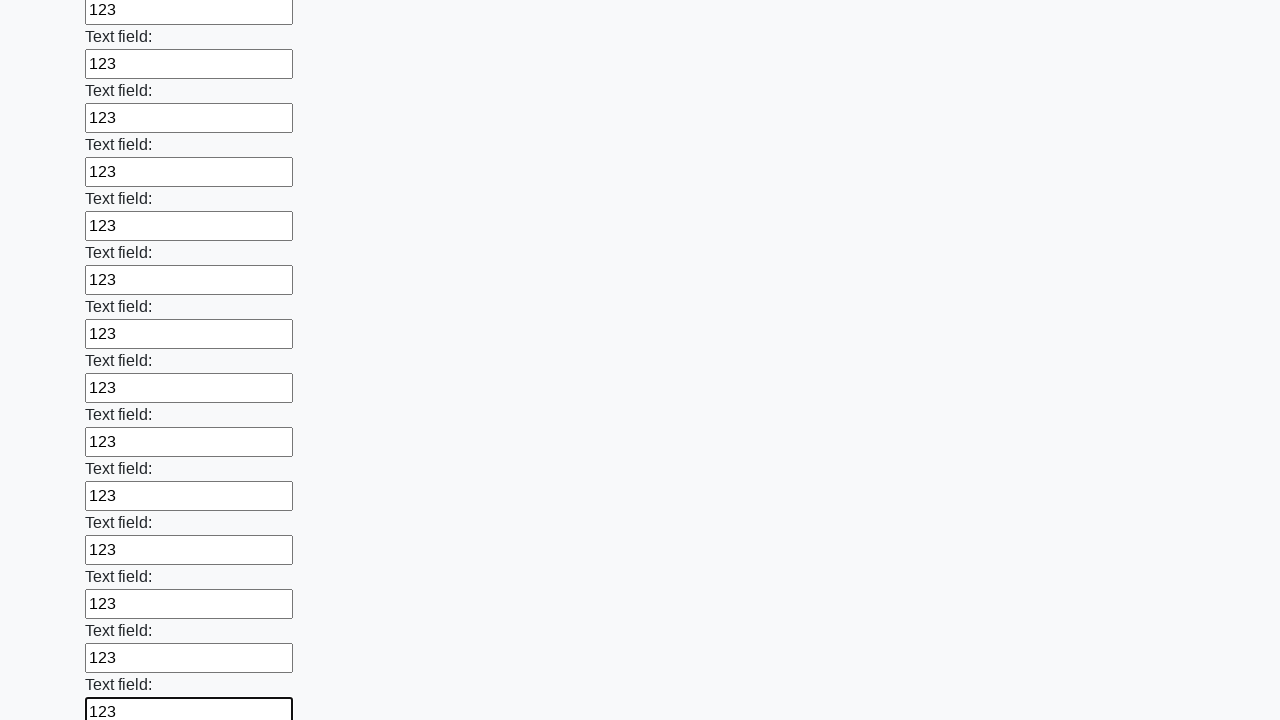

Filled an input field with value '123' on input[type] >> nth=60
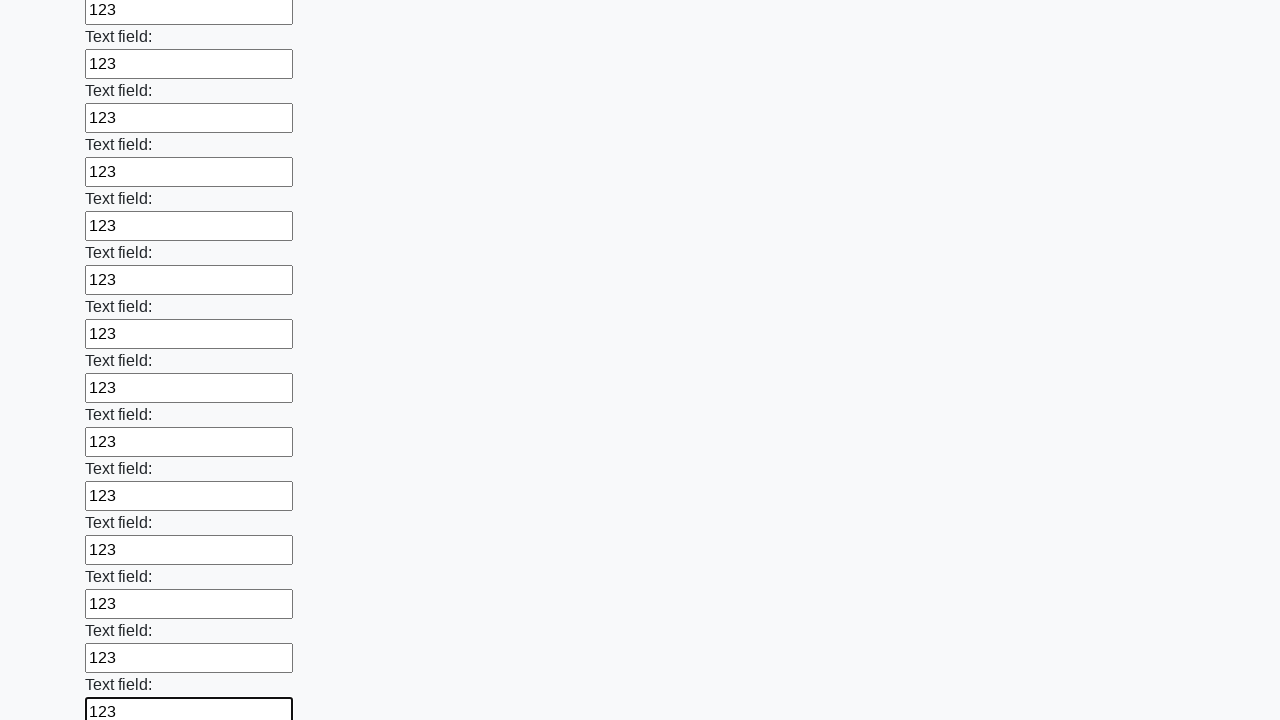

Filled an input field with value '123' on input[type] >> nth=61
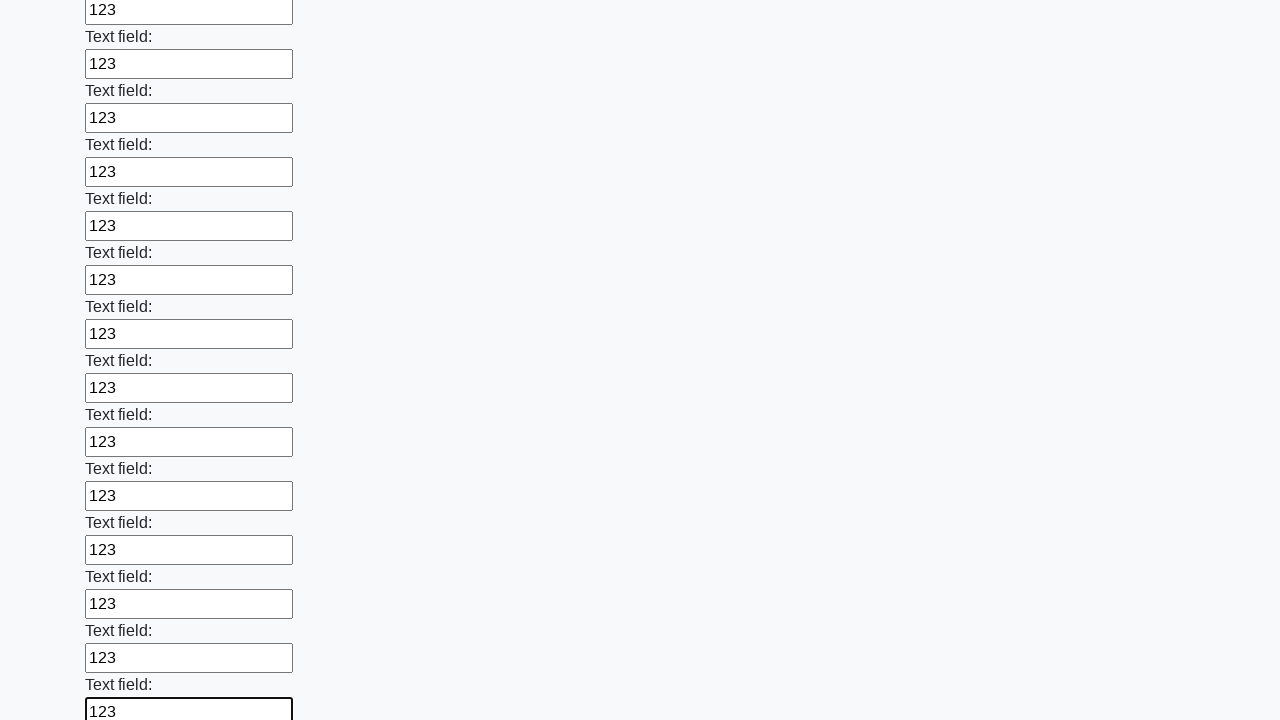

Filled an input field with value '123' on input[type] >> nth=62
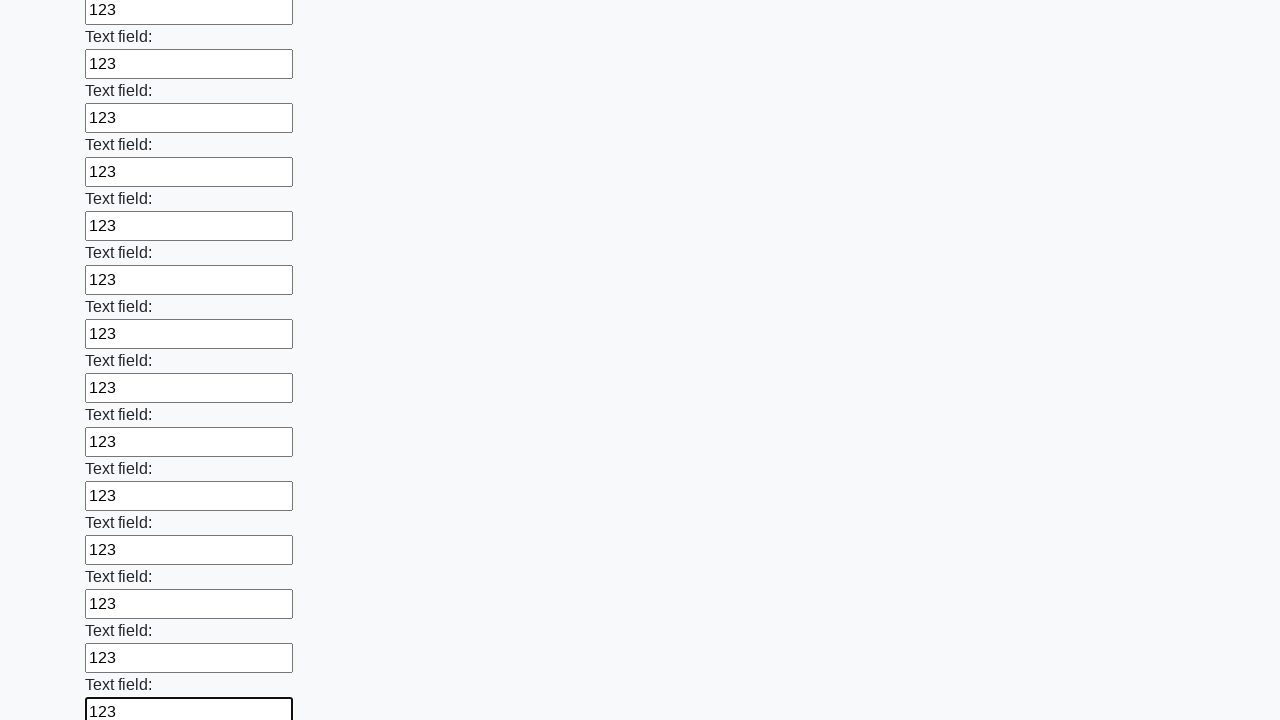

Filled an input field with value '123' on input[type] >> nth=63
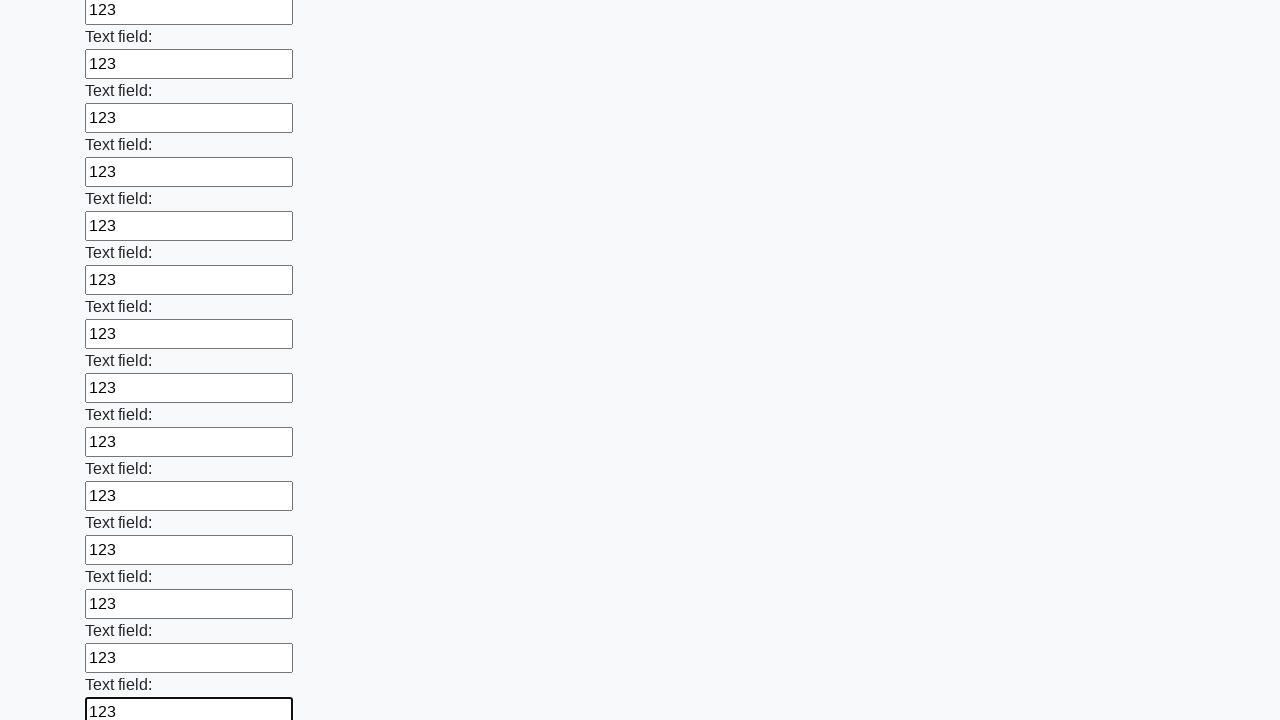

Filled an input field with value '123' on input[type] >> nth=64
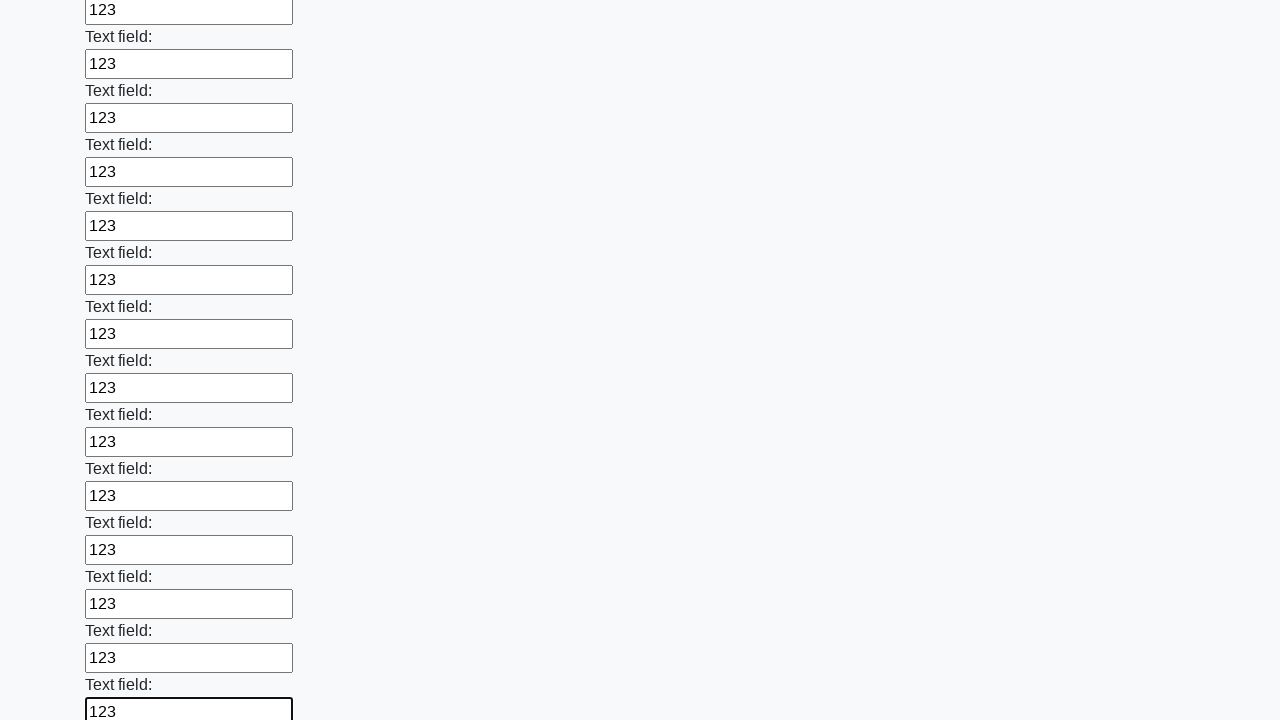

Filled an input field with value '123' on input[type] >> nth=65
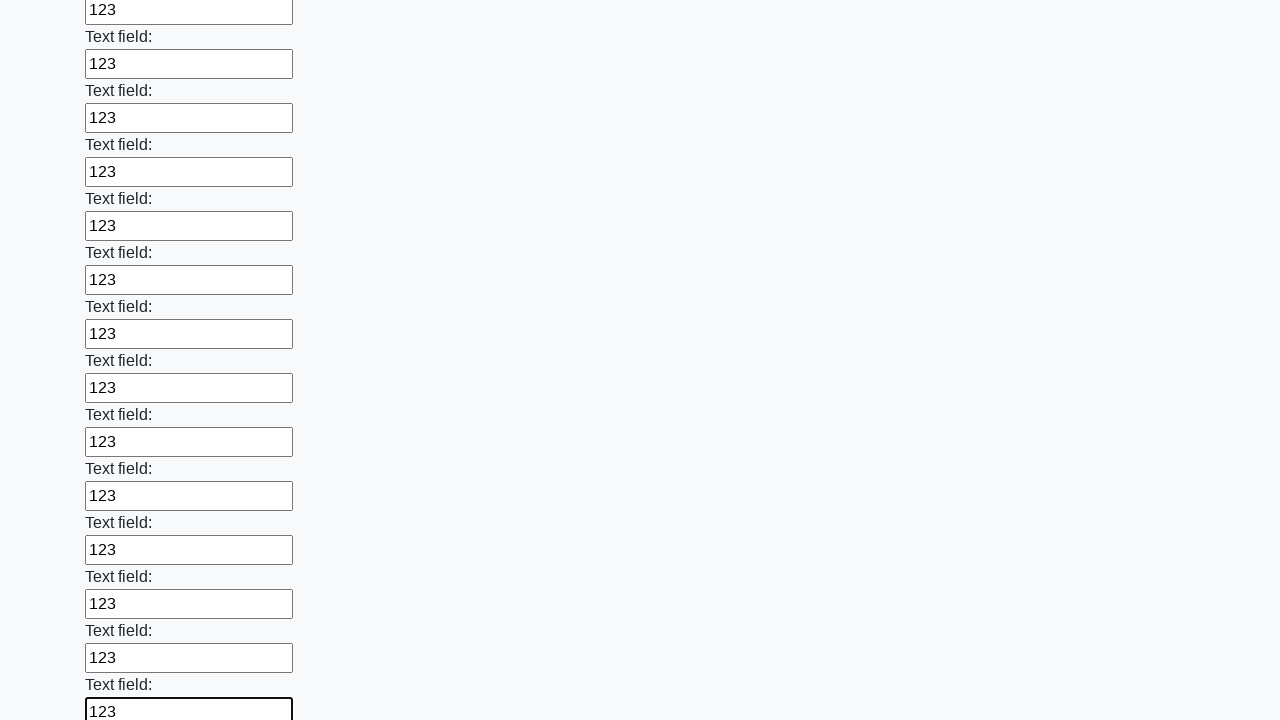

Filled an input field with value '123' on input[type] >> nth=66
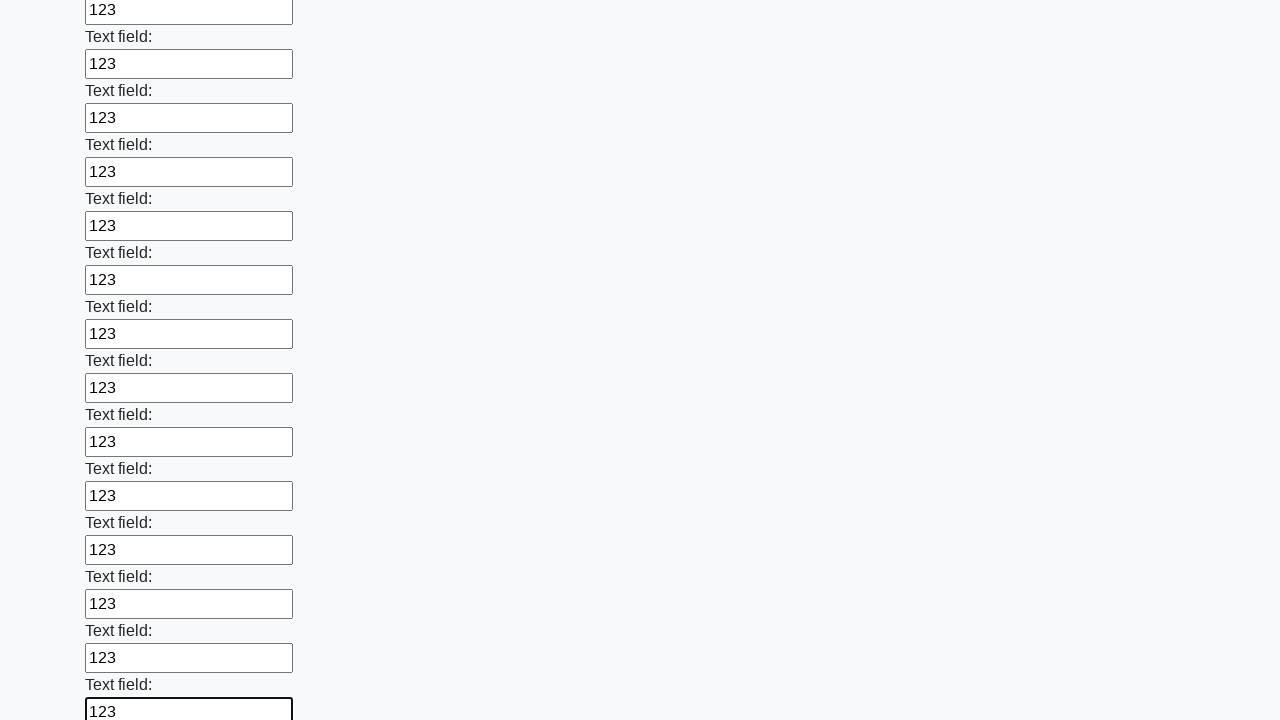

Filled an input field with value '123' on input[type] >> nth=67
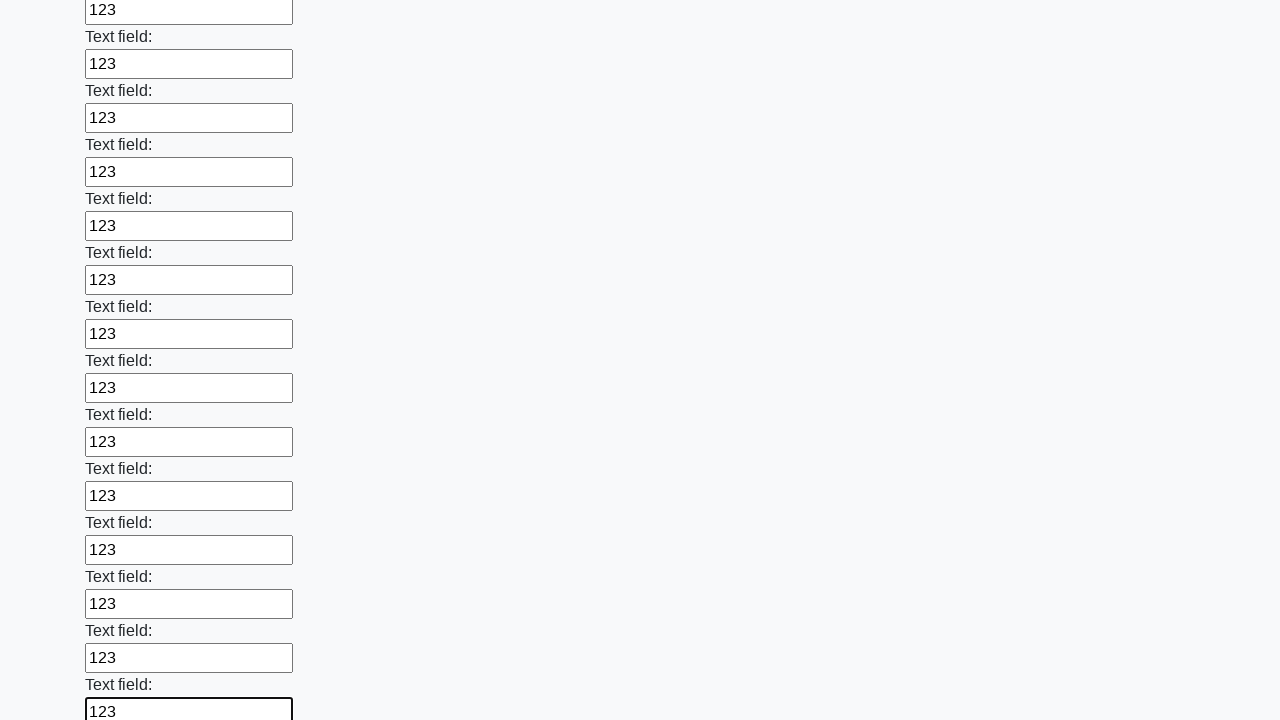

Filled an input field with value '123' on input[type] >> nth=68
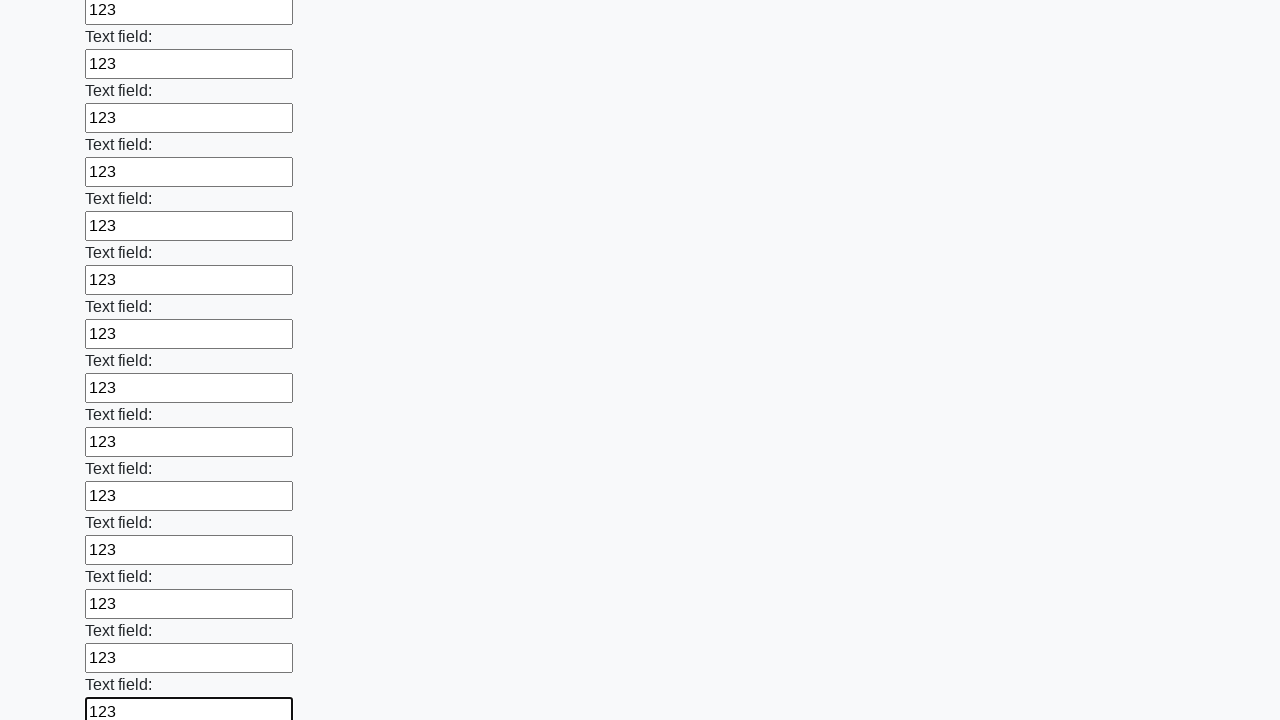

Filled an input field with value '123' on input[type] >> nth=69
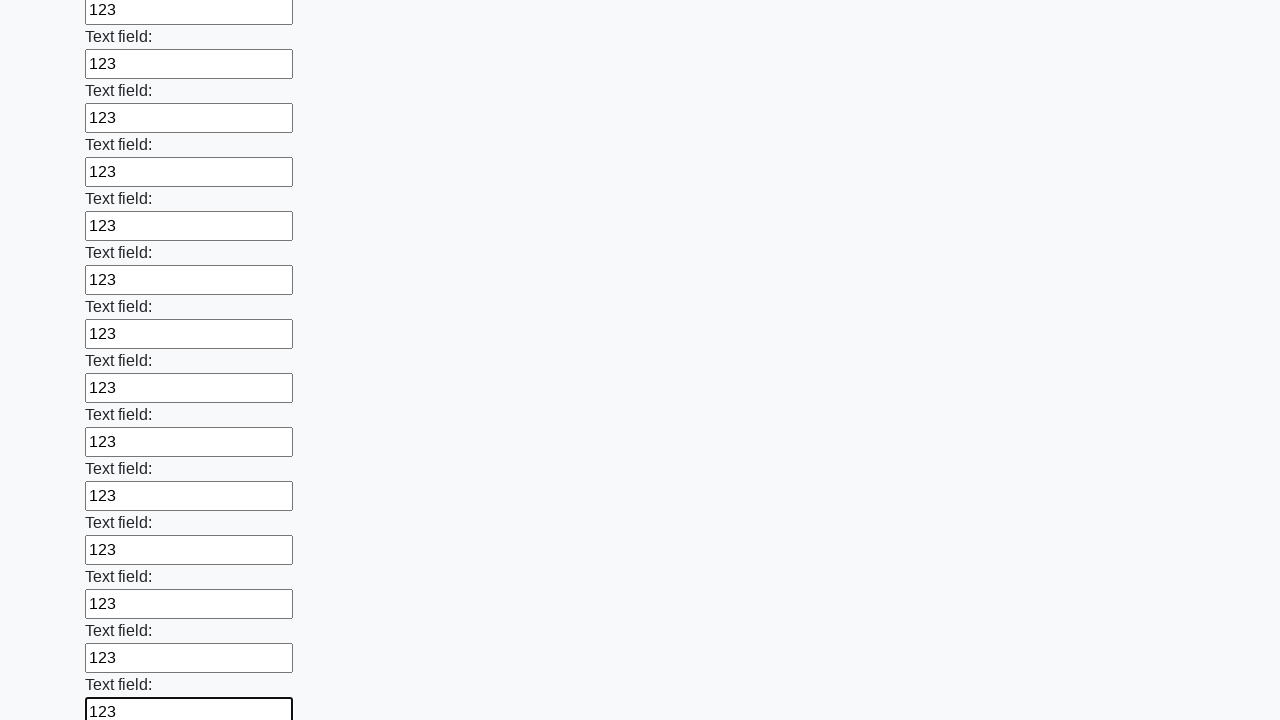

Filled an input field with value '123' on input[type] >> nth=70
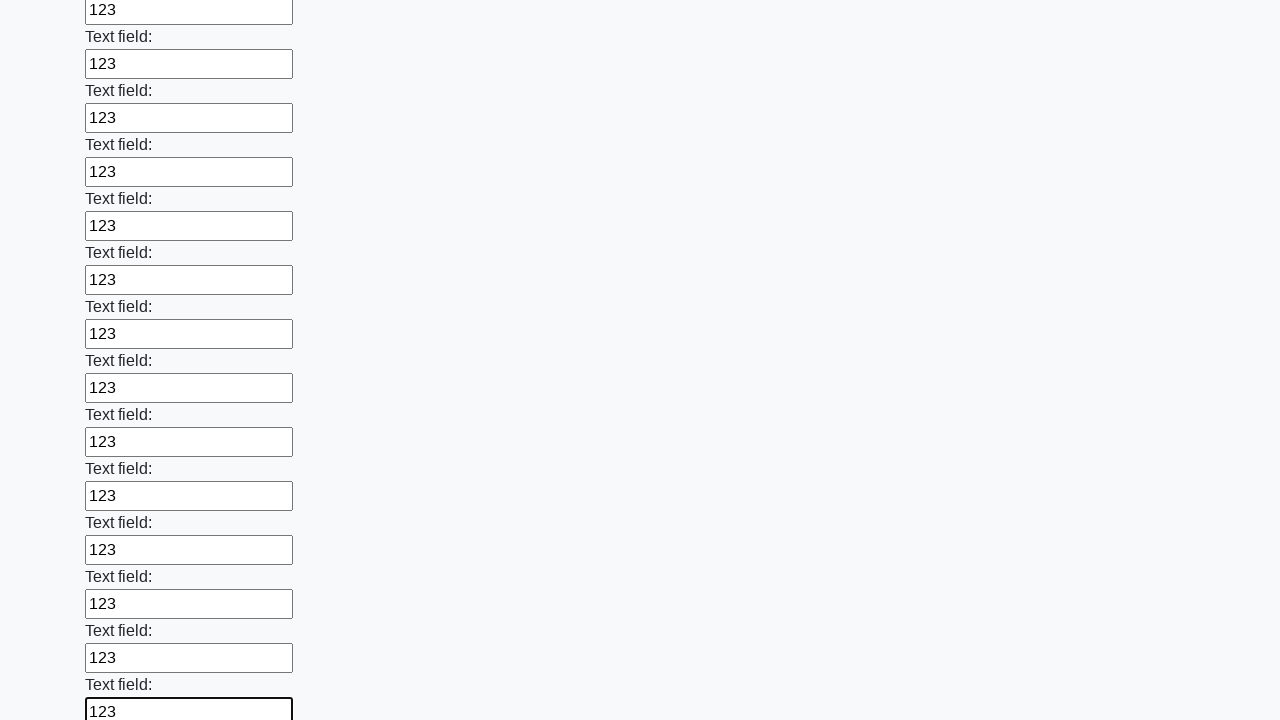

Filled an input field with value '123' on input[type] >> nth=71
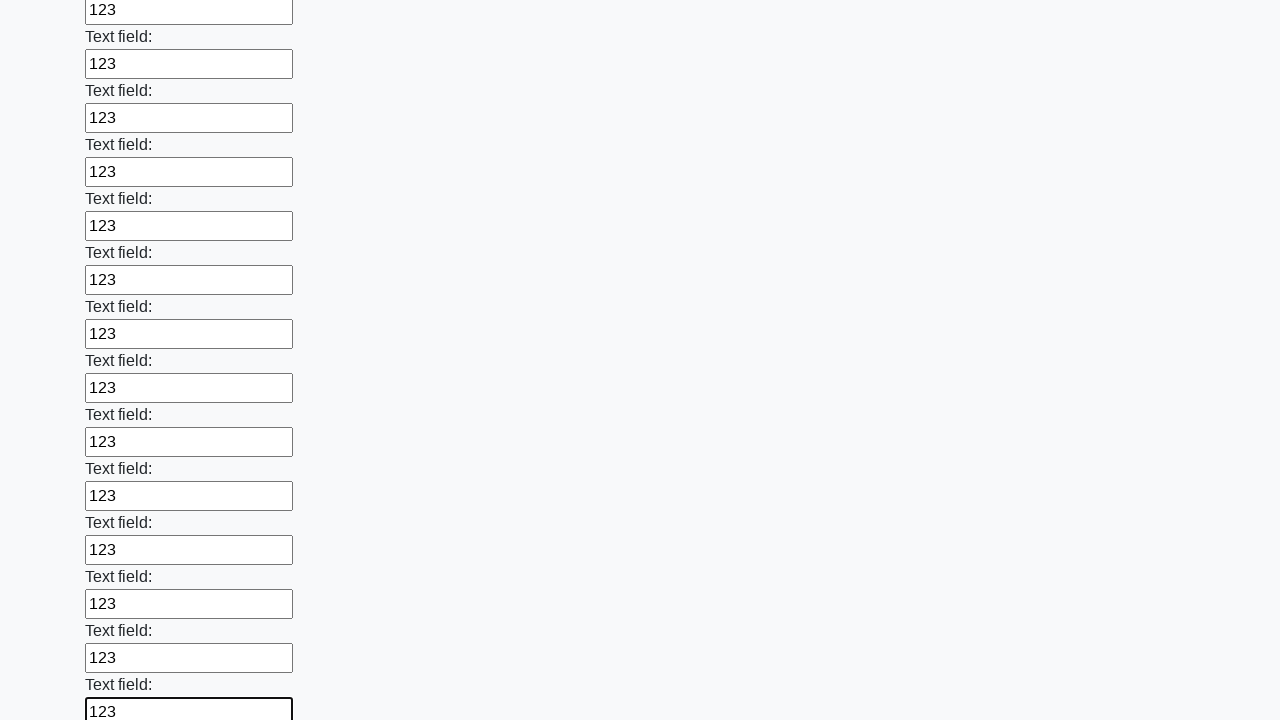

Filled an input field with value '123' on input[type] >> nth=72
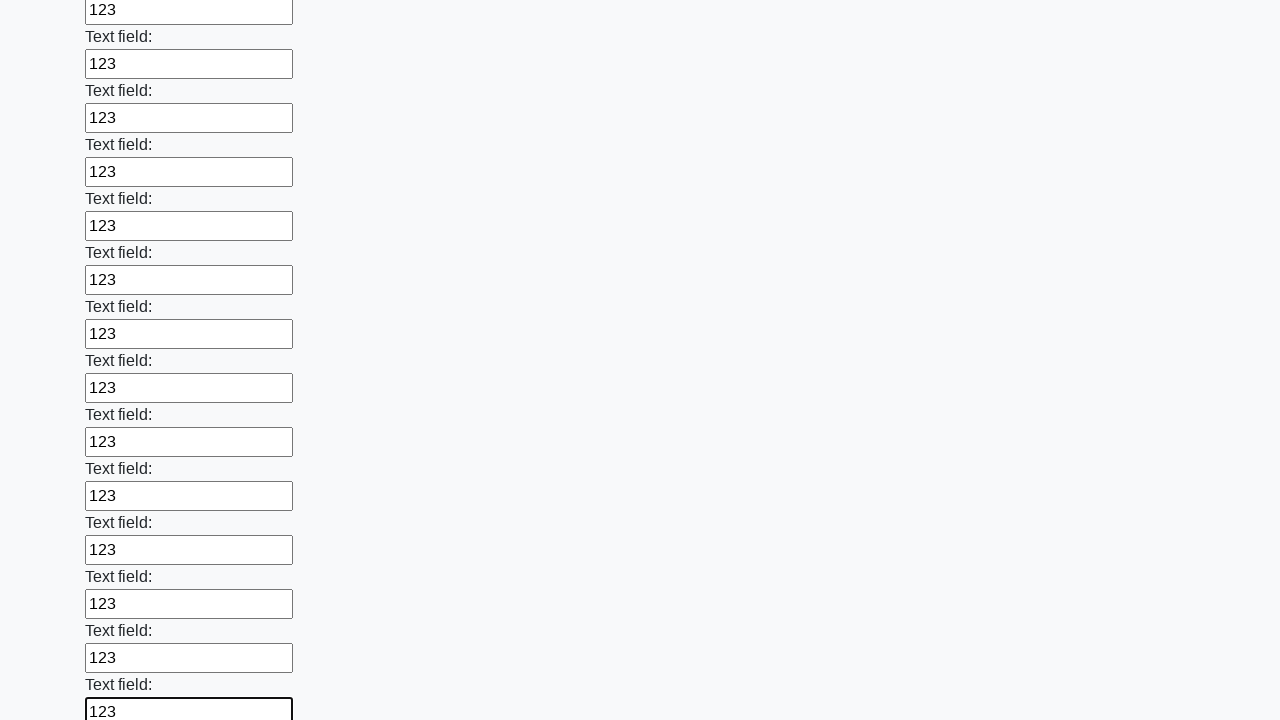

Filled an input field with value '123' on input[type] >> nth=73
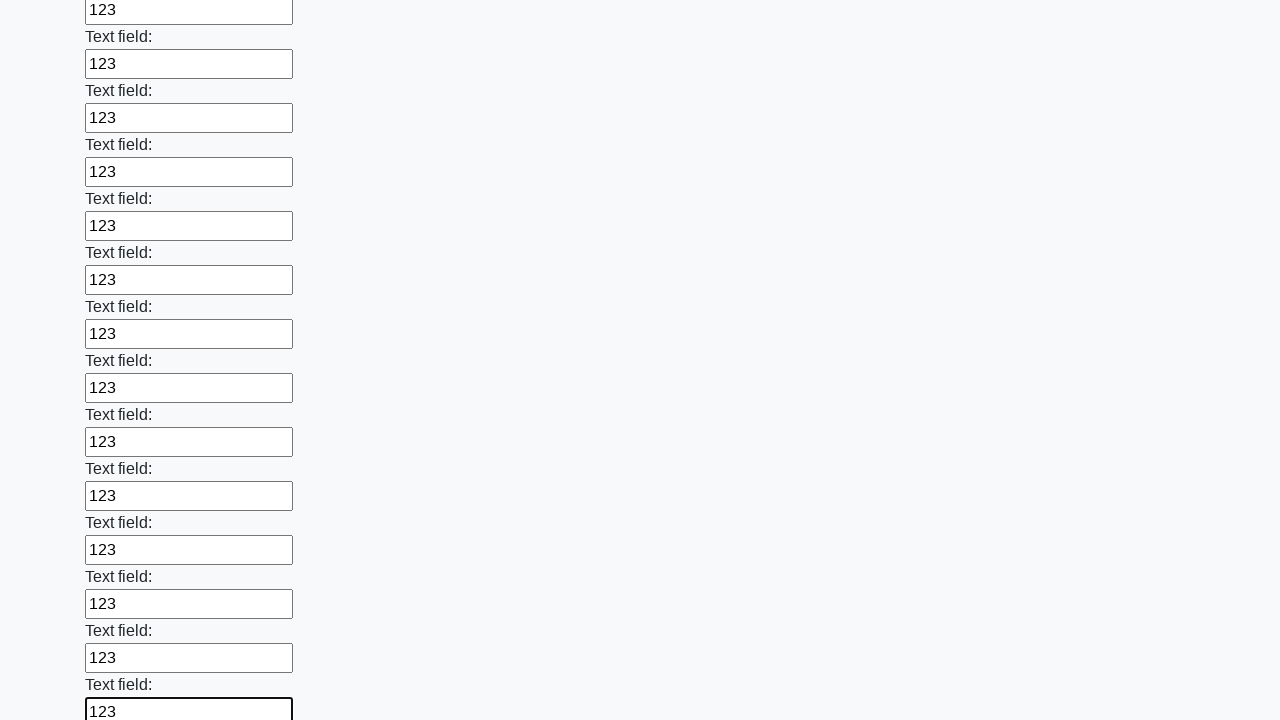

Filled an input field with value '123' on input[type] >> nth=74
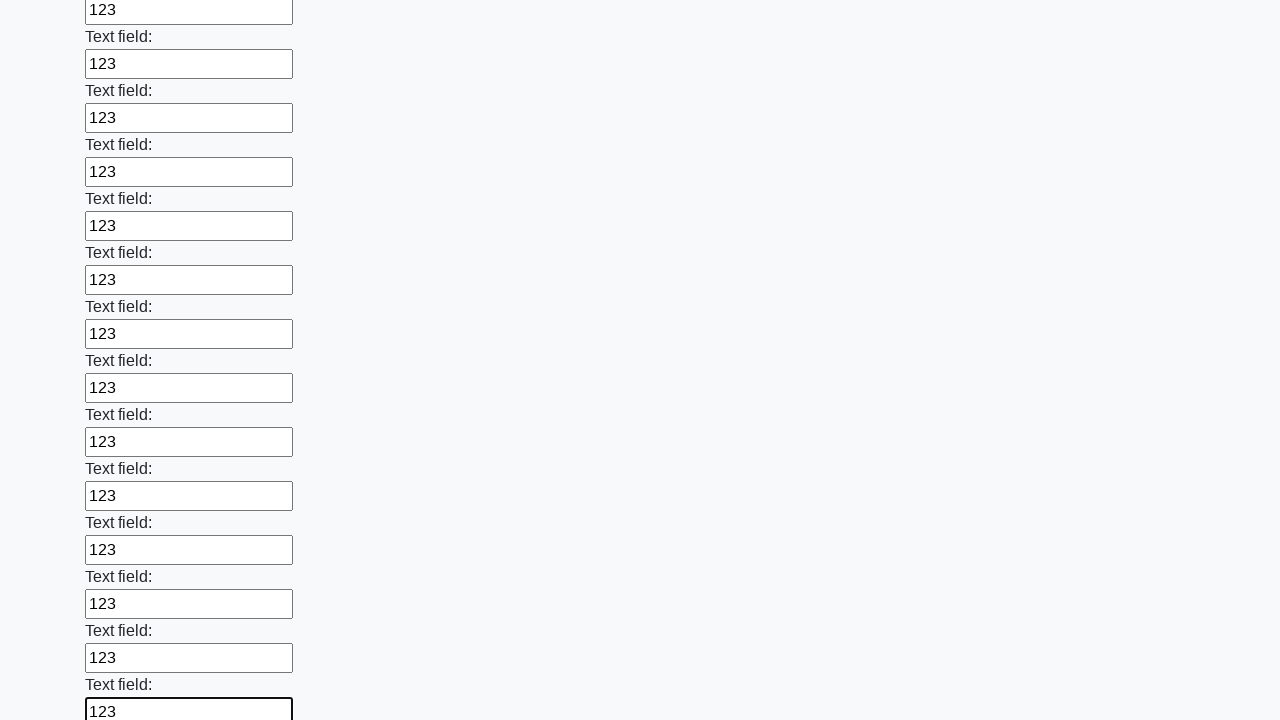

Filled an input field with value '123' on input[type] >> nth=75
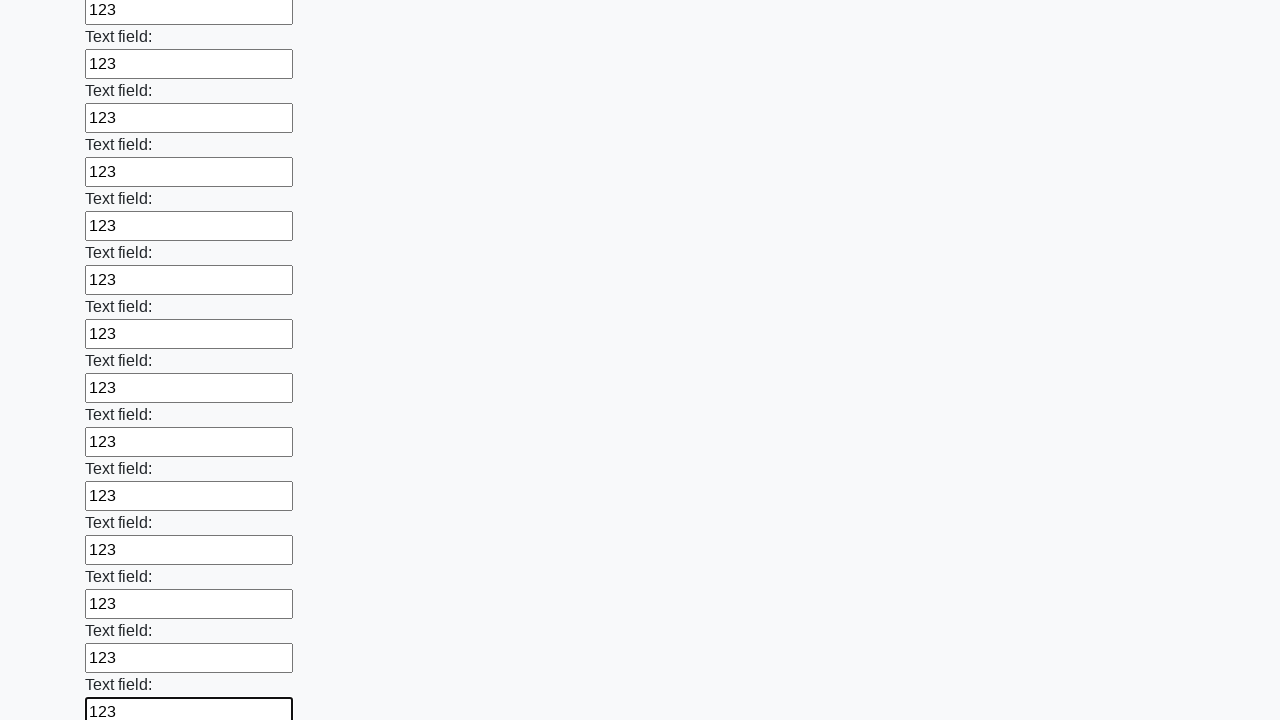

Filled an input field with value '123' on input[type] >> nth=76
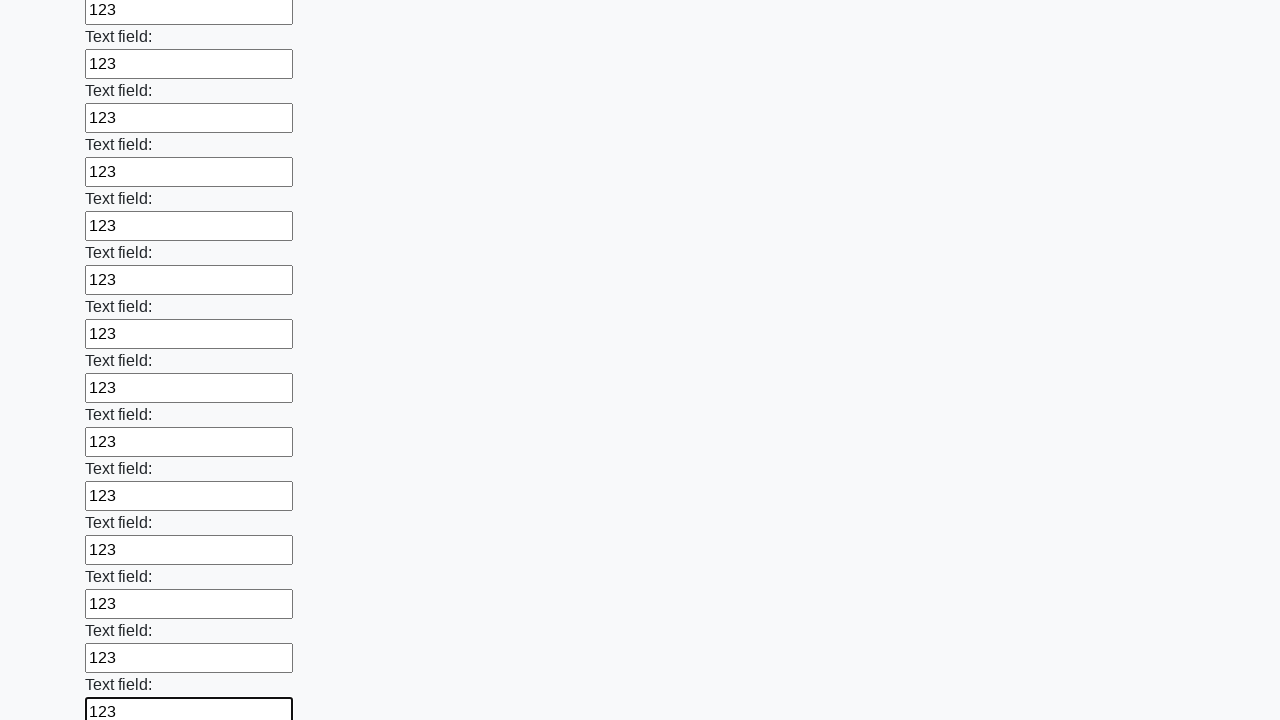

Filled an input field with value '123' on input[type] >> nth=77
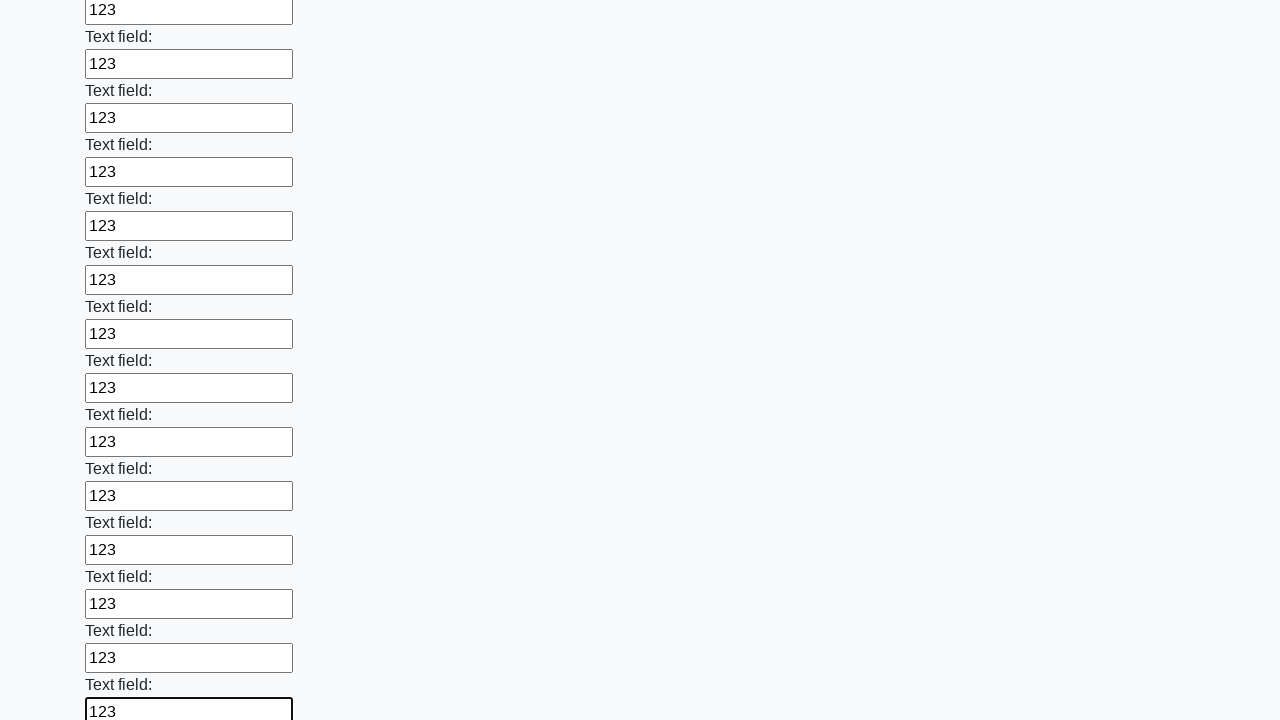

Filled an input field with value '123' on input[type] >> nth=78
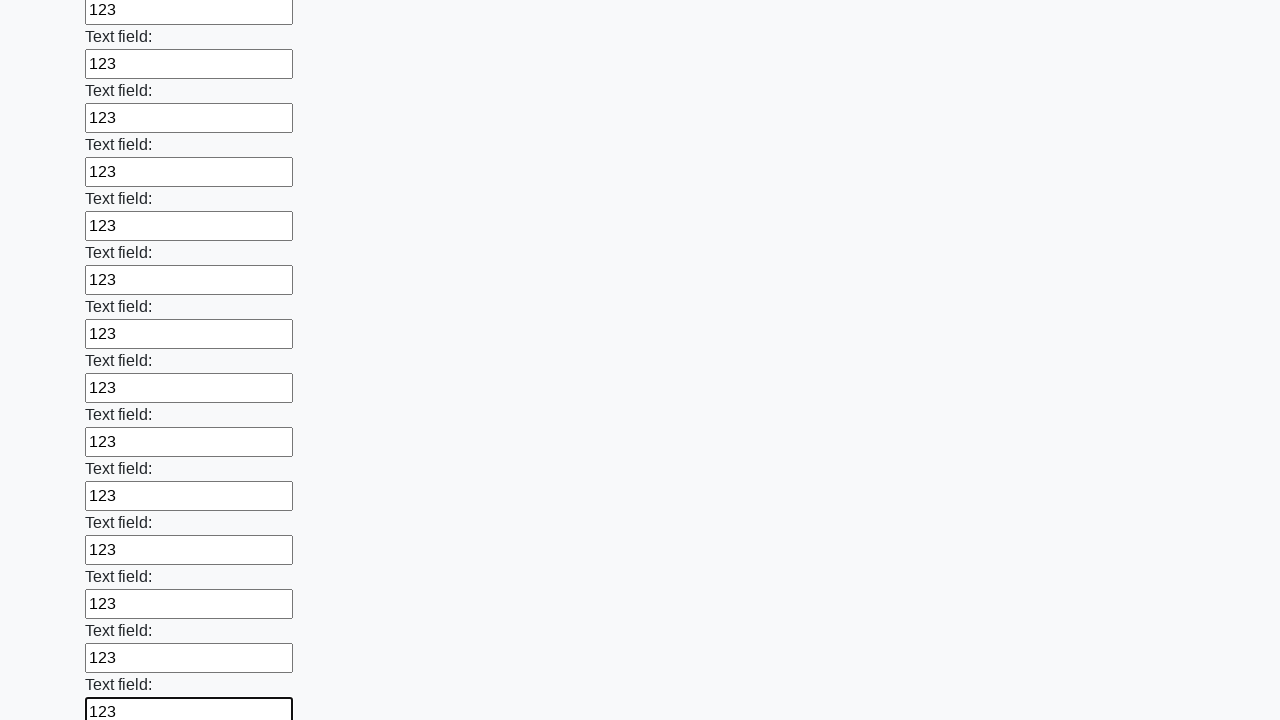

Filled an input field with value '123' on input[type] >> nth=79
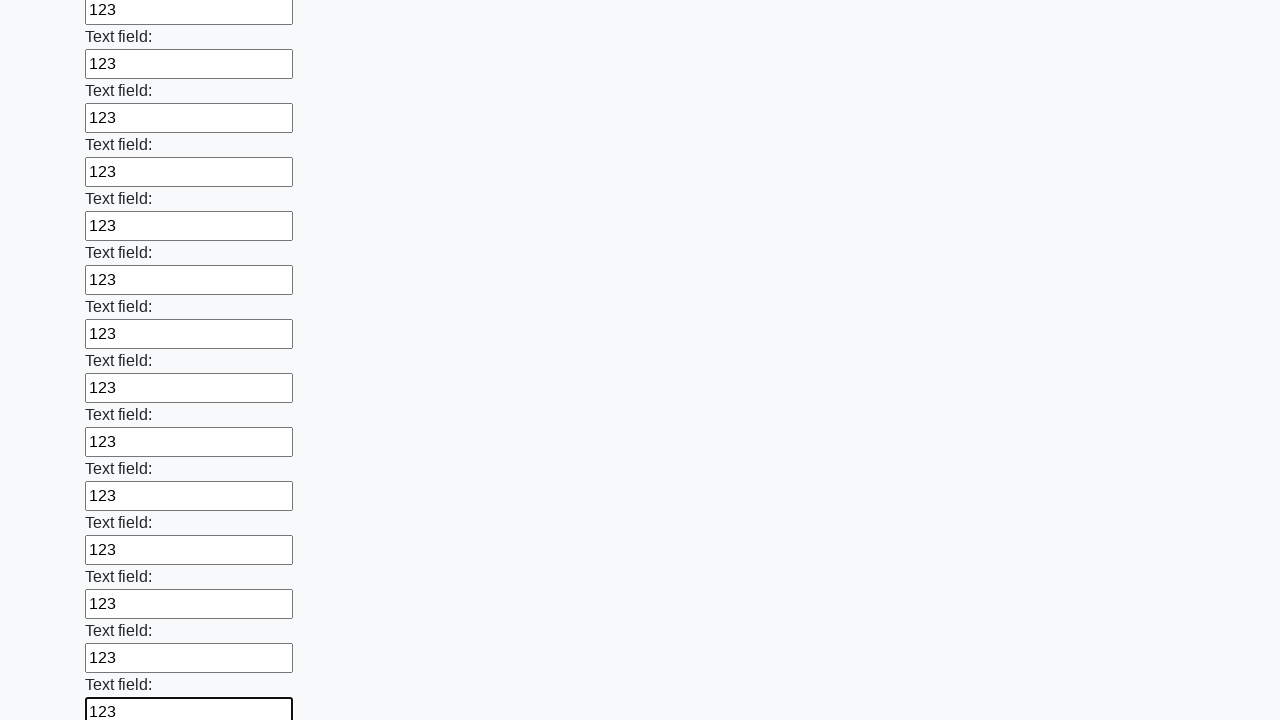

Filled an input field with value '123' on input[type] >> nth=80
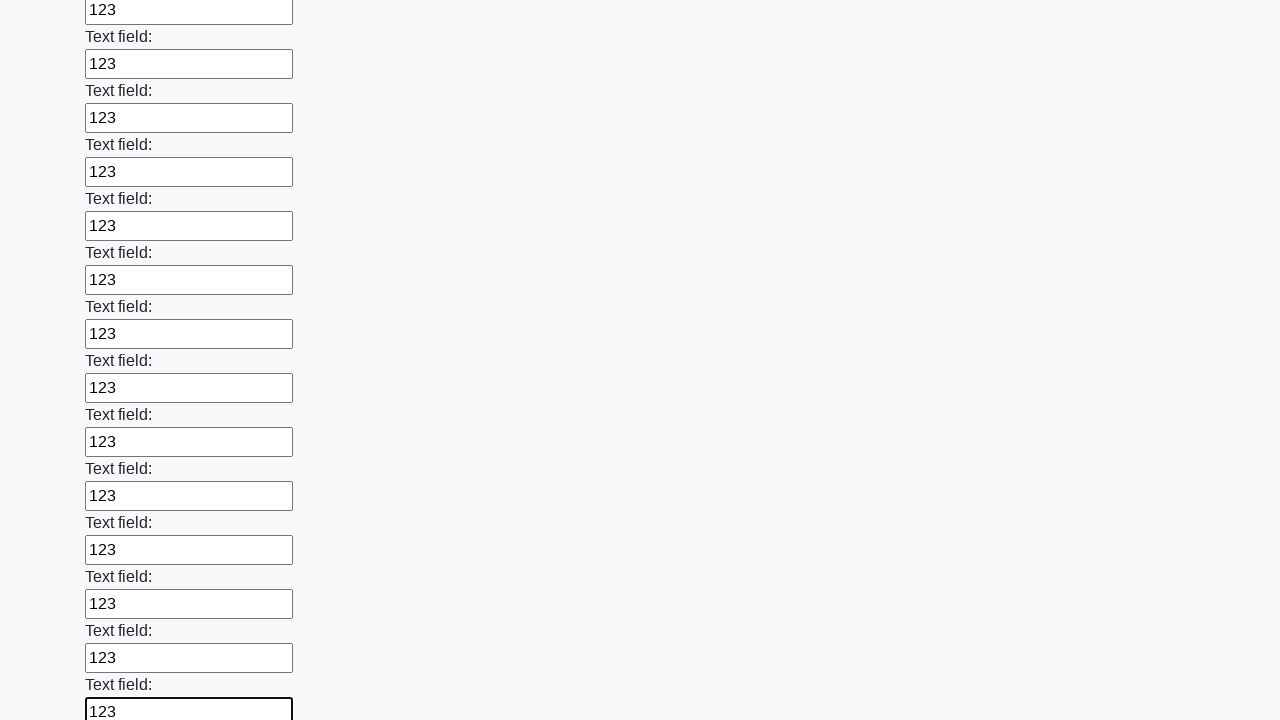

Filled an input field with value '123' on input[type] >> nth=81
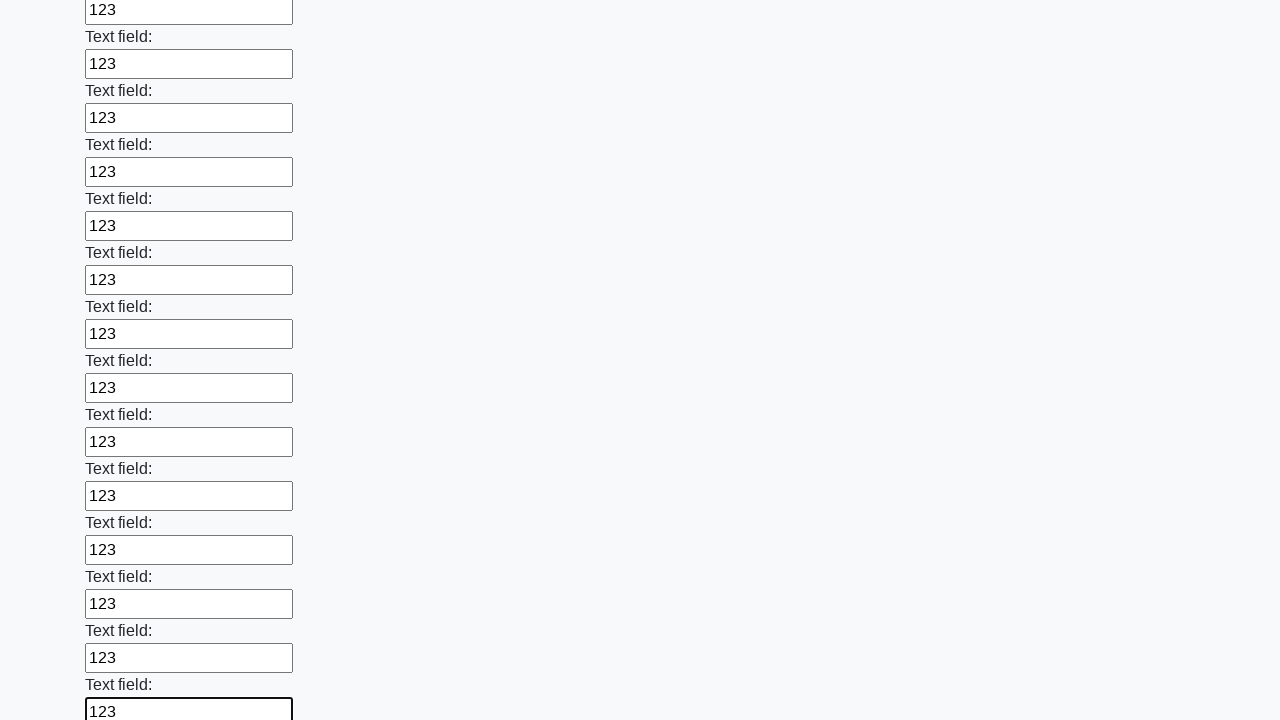

Filled an input field with value '123' on input[type] >> nth=82
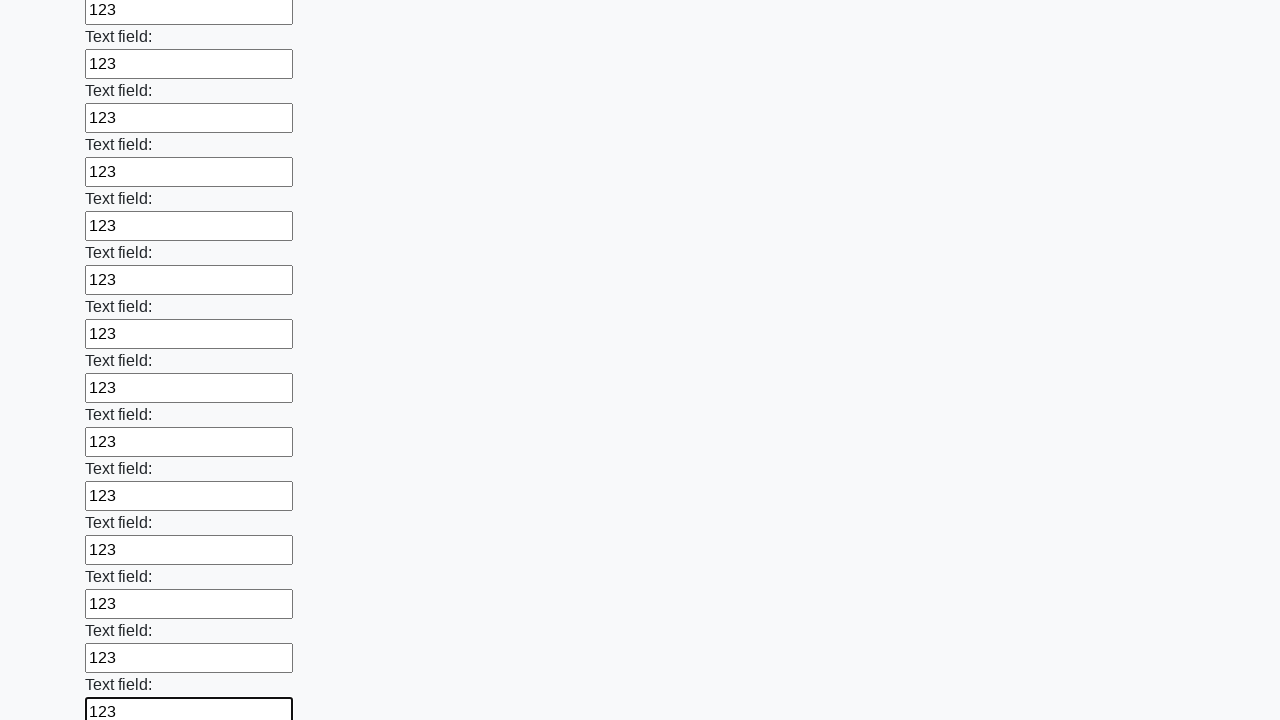

Filled an input field with value '123' on input[type] >> nth=83
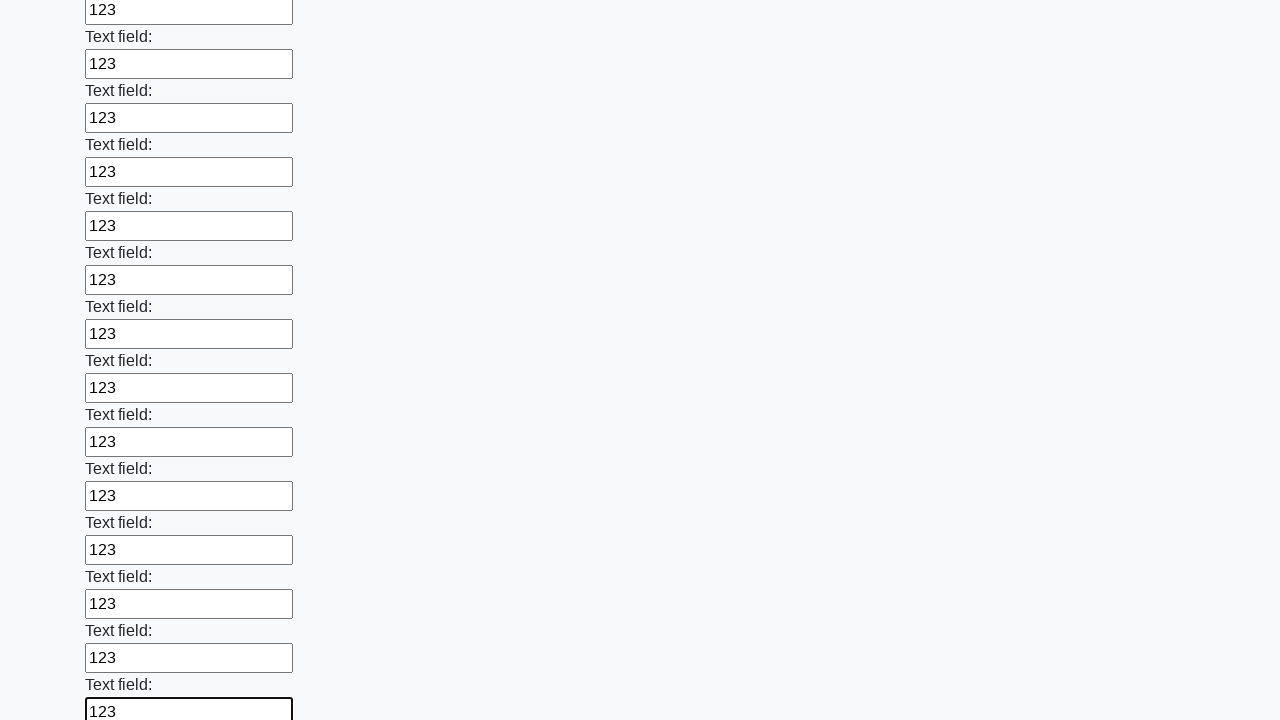

Filled an input field with value '123' on input[type] >> nth=84
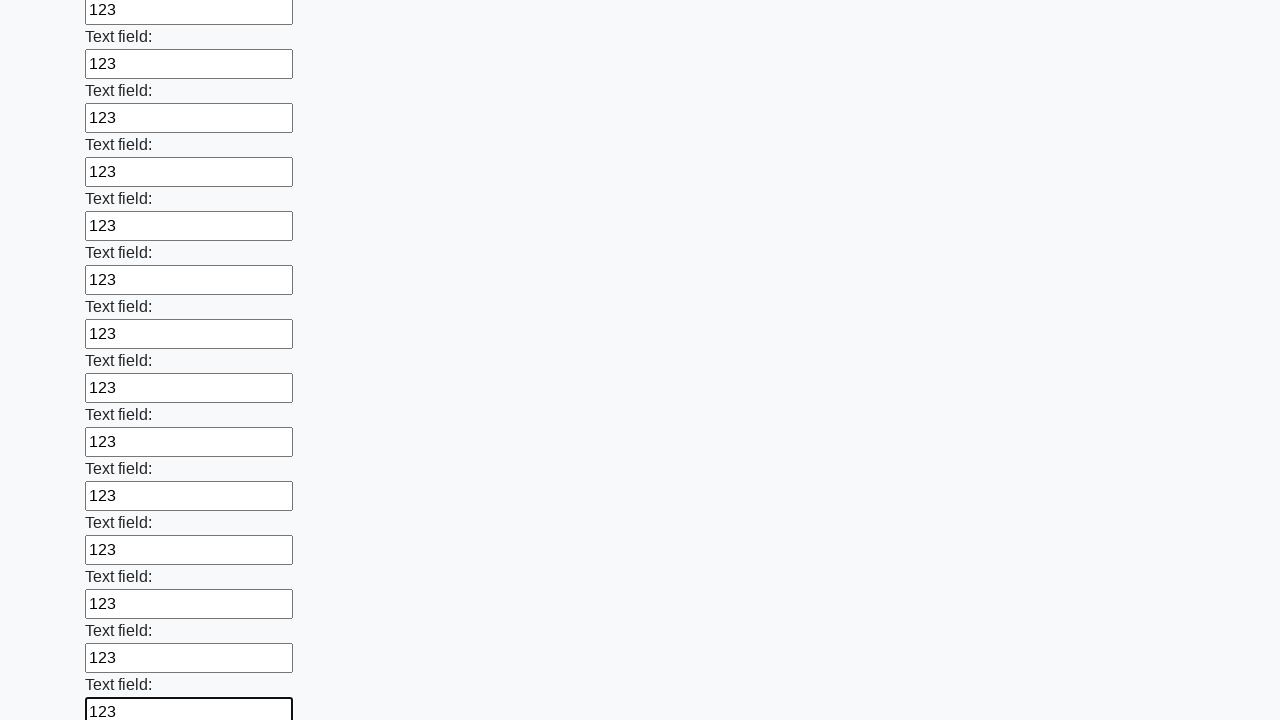

Filled an input field with value '123' on input[type] >> nth=85
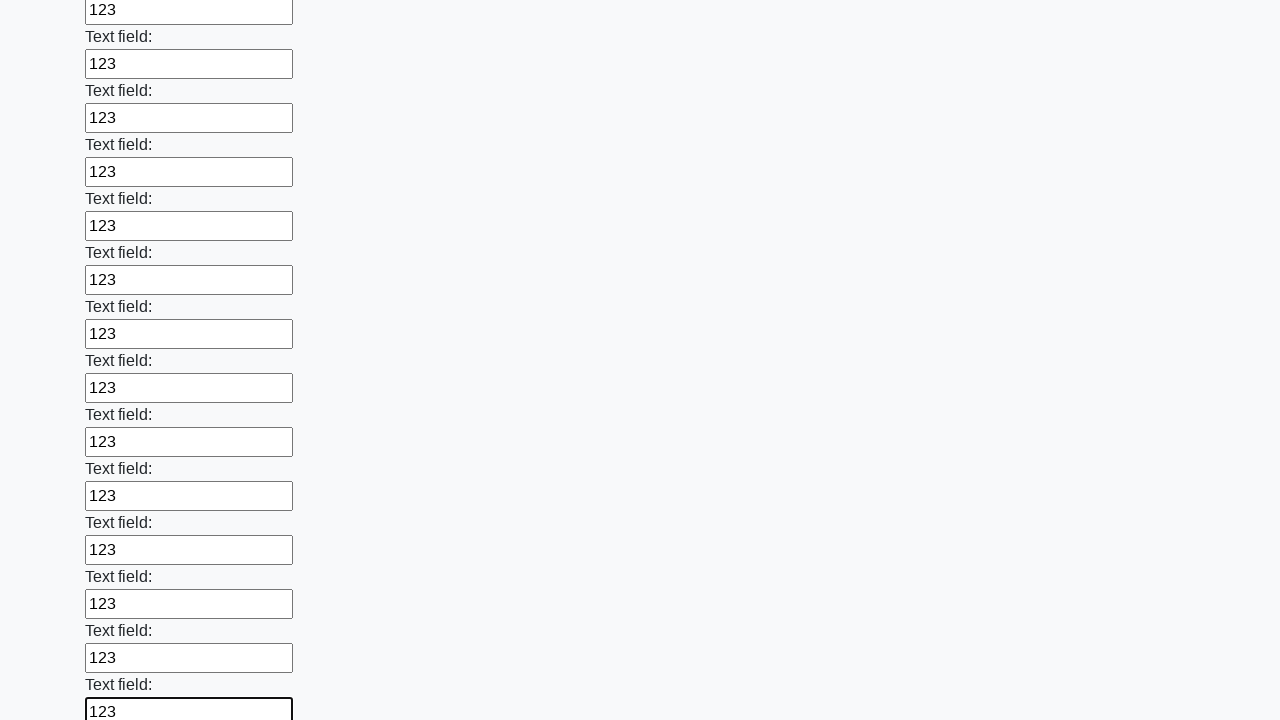

Filled an input field with value '123' on input[type] >> nth=86
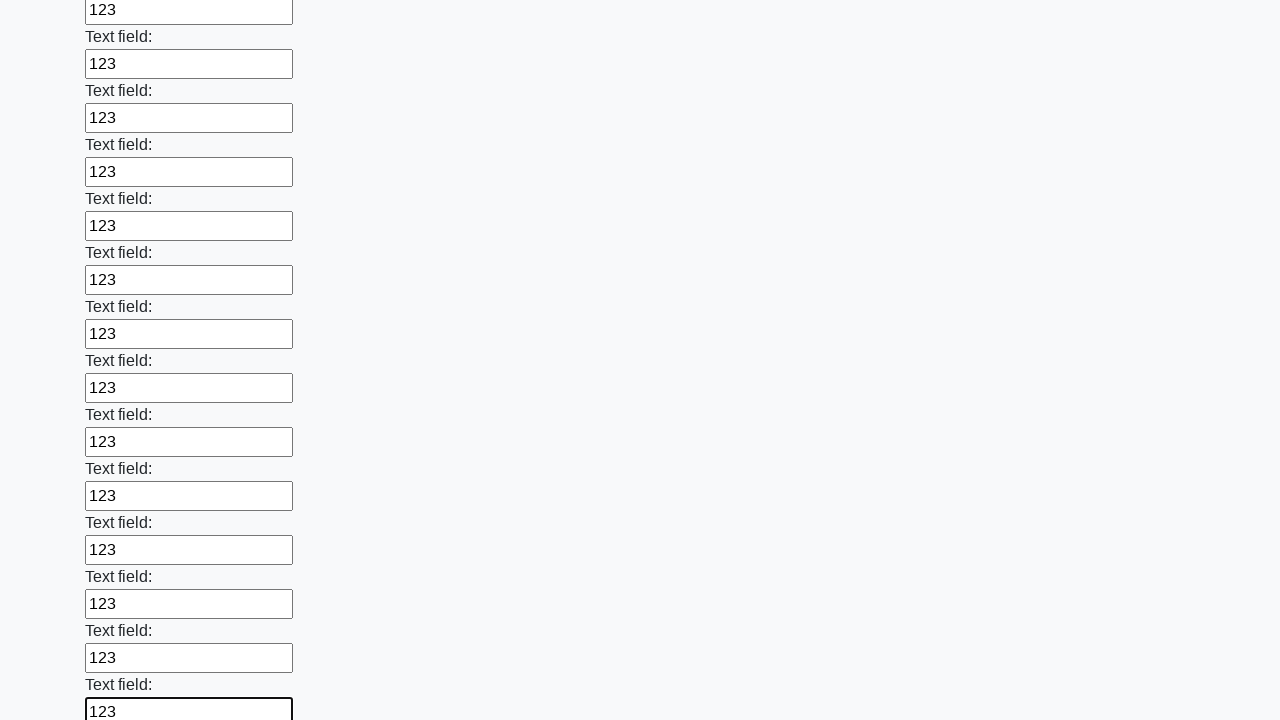

Filled an input field with value '123' on input[type] >> nth=87
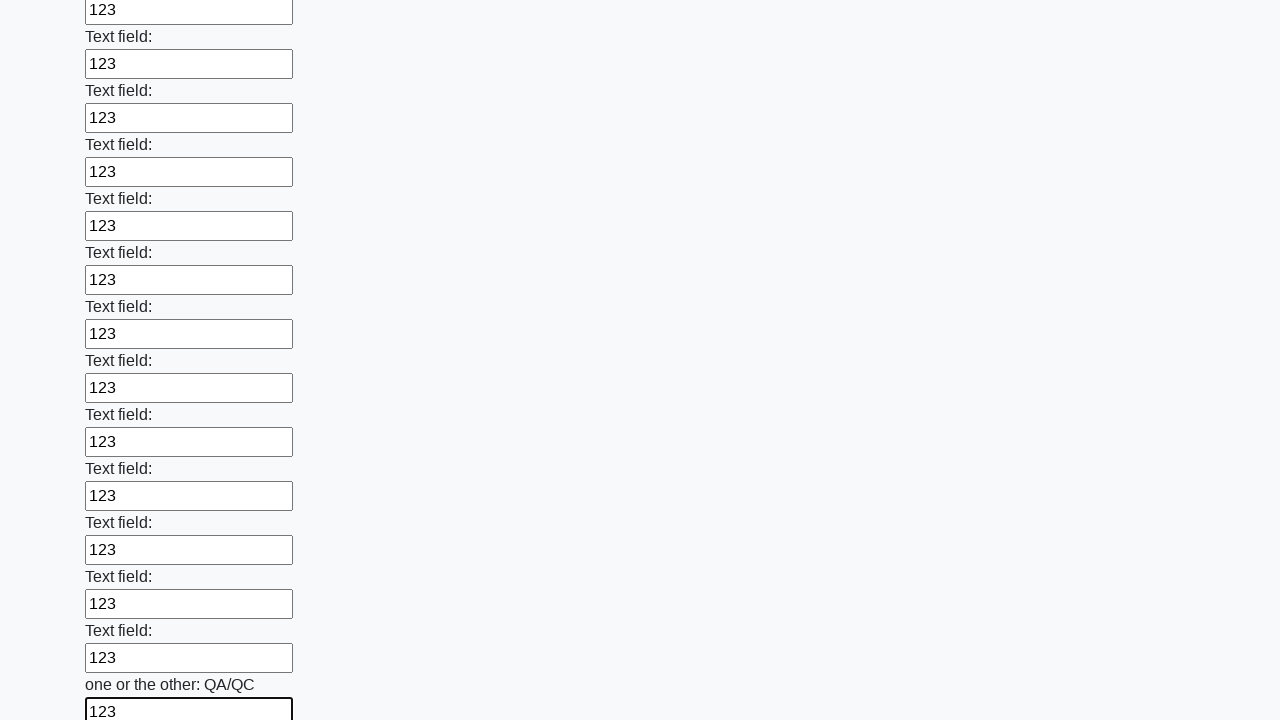

Filled an input field with value '123' on input[type] >> nth=88
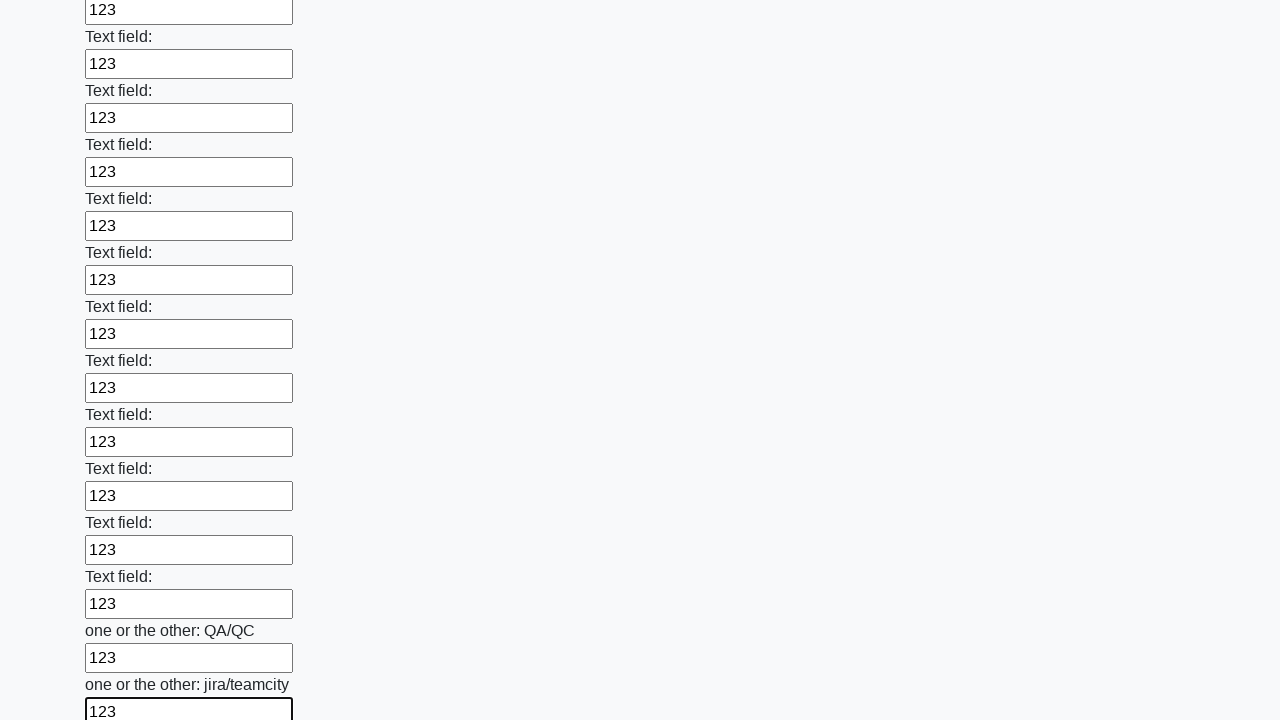

Filled an input field with value '123' on input[type] >> nth=89
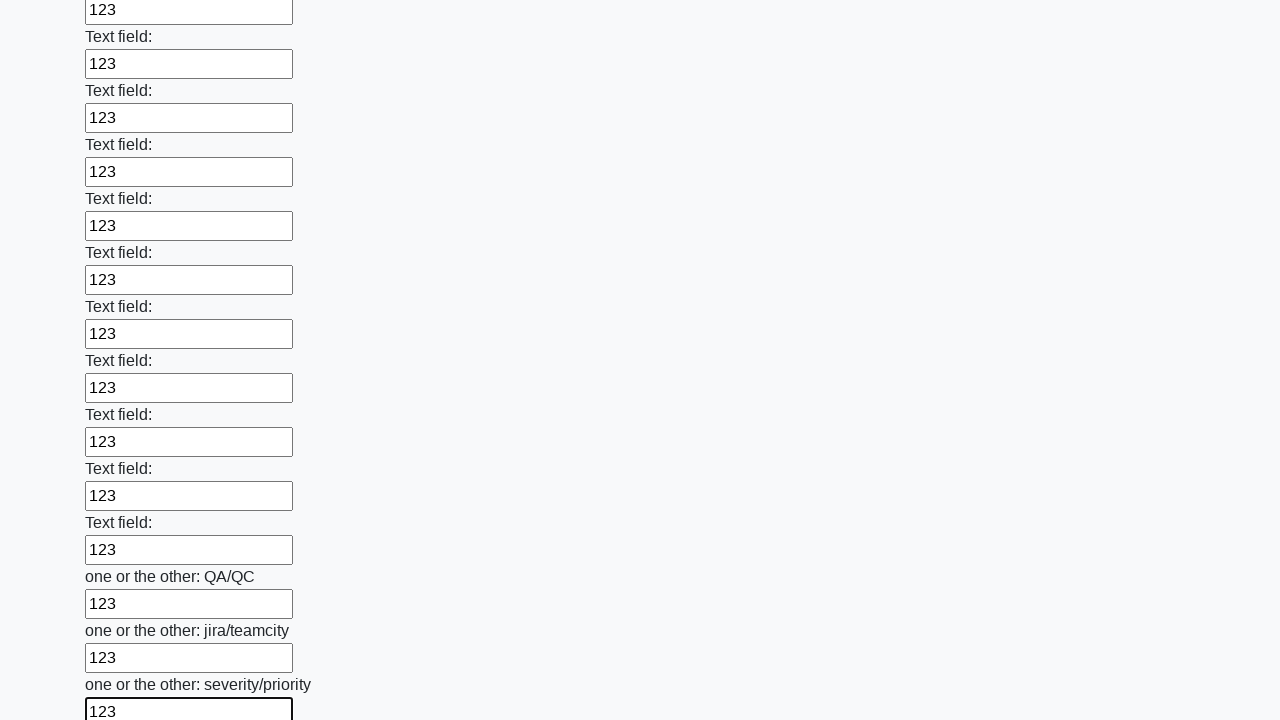

Filled an input field with value '123' on input[type] >> nth=90
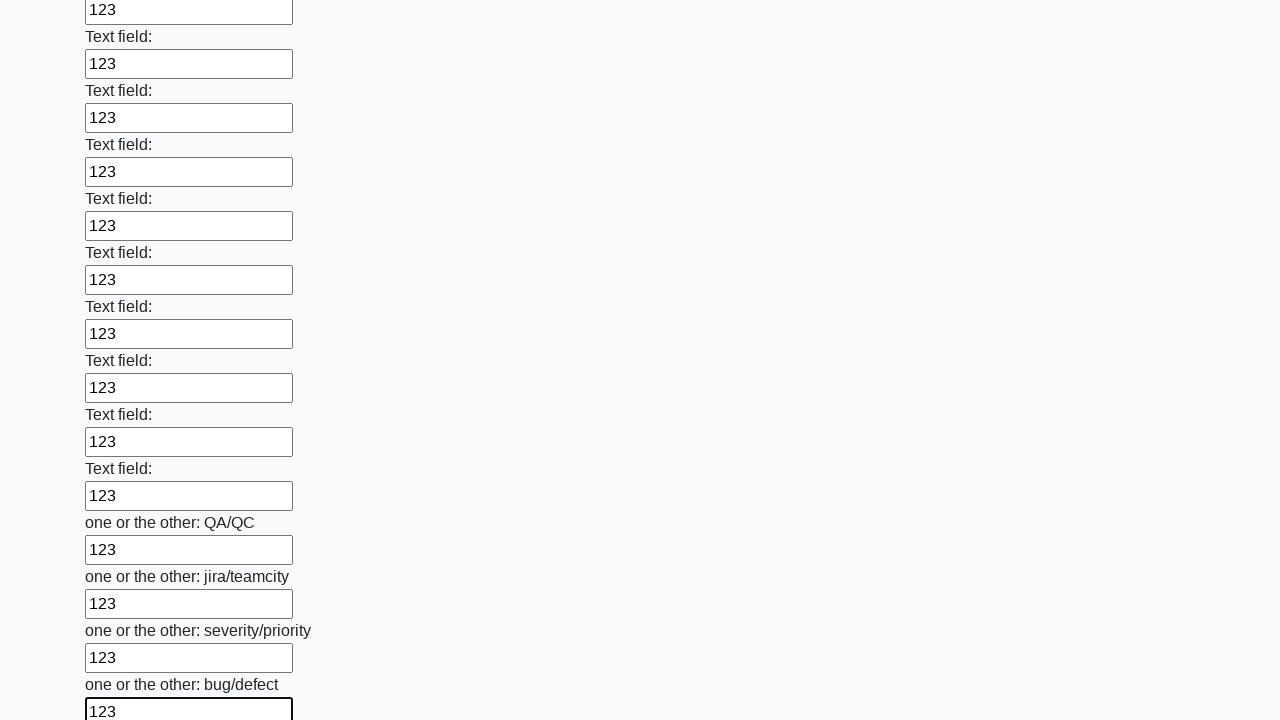

Filled an input field with value '123' on input[type] >> nth=91
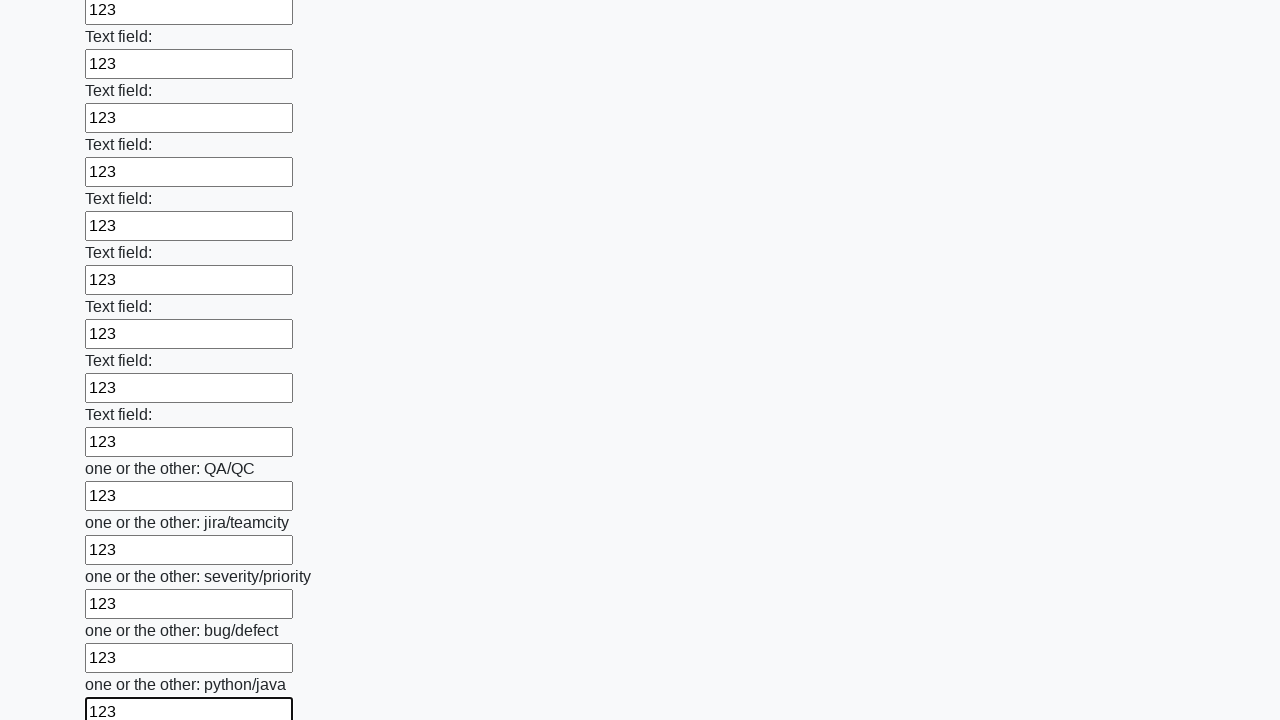

Filled an input field with value '123' on input[type] >> nth=92
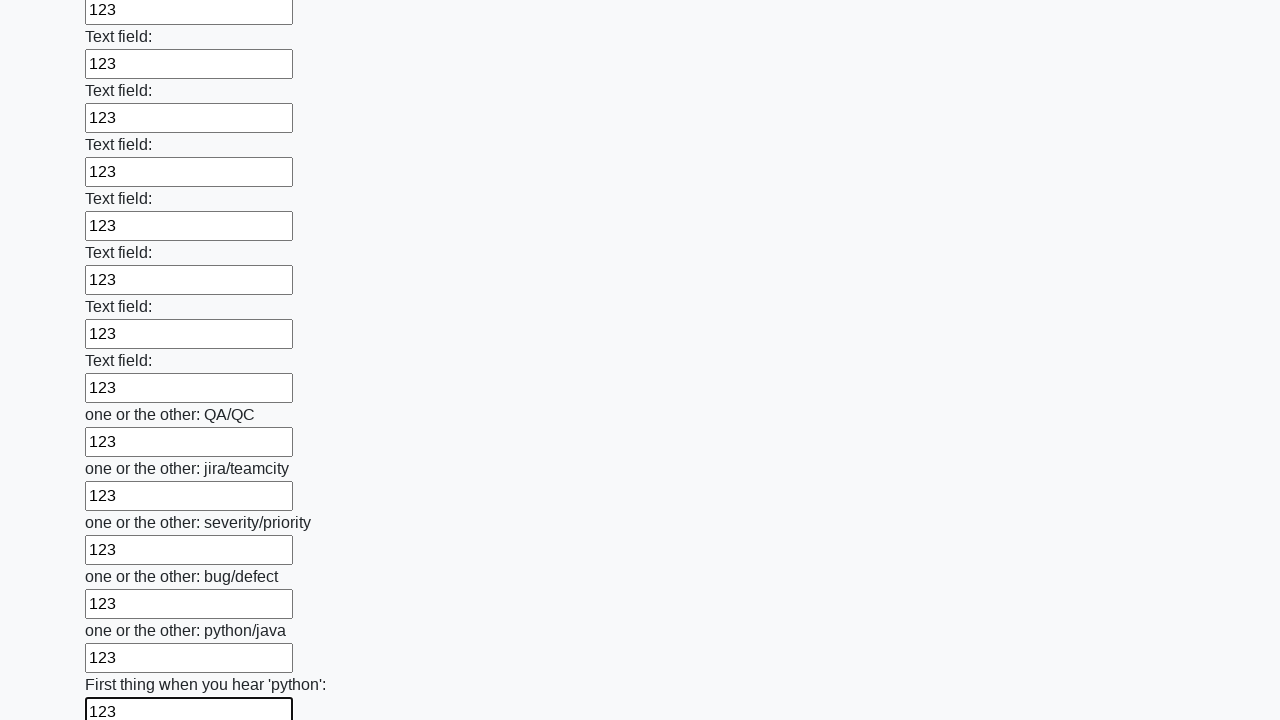

Filled an input field with value '123' on input[type] >> nth=93
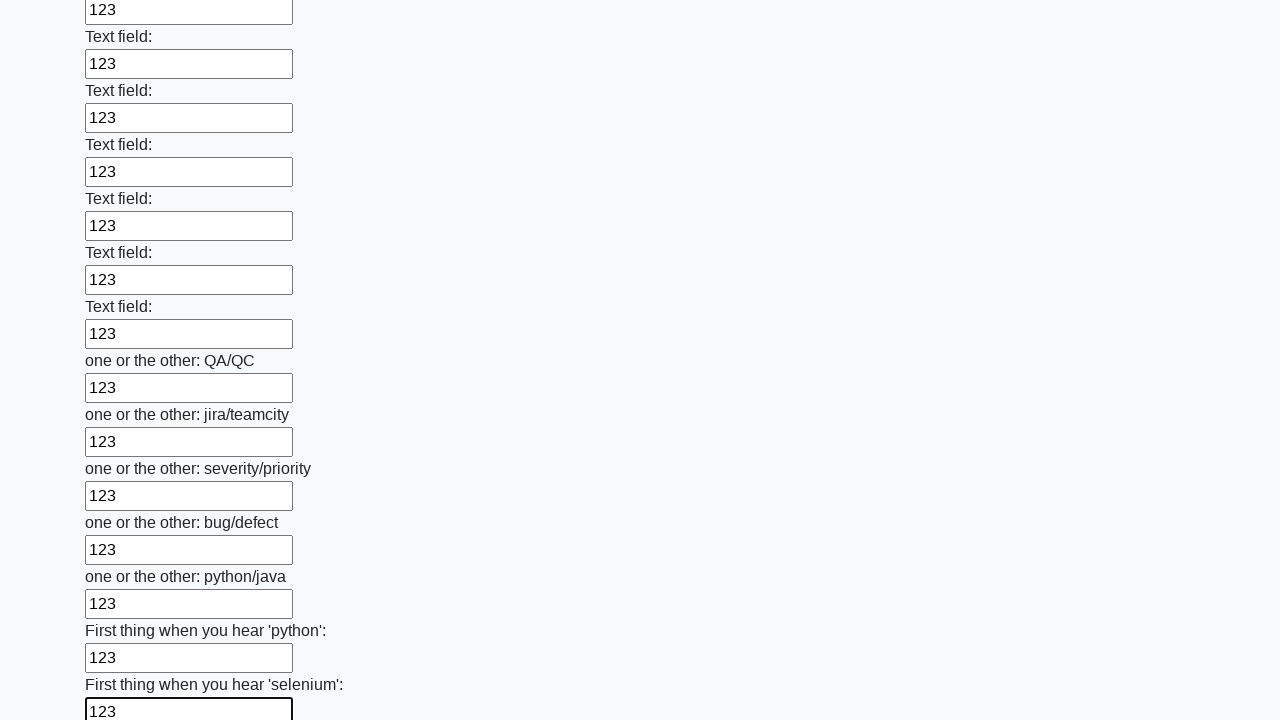

Filled an input field with value '123' on input[type] >> nth=94
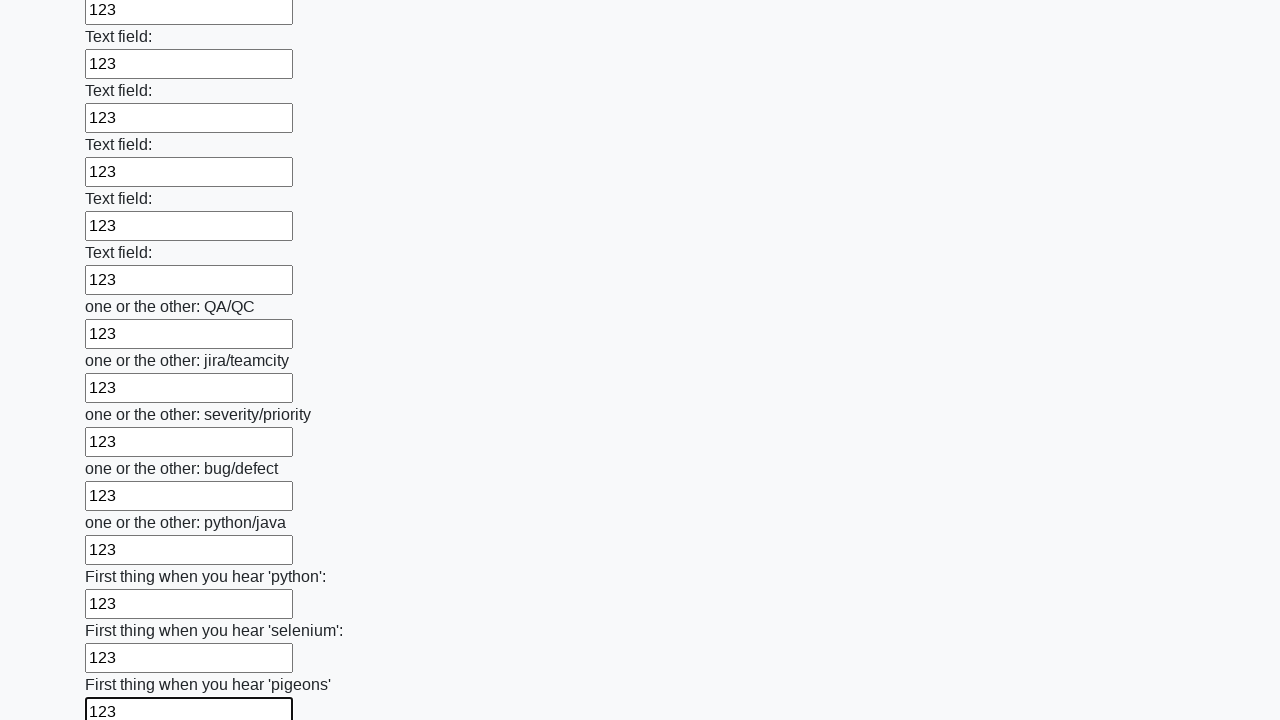

Filled an input field with value '123' on input[type] >> nth=95
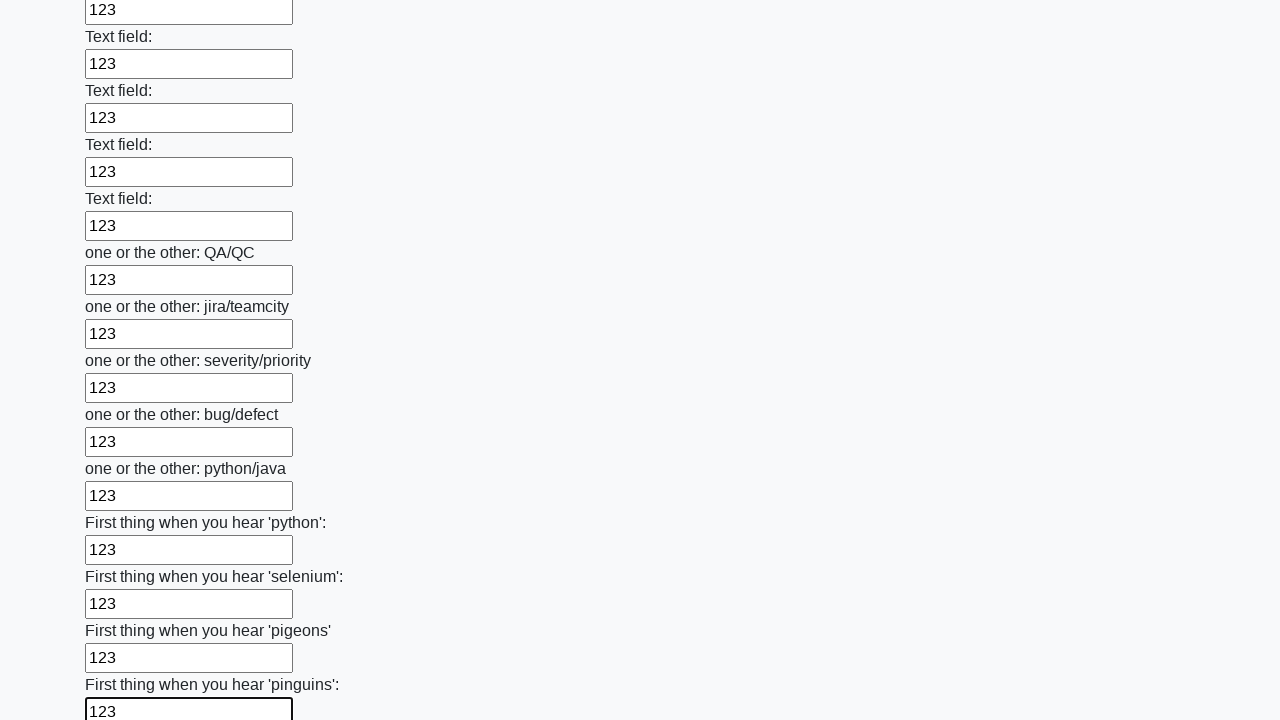

Filled an input field with value '123' on input[type] >> nth=96
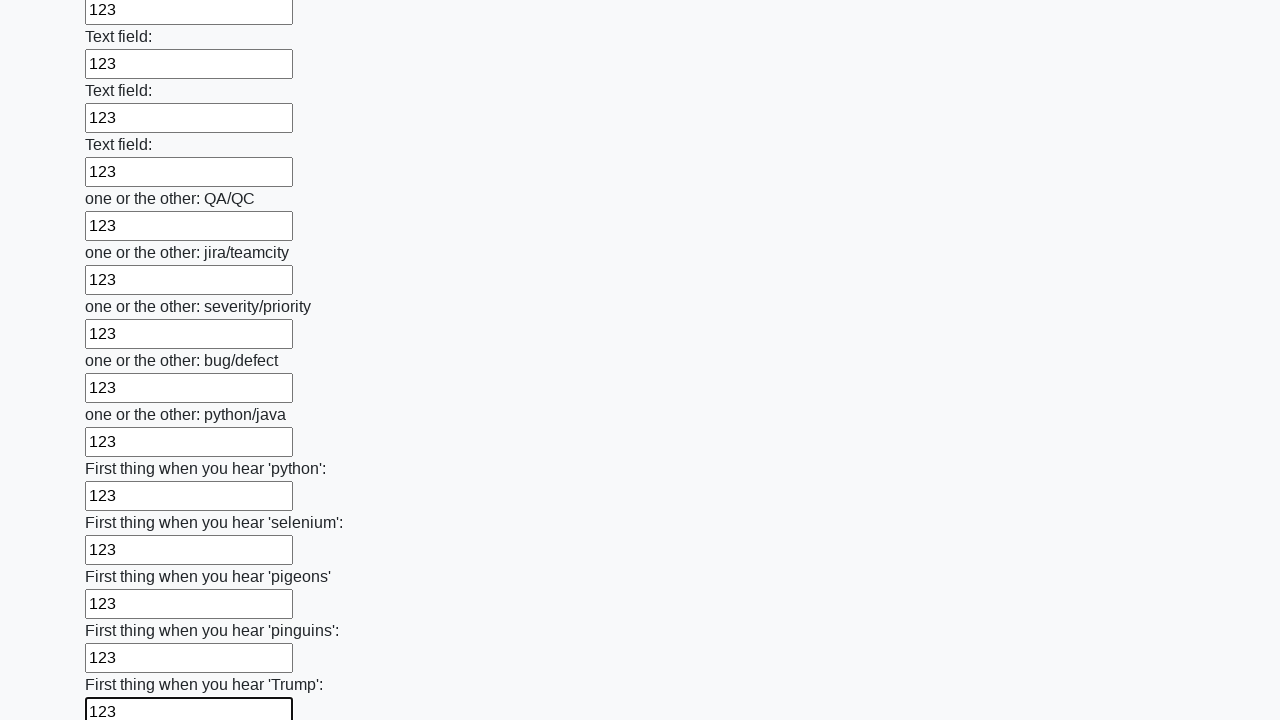

Filled an input field with value '123' on input[type] >> nth=97
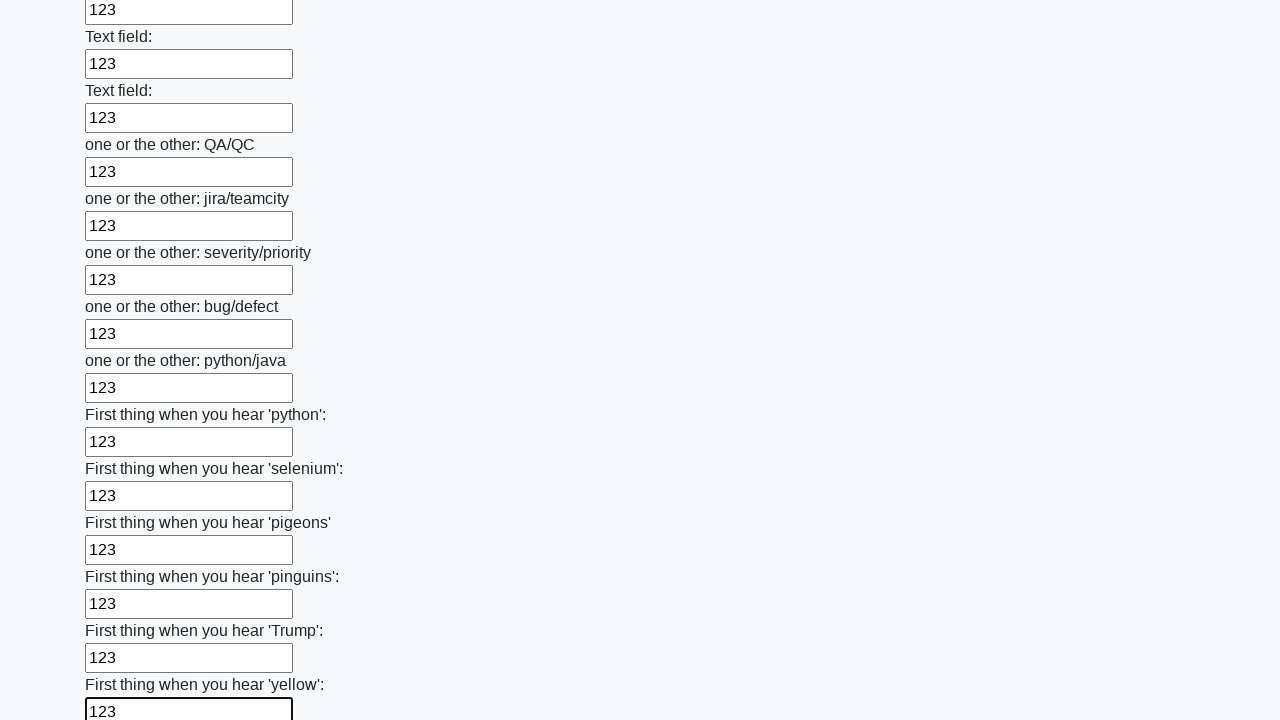

Filled an input field with value '123' on input[type] >> nth=98
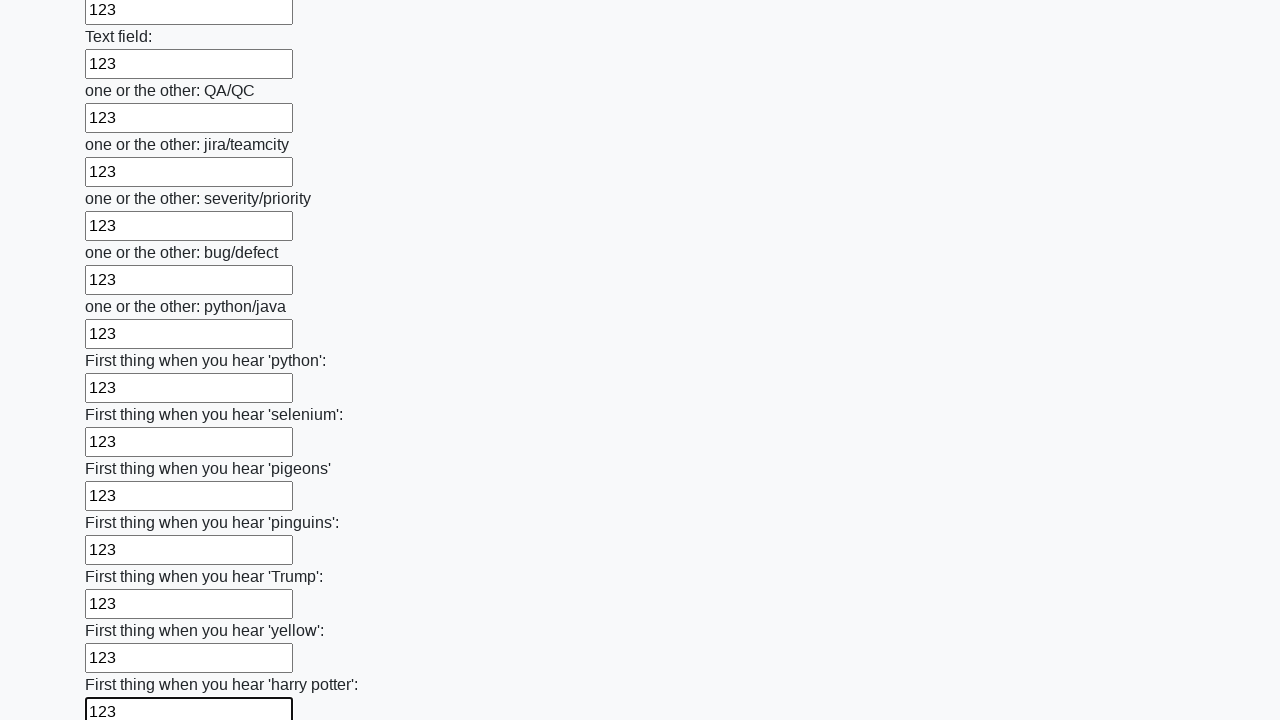

Filled an input field with value '123' on input[type] >> nth=99
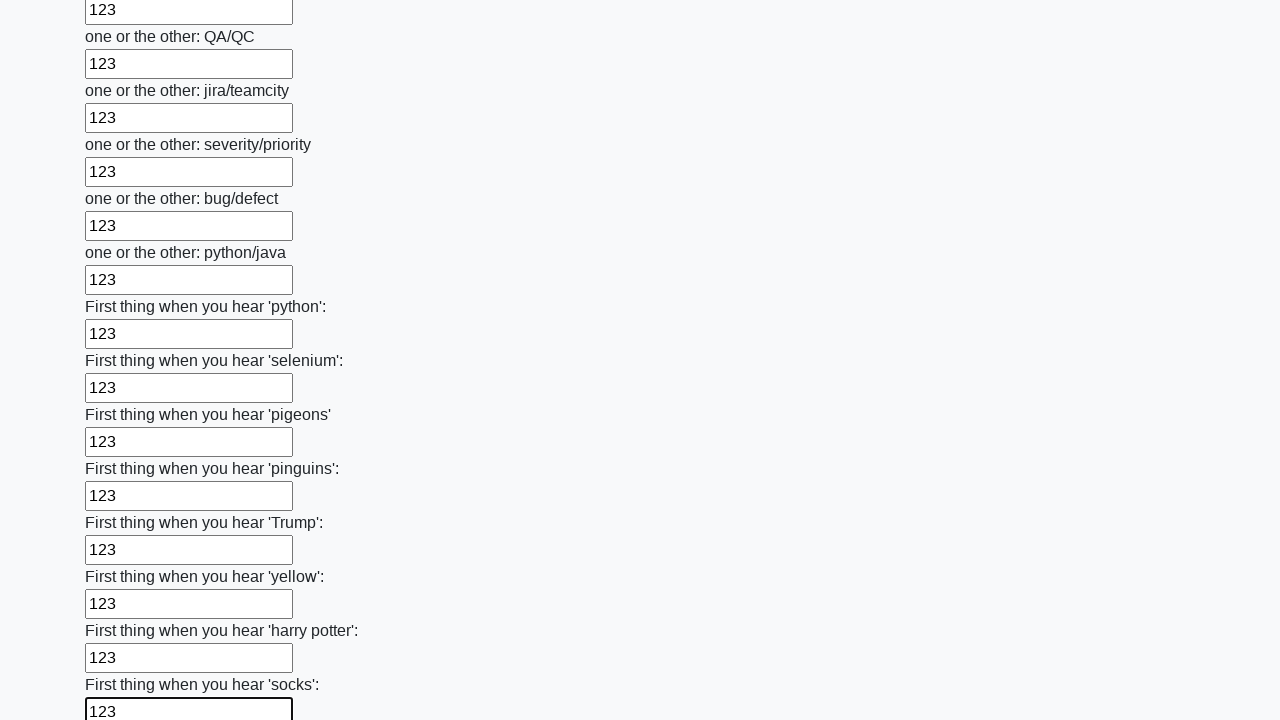

Clicked the submit button to submit the form at (123, 611) on button.btn
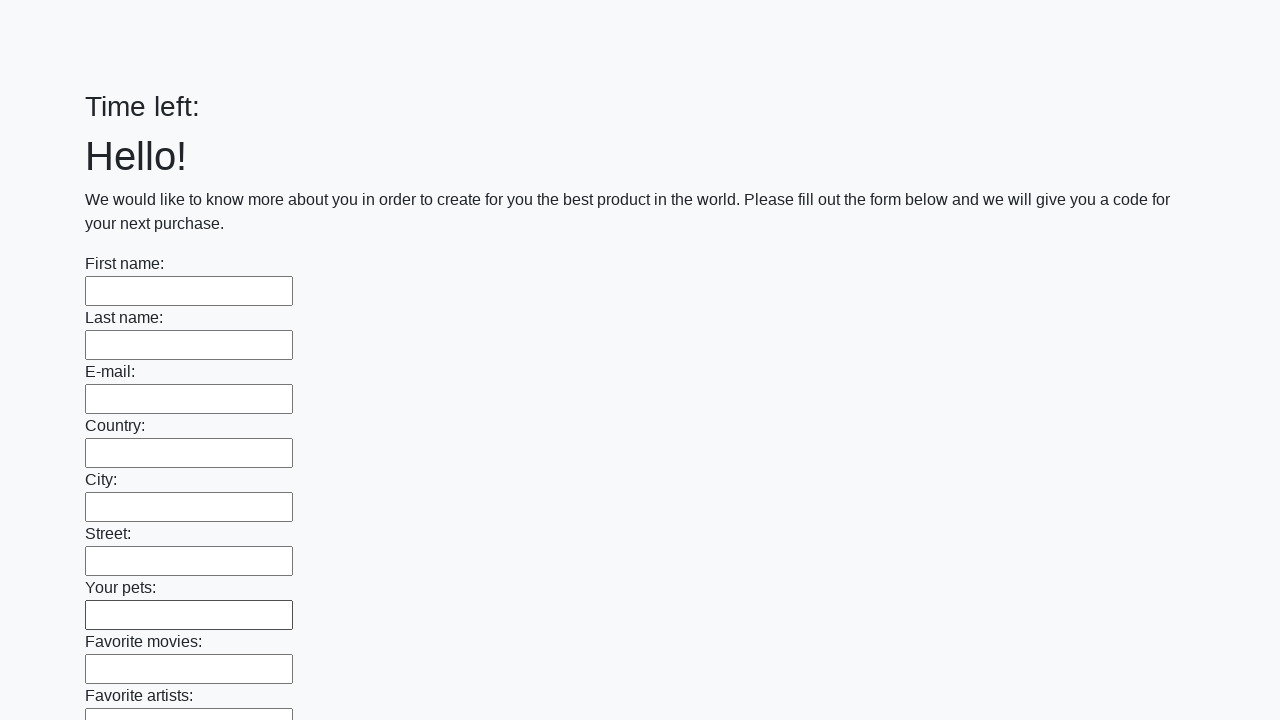

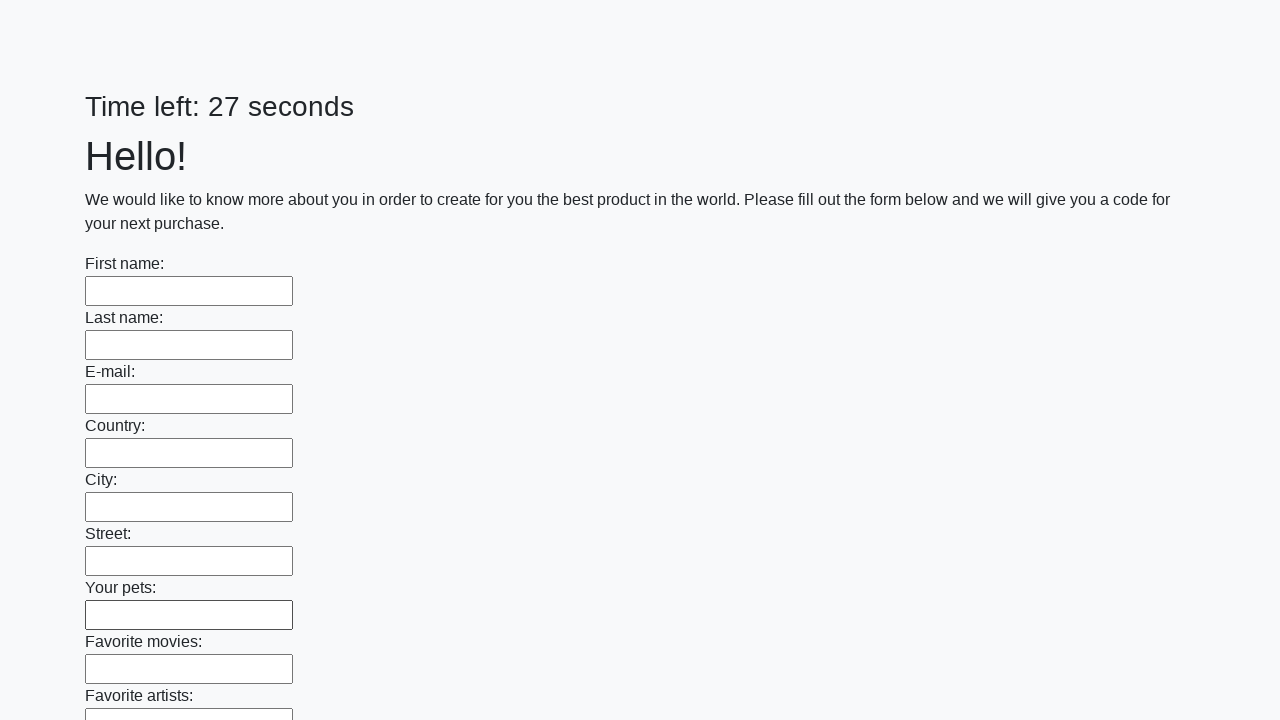